Tests basic browser navigation on YouTube by navigating to a video page, performing back/forward/refresh actions, and verifying page elements like links and images are present.

Starting URL: https://www.youtube.com/watch?v=dQw4w9WgXcQ

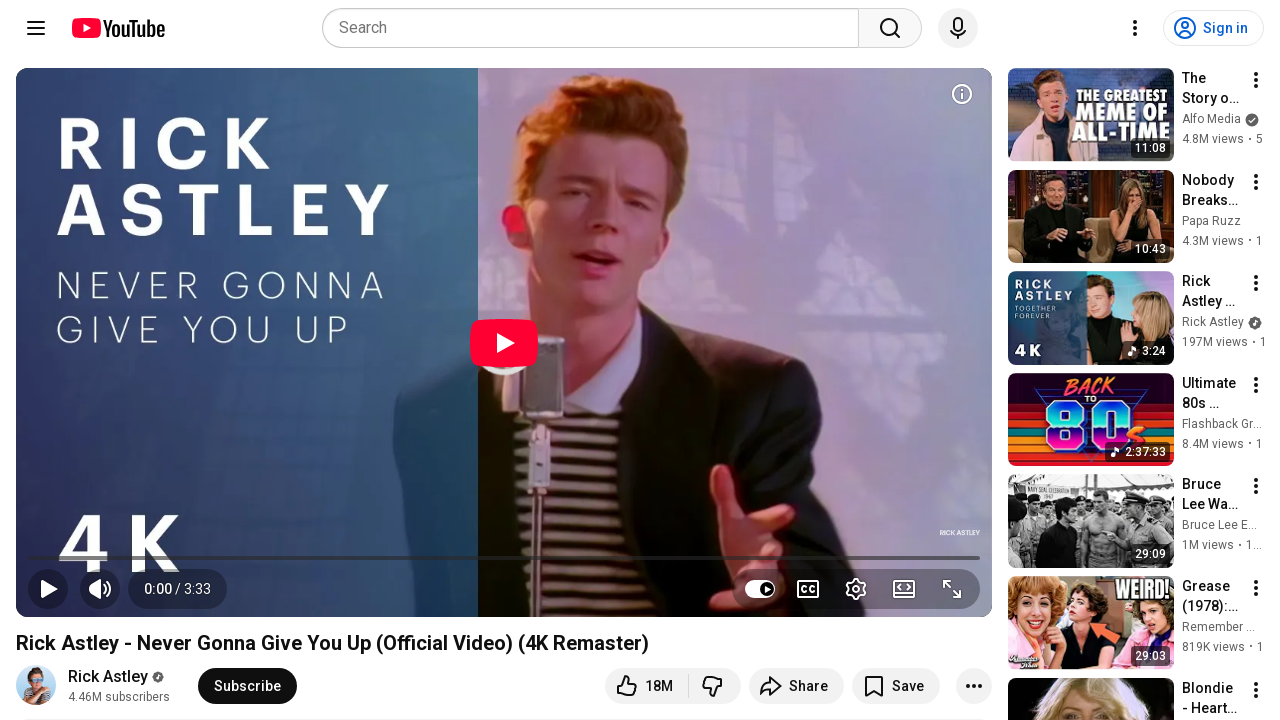

Retrieved current URL from YouTube video page
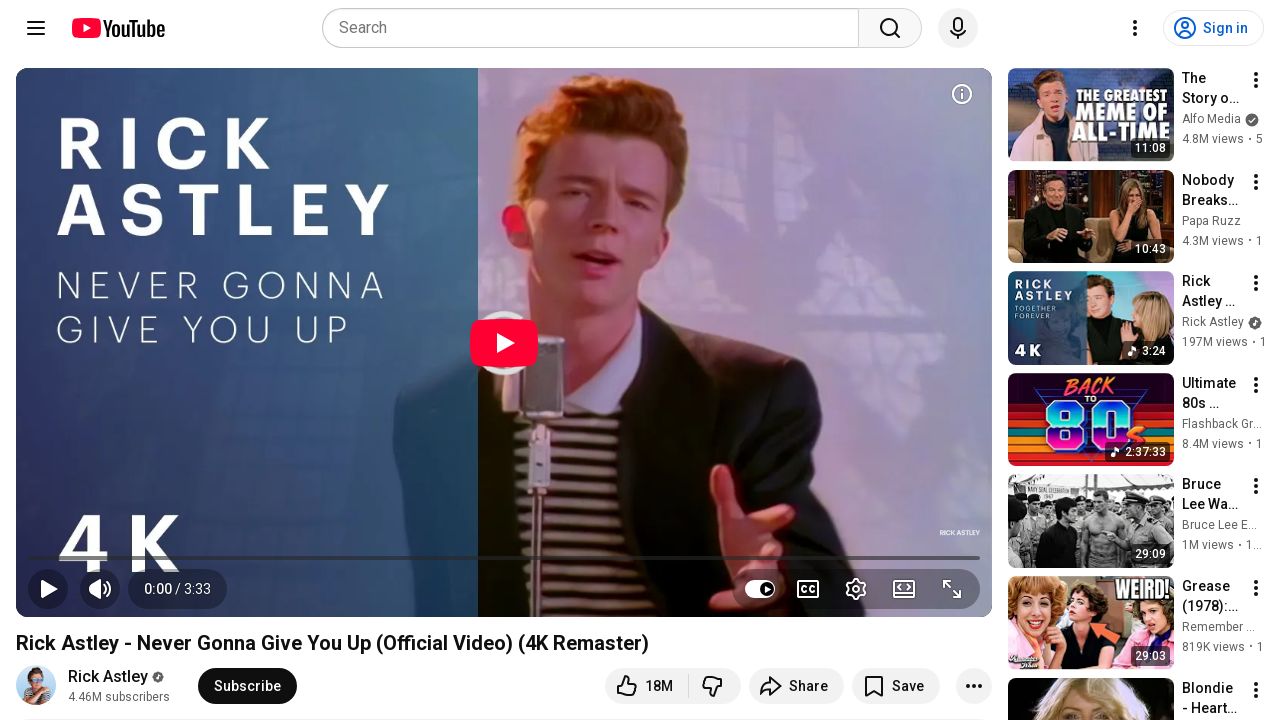

Navigated back to previous page
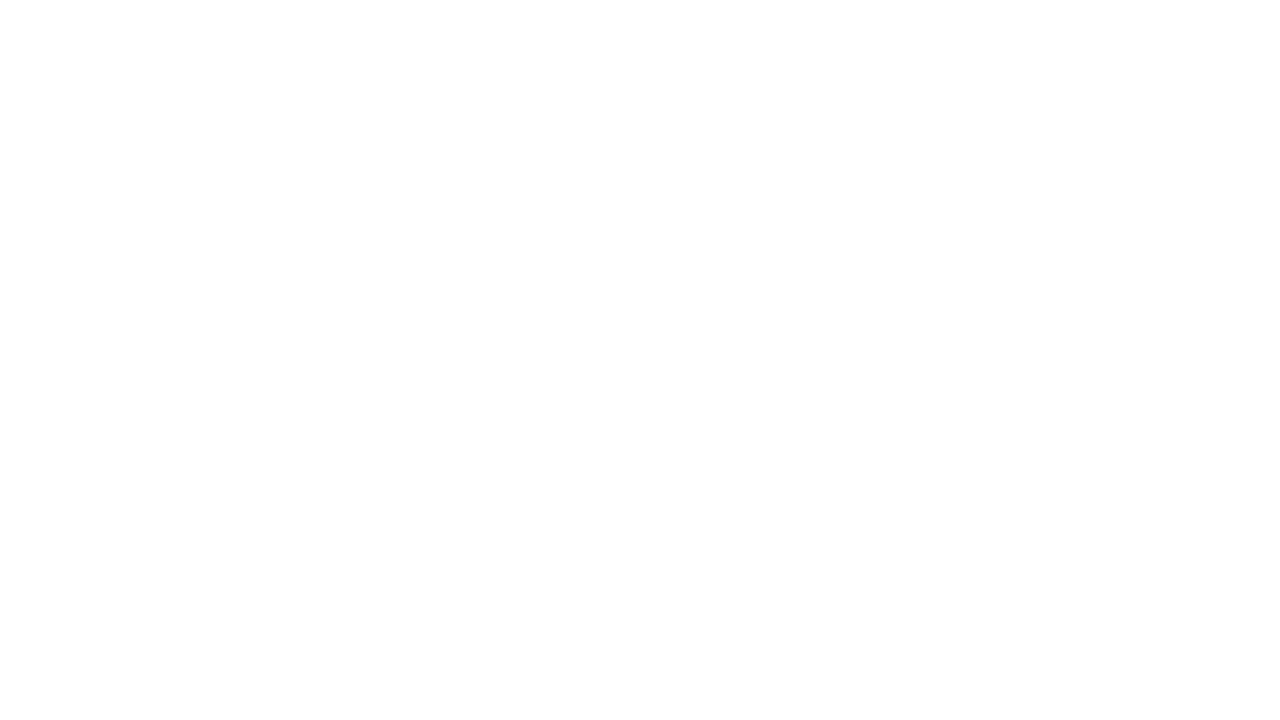

Navigated forward to YouTube video page
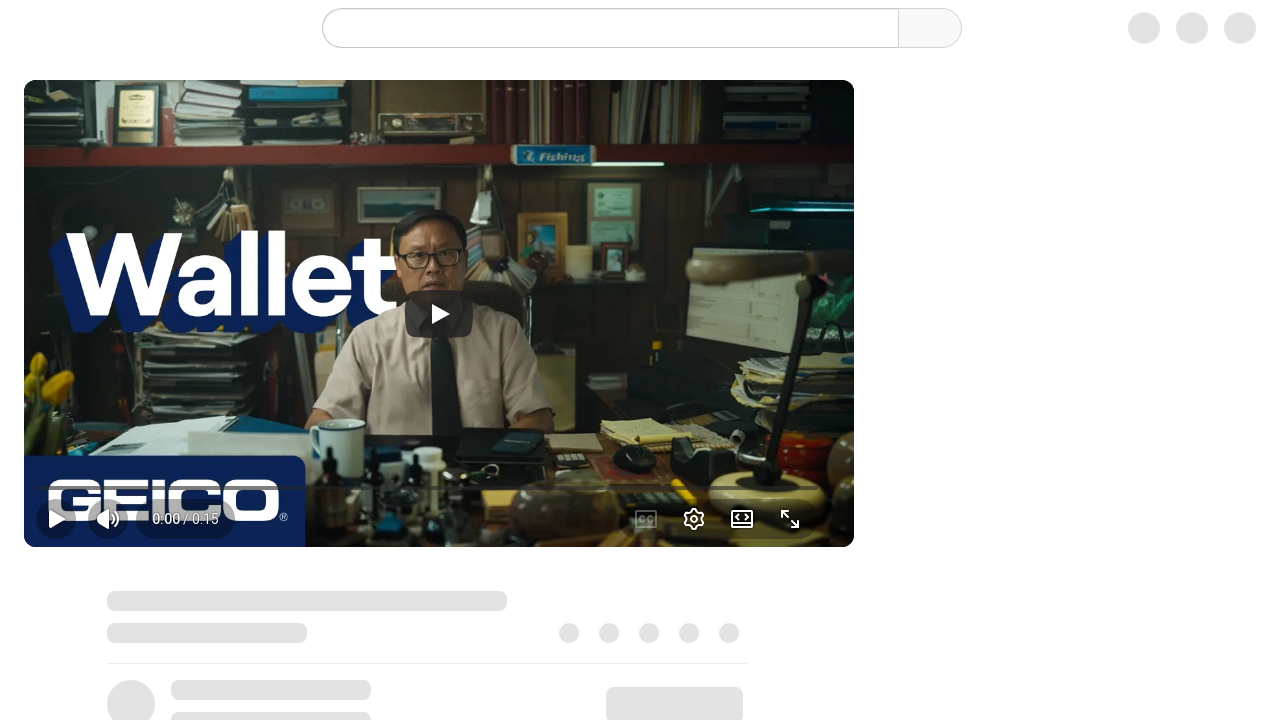

Refreshed the YouTube video page
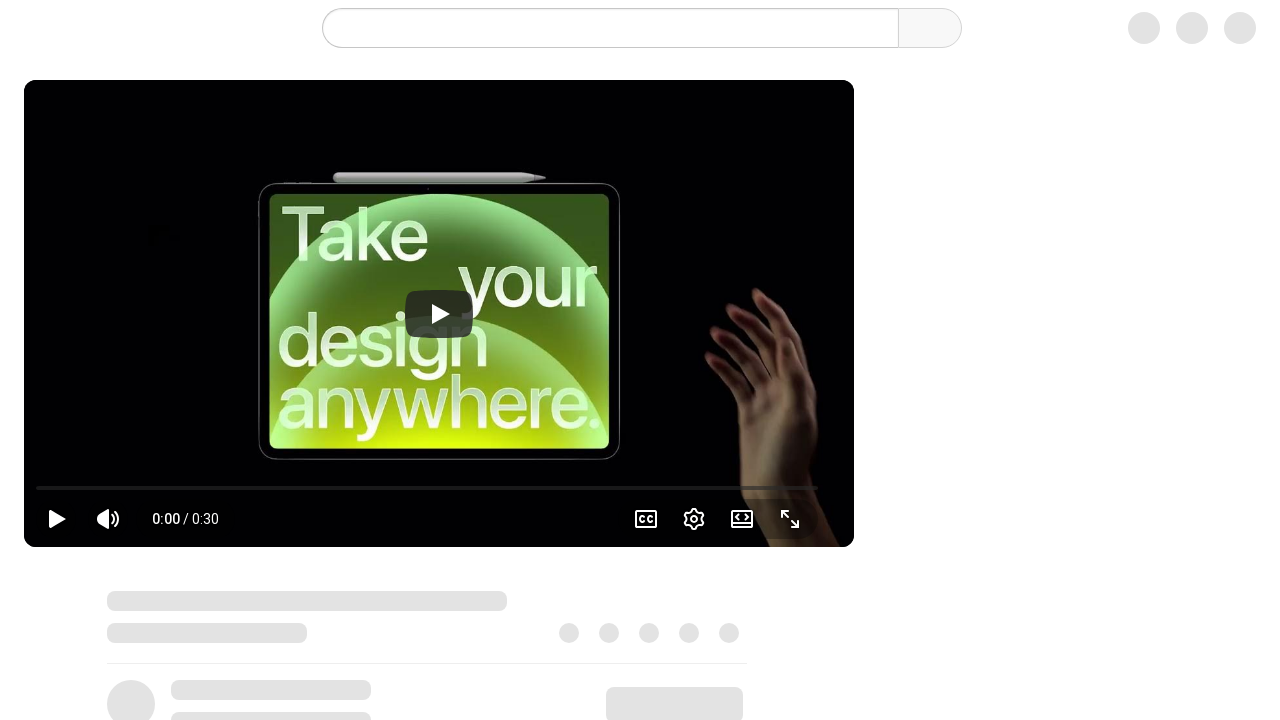

Located first anchor element and retrieved href attribute
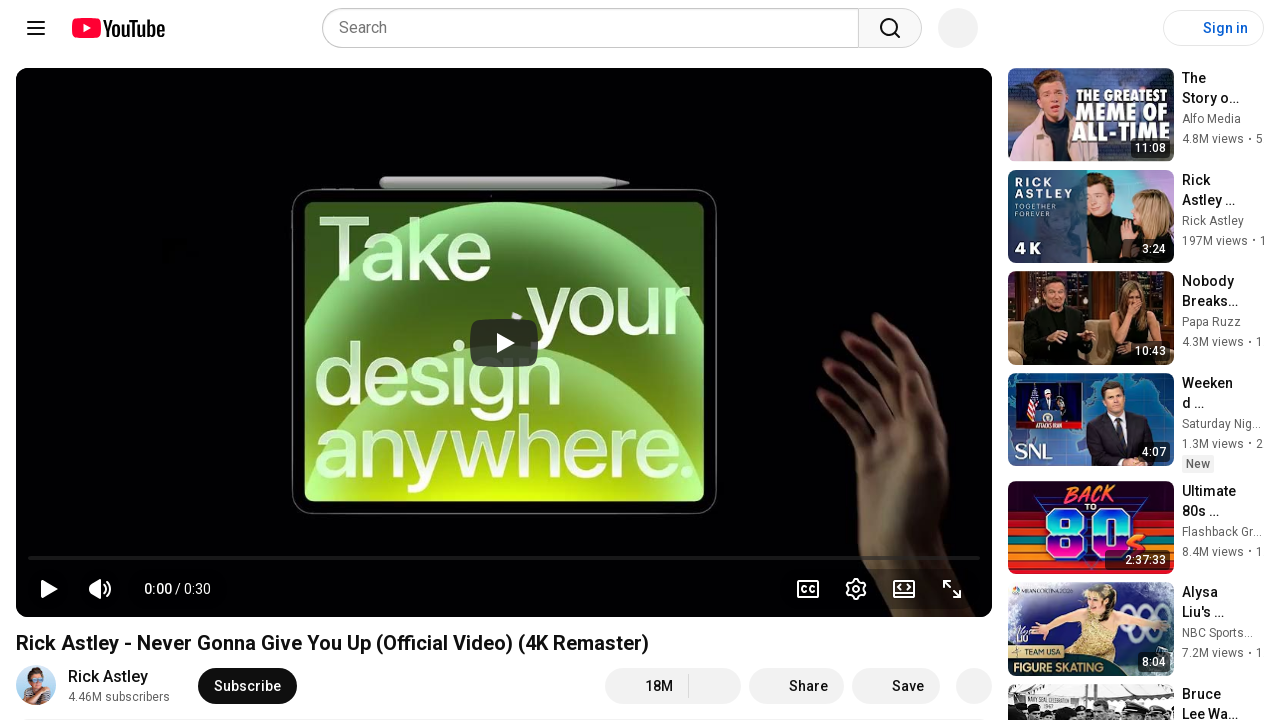

Located all image elements on the page
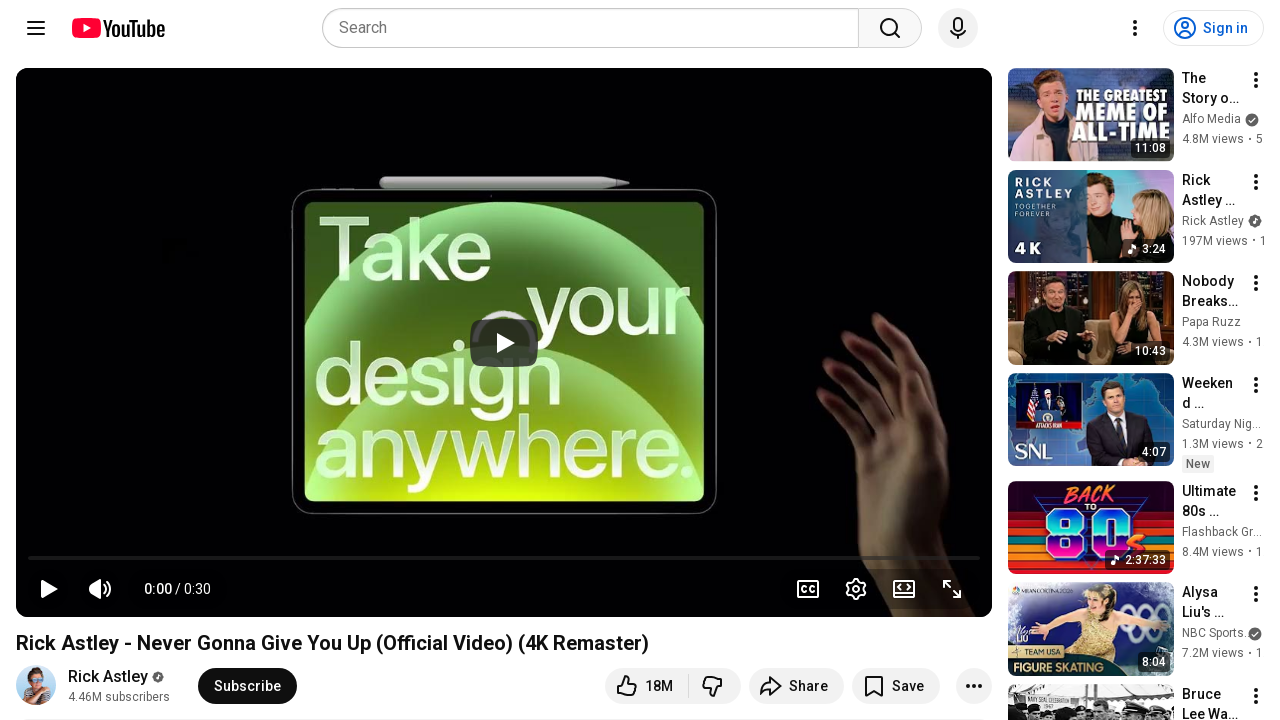

Retrieved src attribute from image element
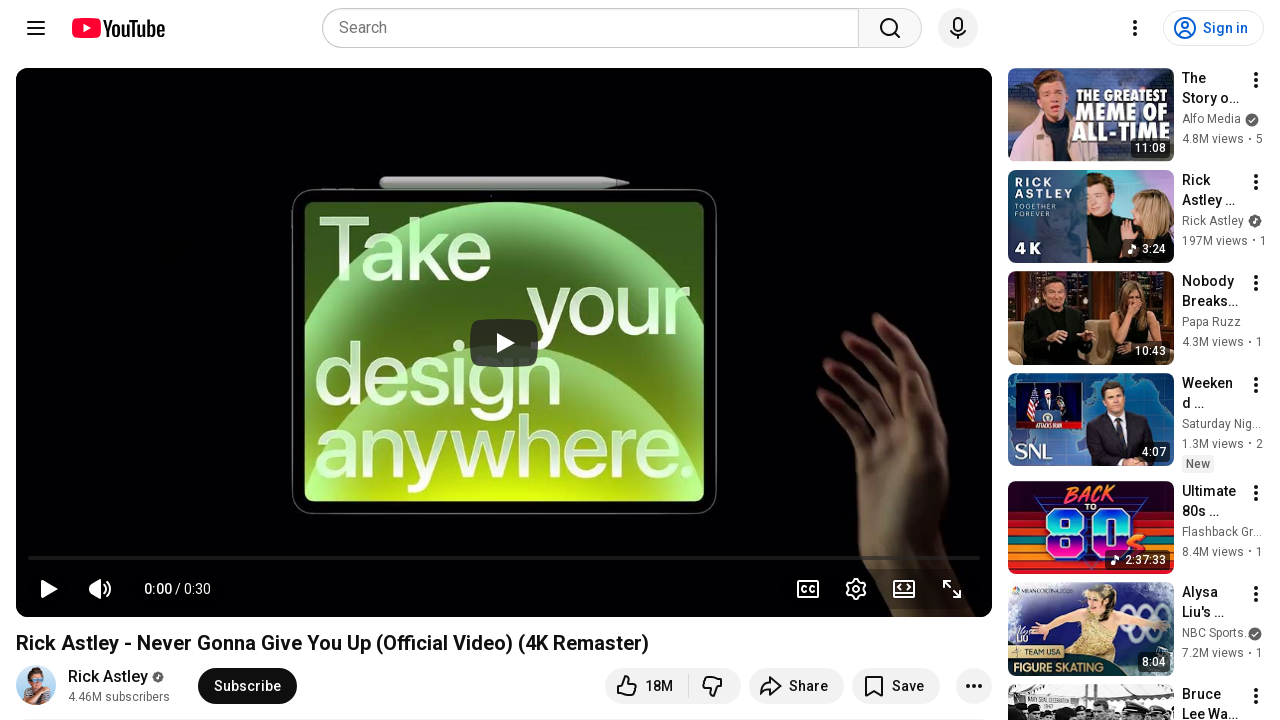

Retrieved src attribute from image element
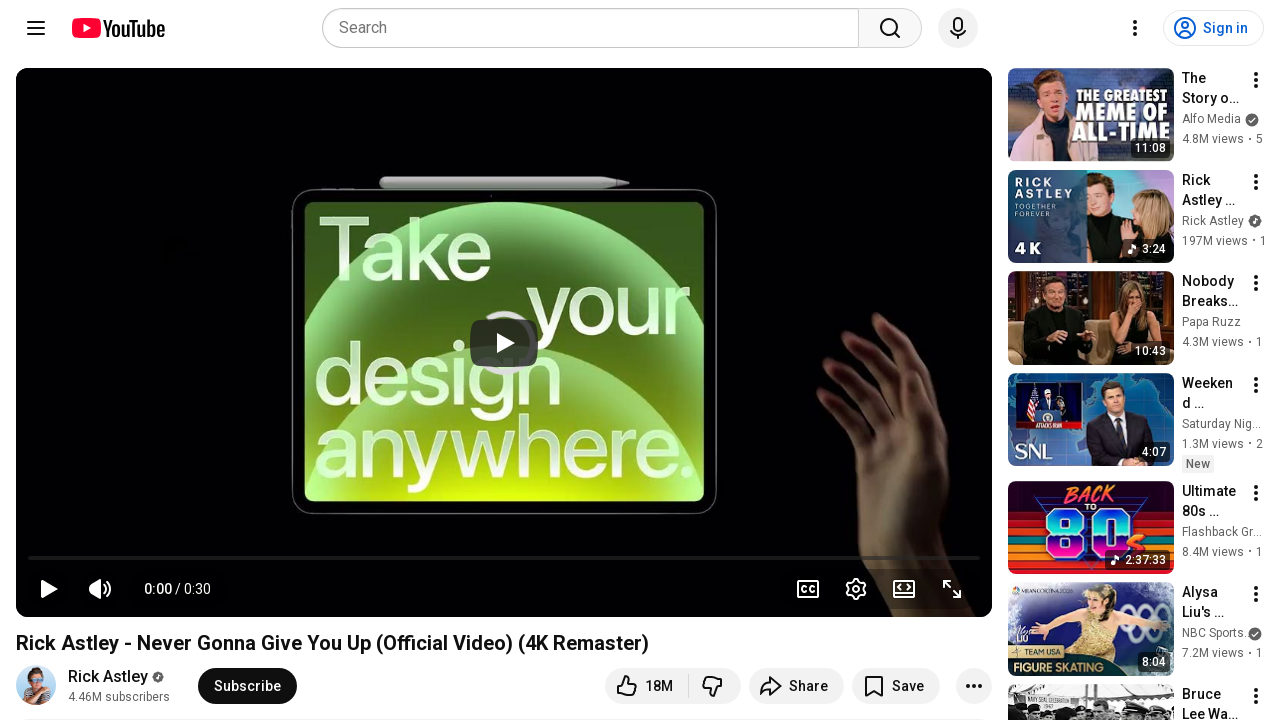

Retrieved src attribute from image element
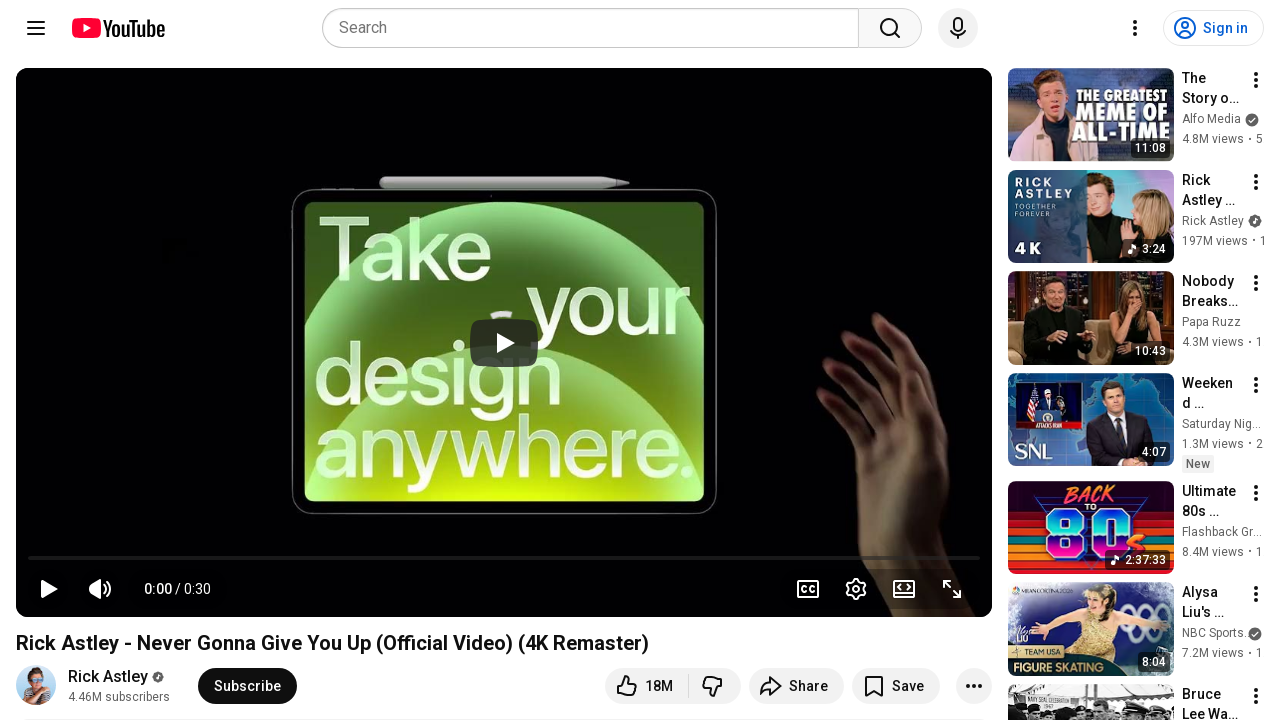

Retrieved src attribute from image element
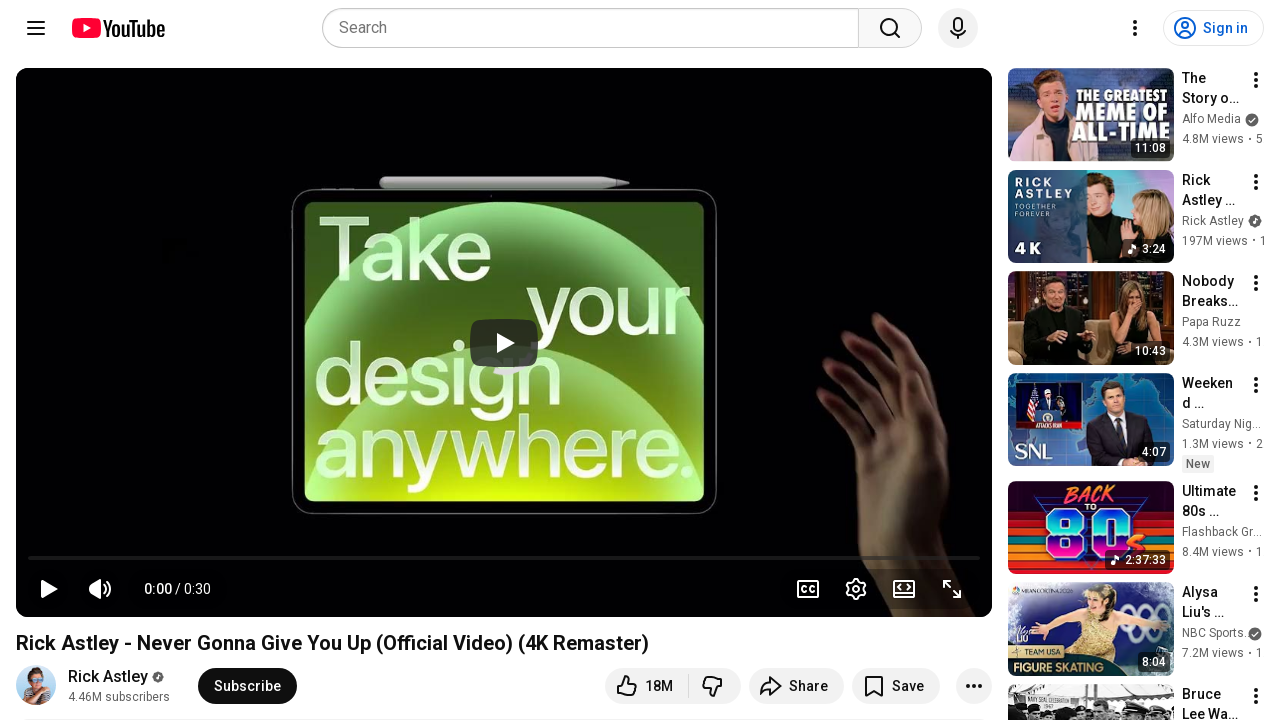

Retrieved src attribute from image element
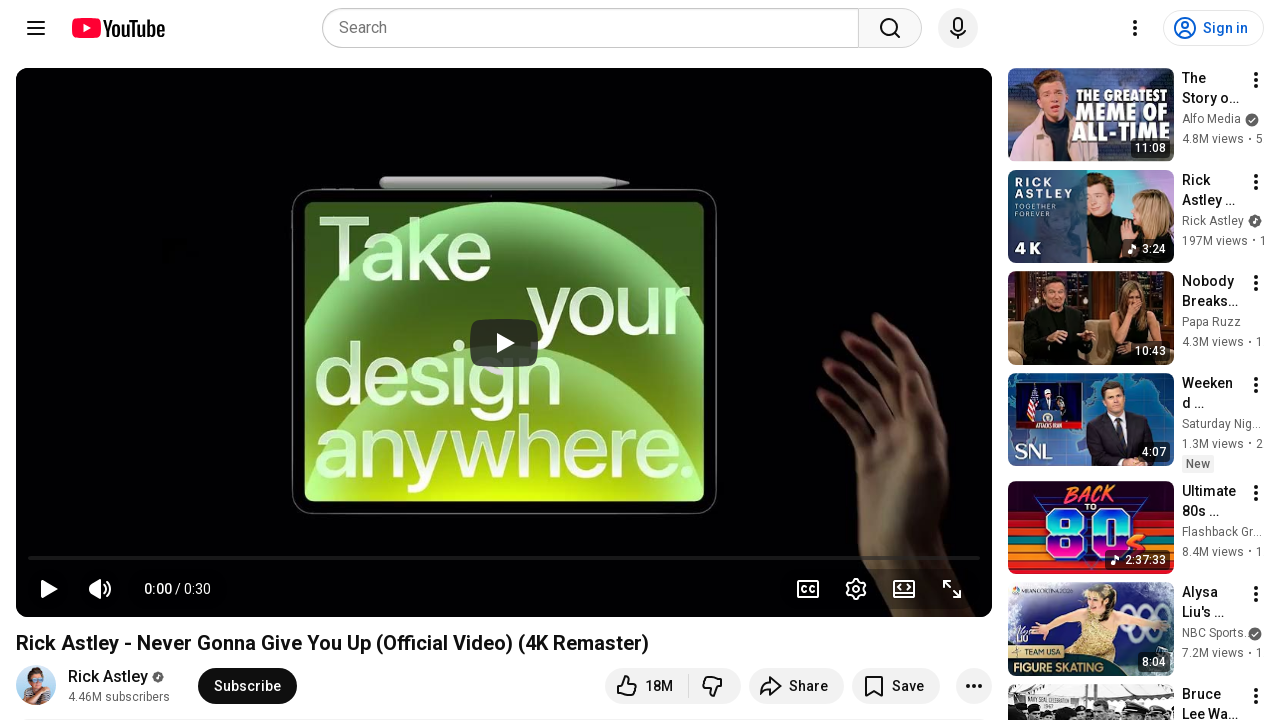

Retrieved src attribute from image element
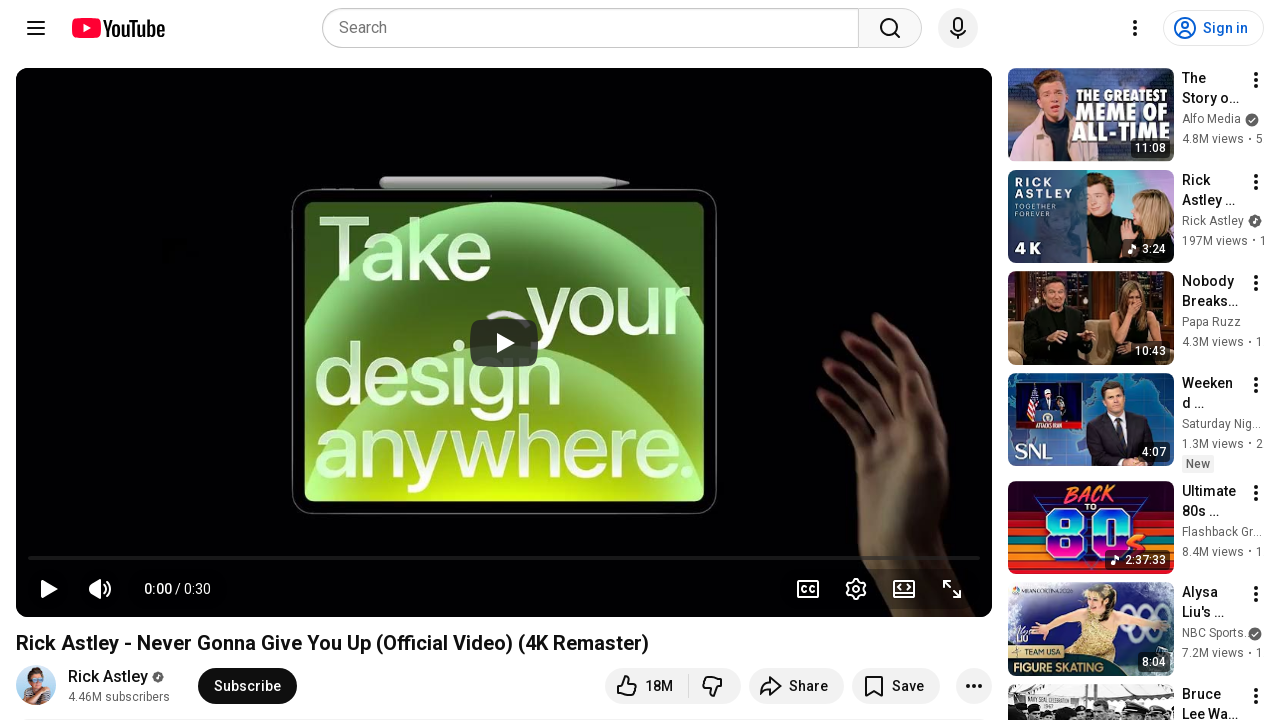

Retrieved src attribute from image element
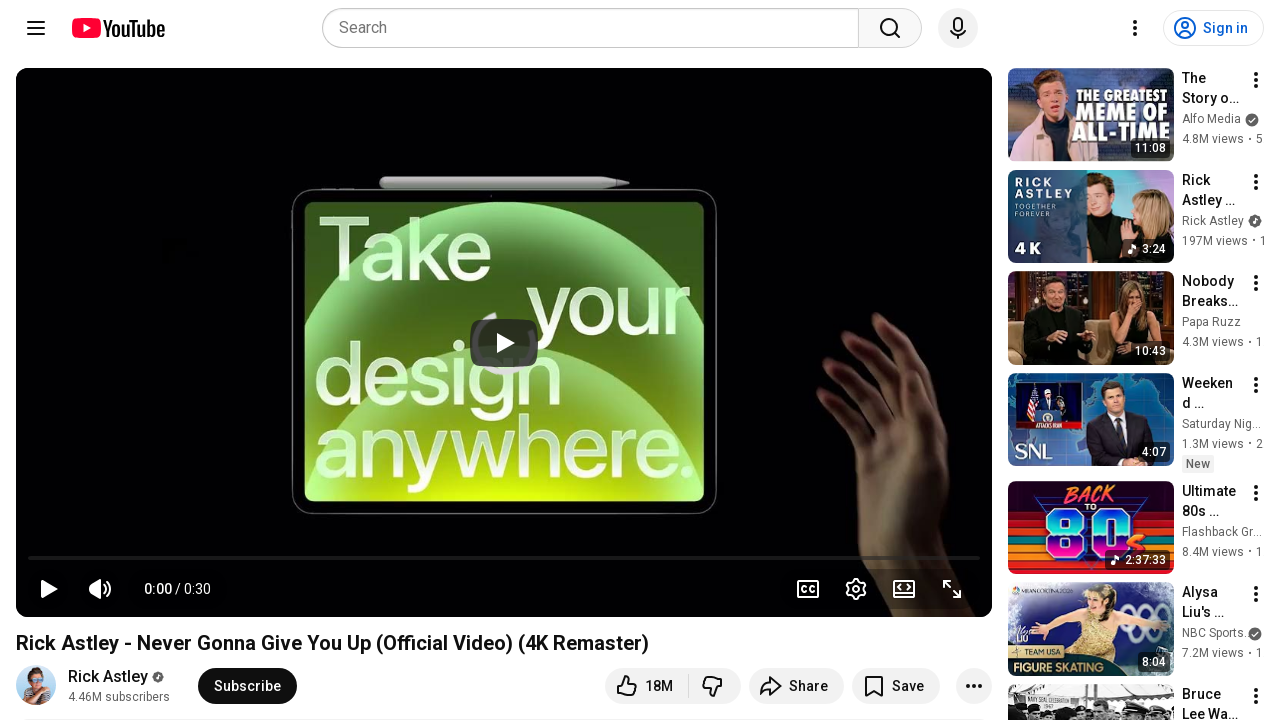

Retrieved src attribute from image element
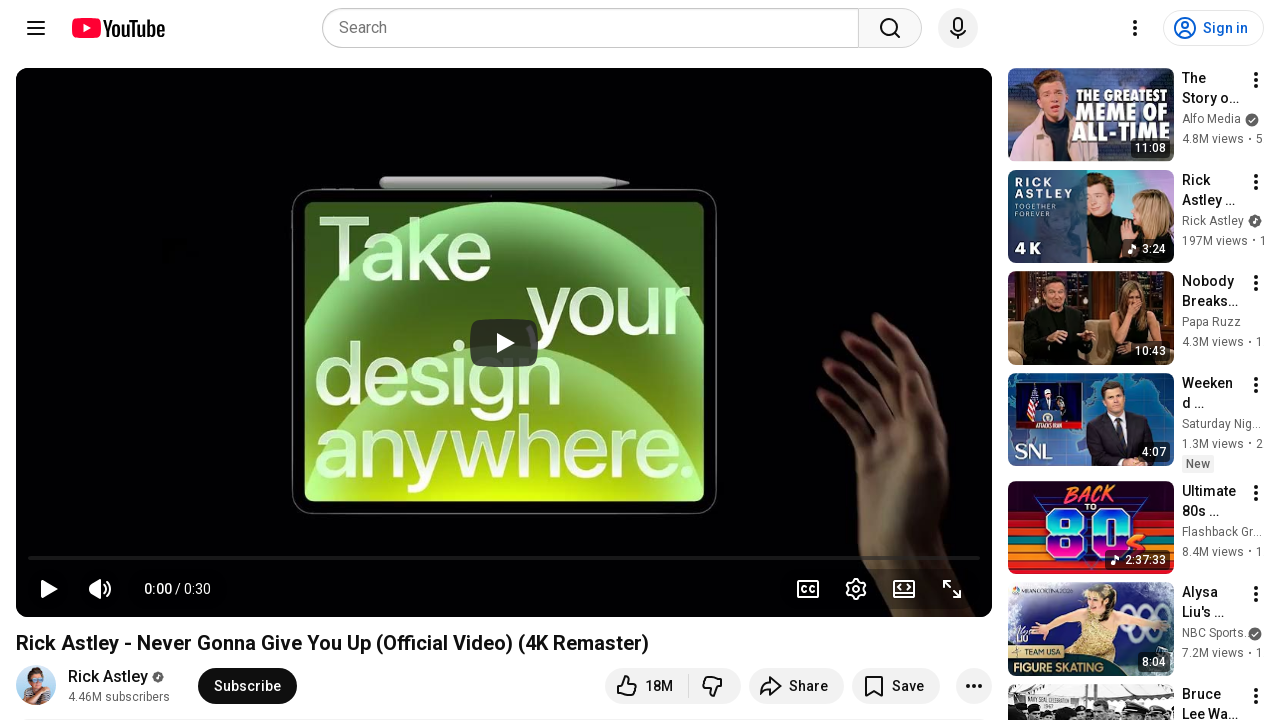

Retrieved src attribute from image element
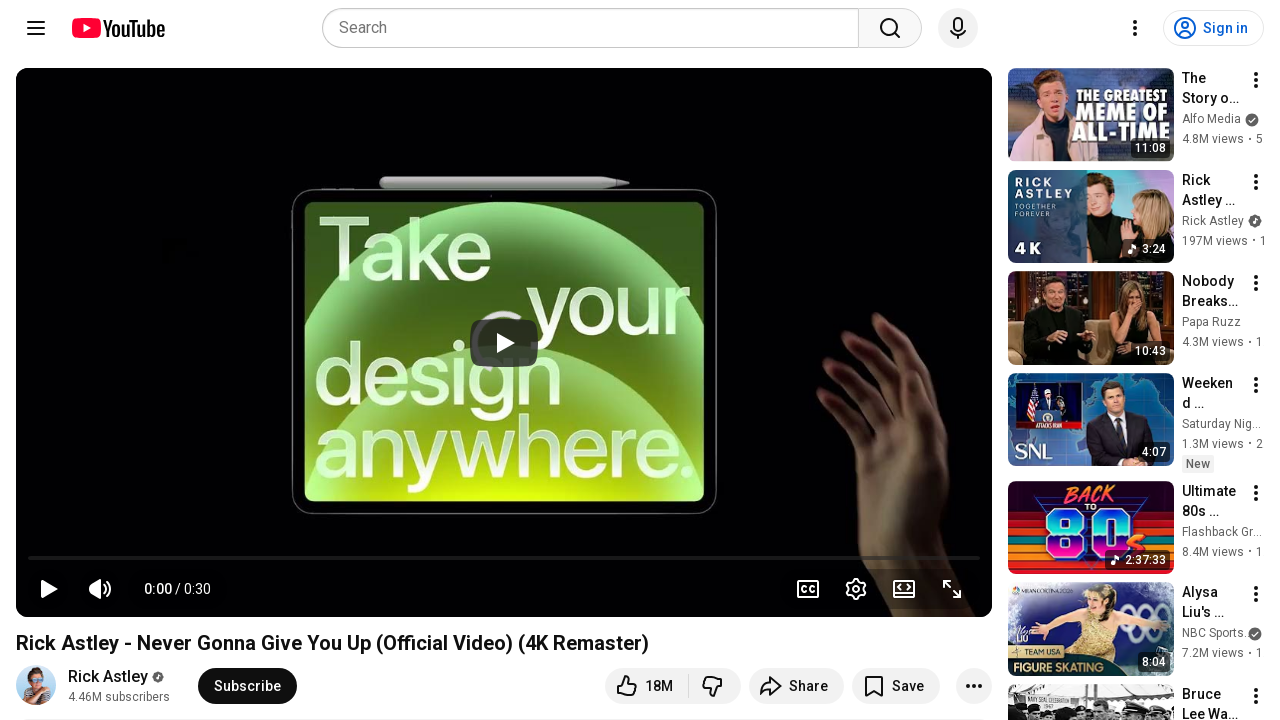

Retrieved src attribute from image element
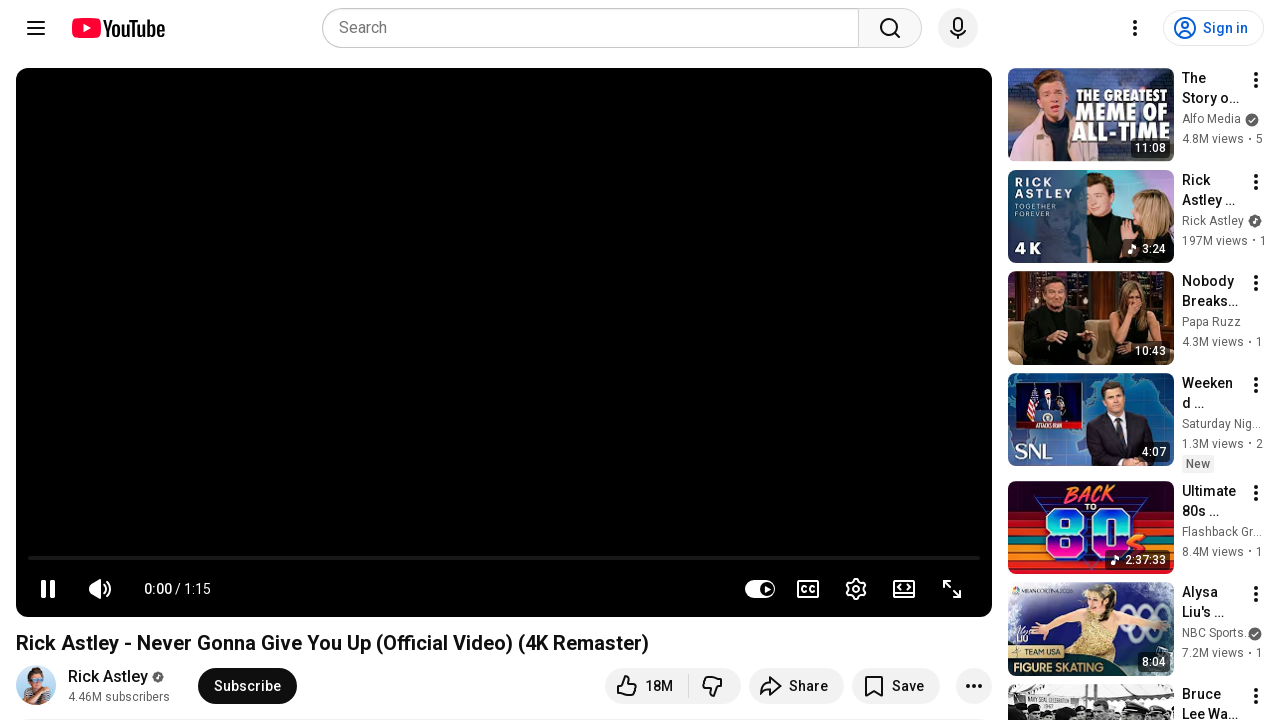

Retrieved src attribute from image element
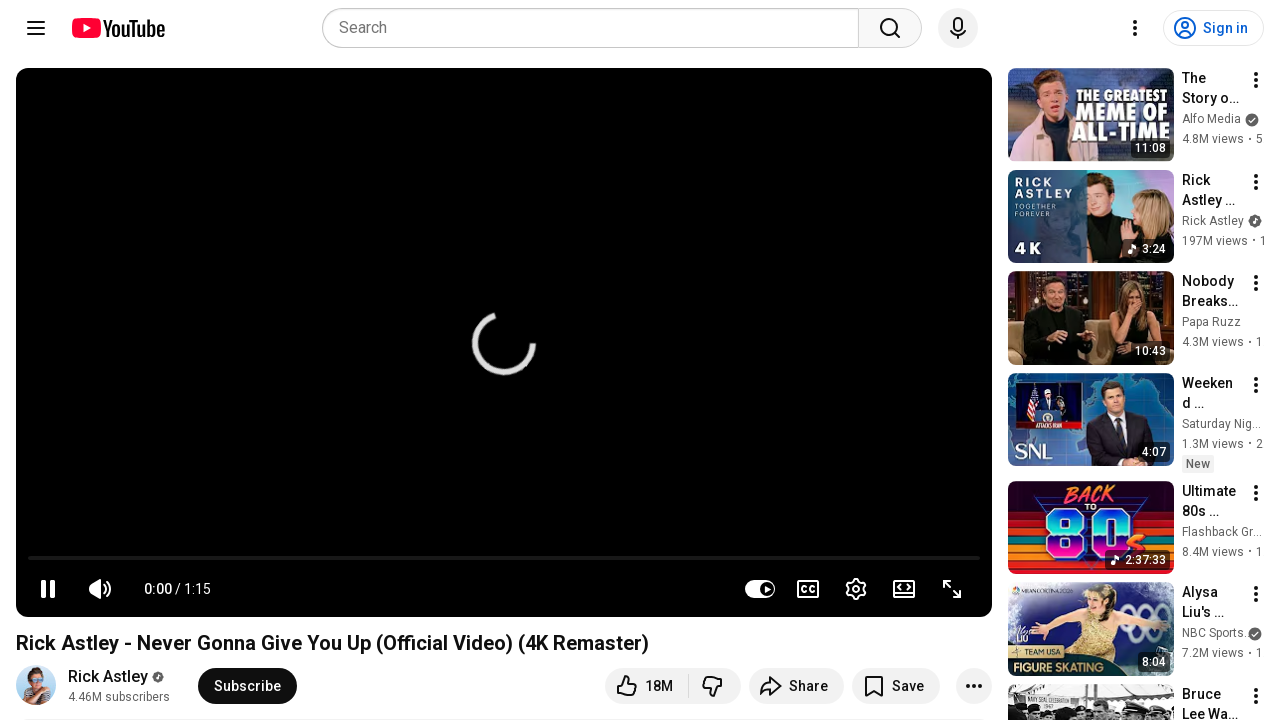

Retrieved src attribute from image element
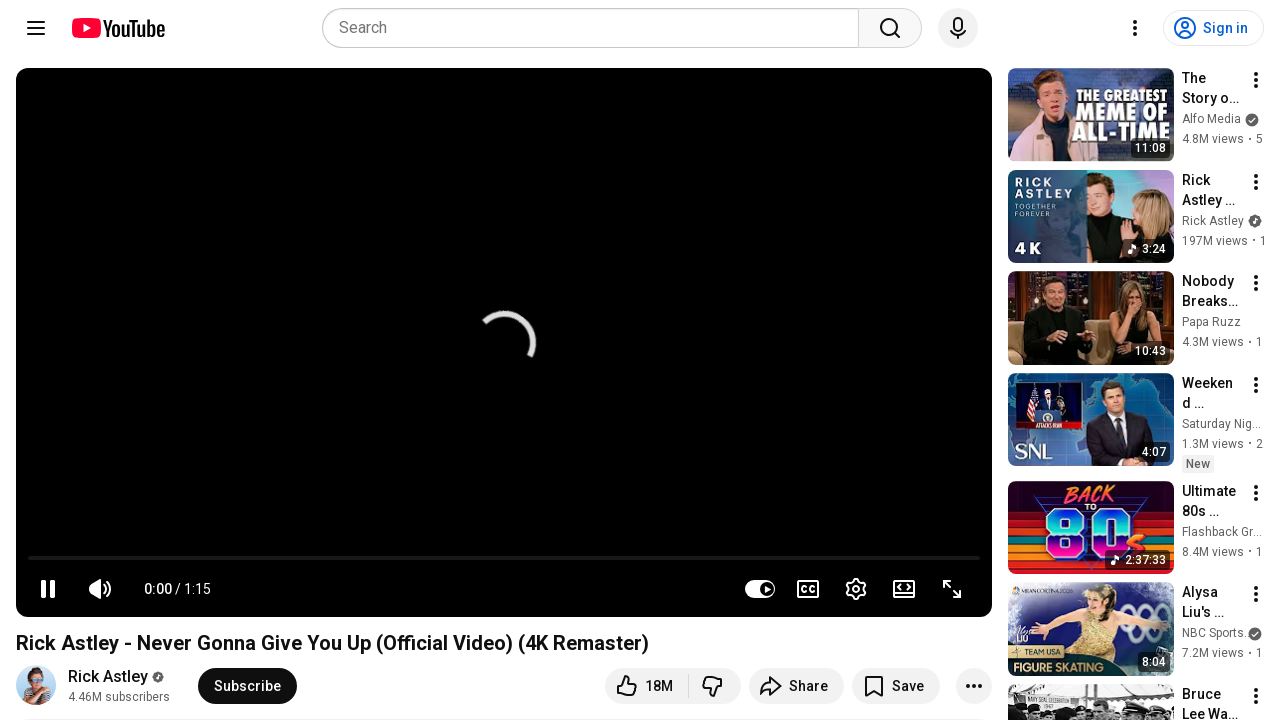

Retrieved src attribute from image element
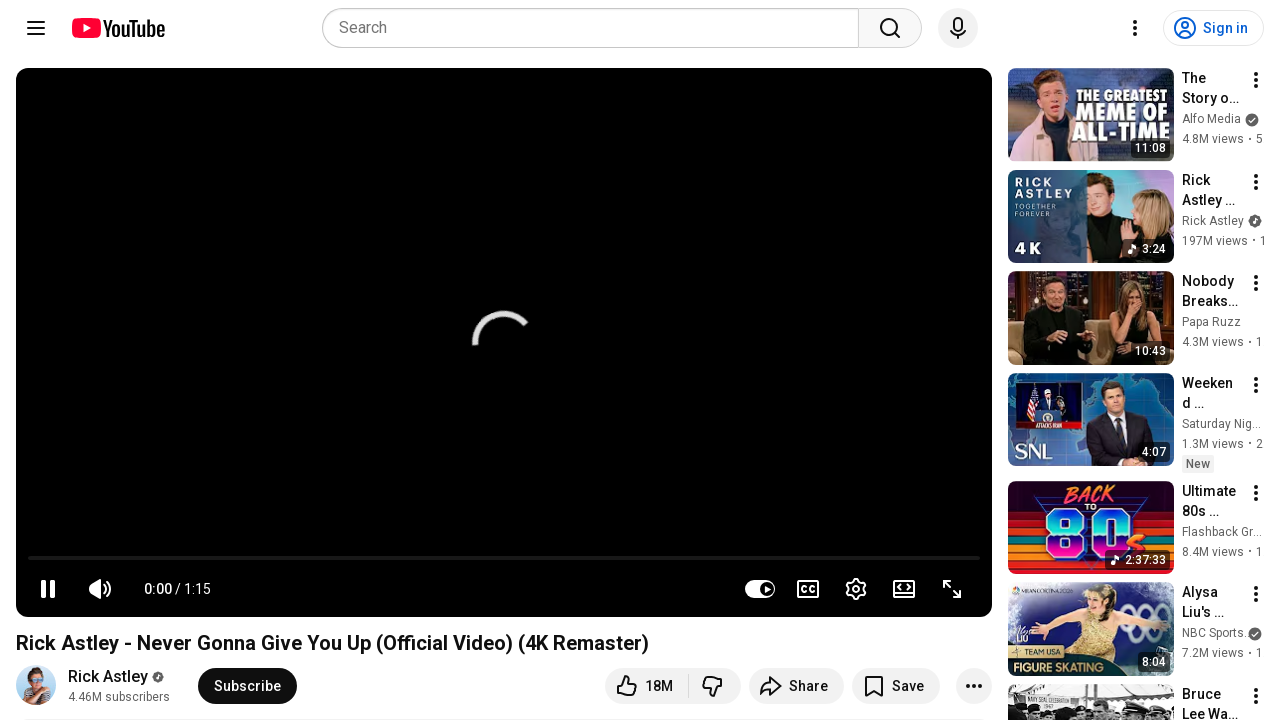

Retrieved src attribute from image element
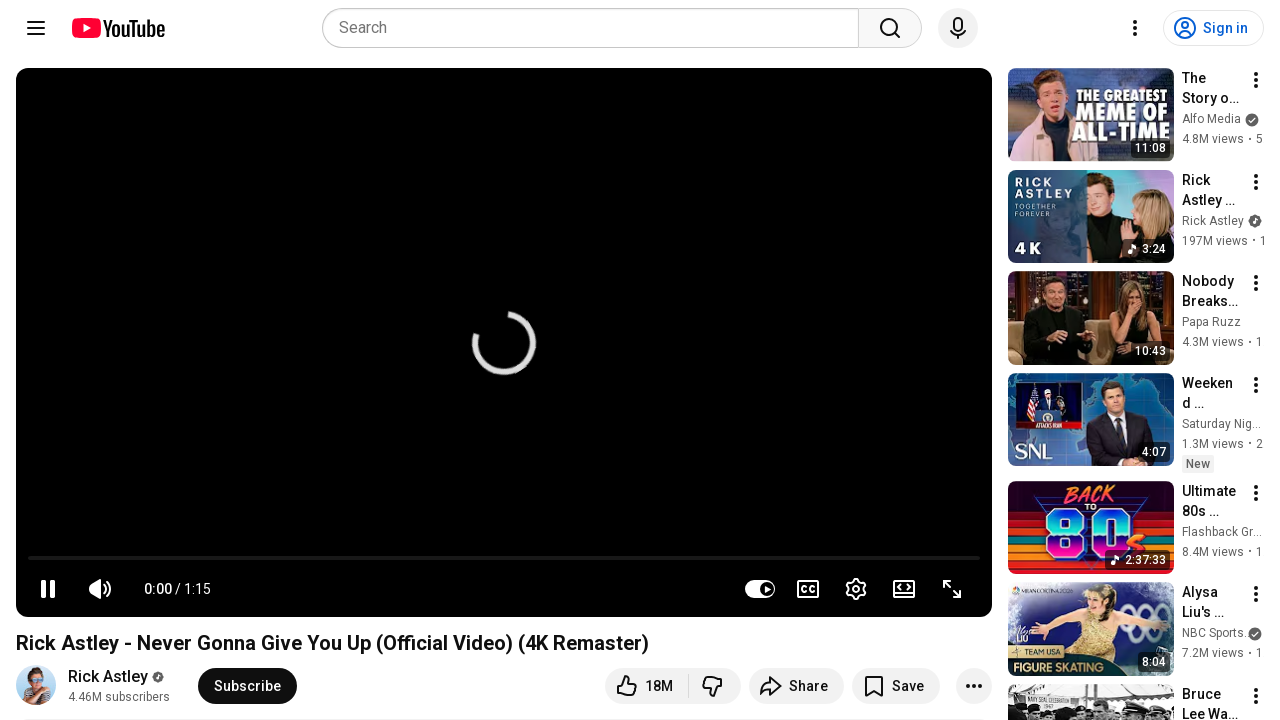

Retrieved src attribute from image element
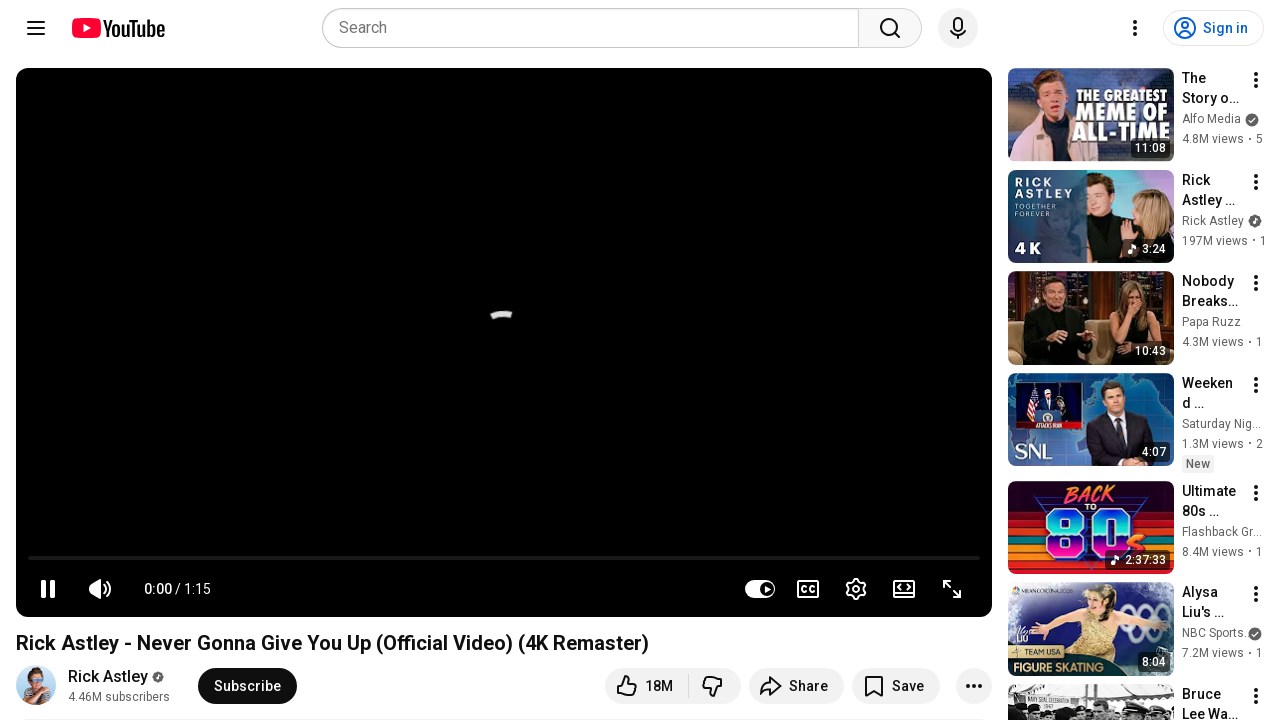

Retrieved src attribute from image element
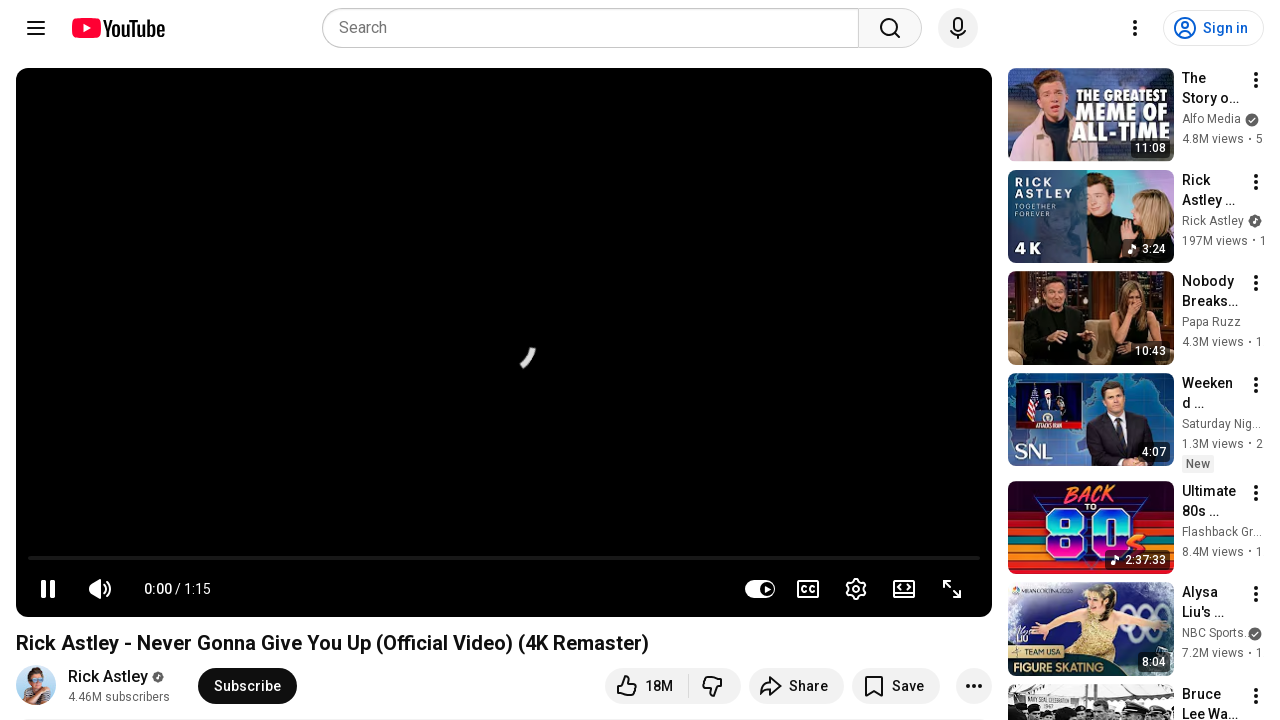

Retrieved src attribute from image element
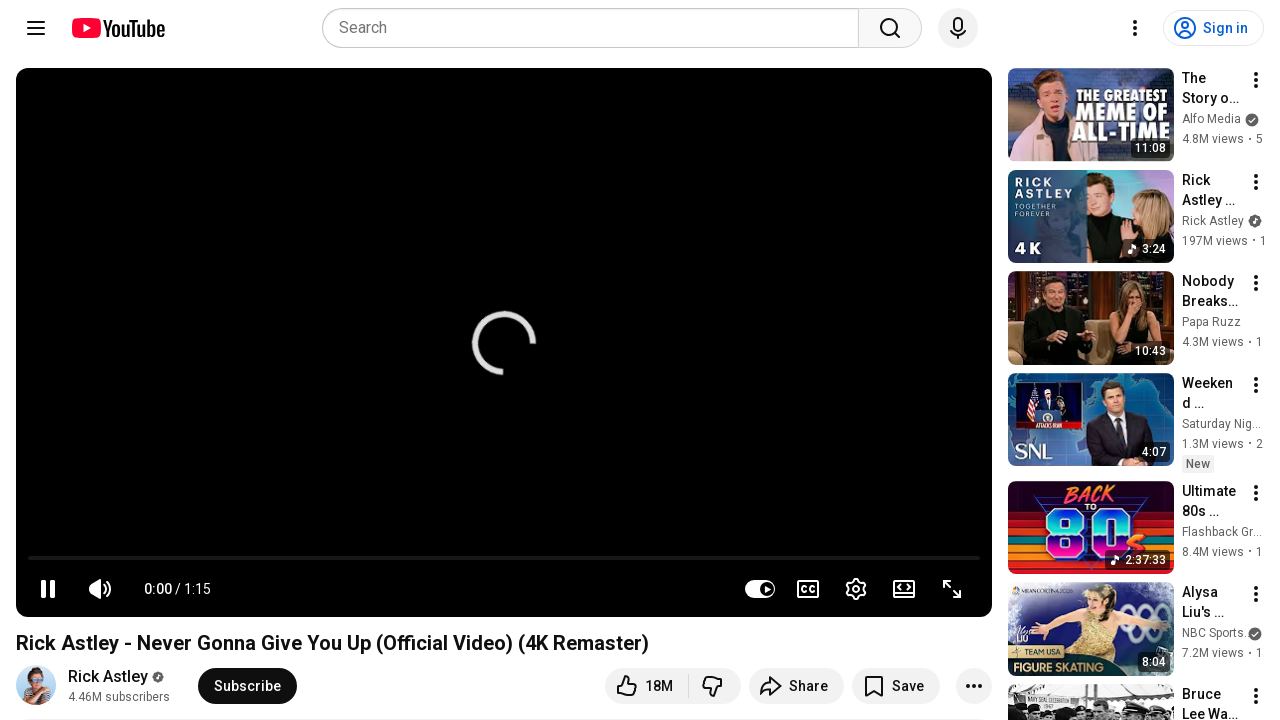

Retrieved src attribute from image element
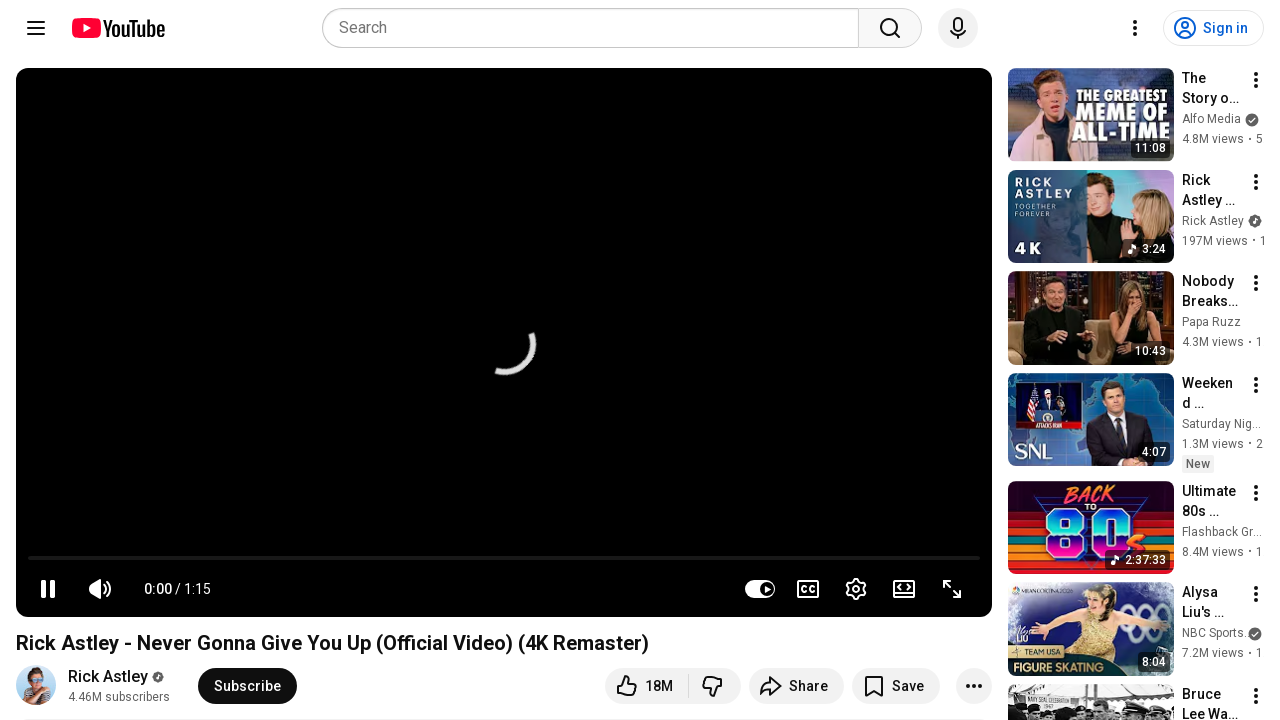

Retrieved src attribute from image element
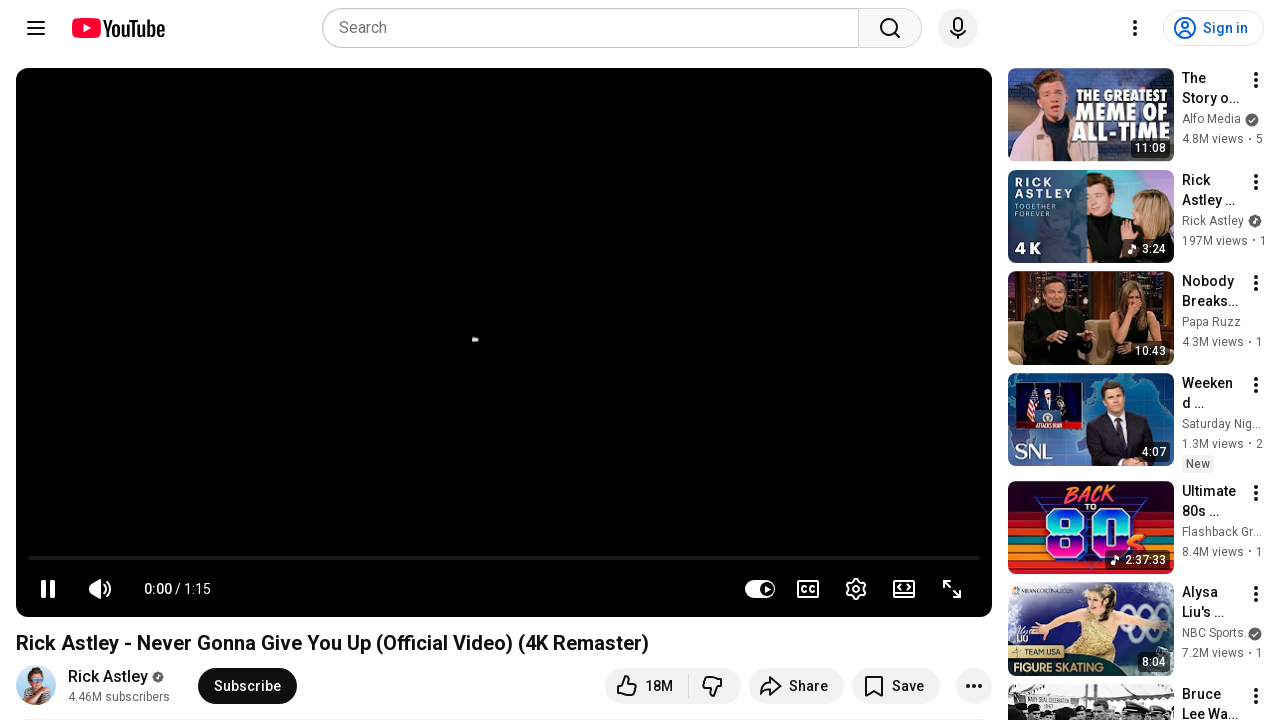

Retrieved src attribute from image element
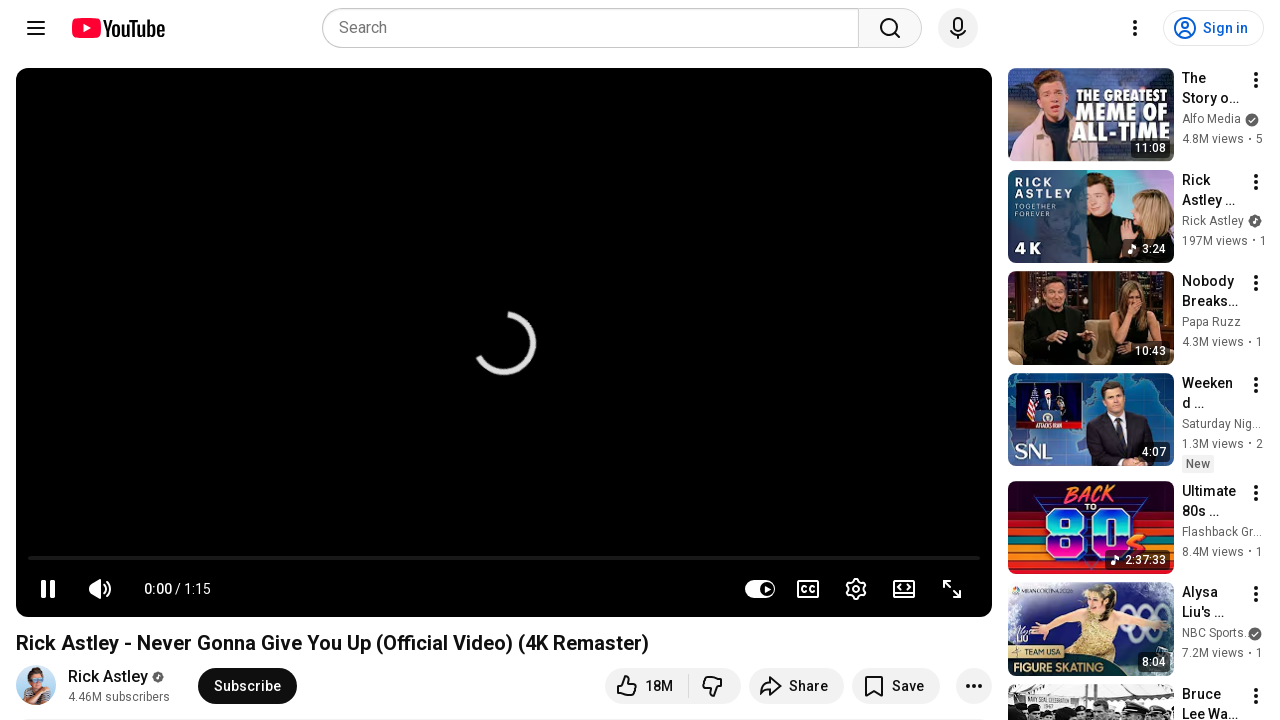

Retrieved src attribute from image element
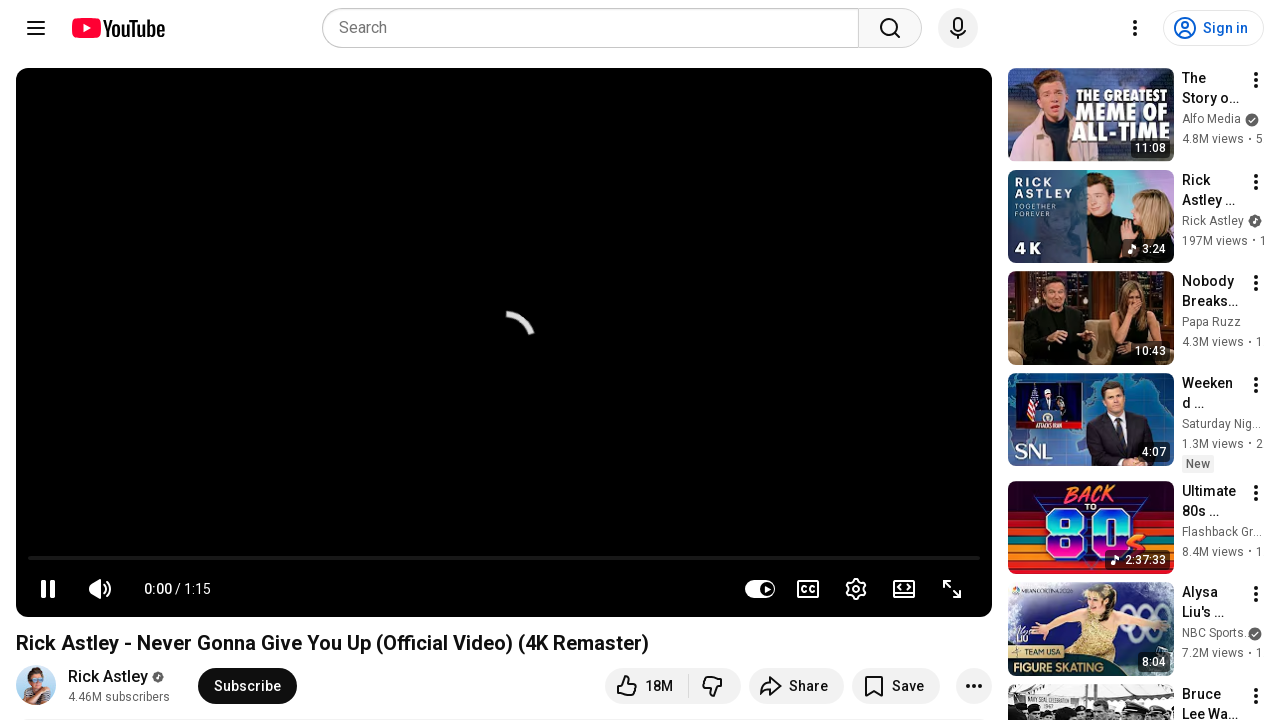

Retrieved src attribute from image element
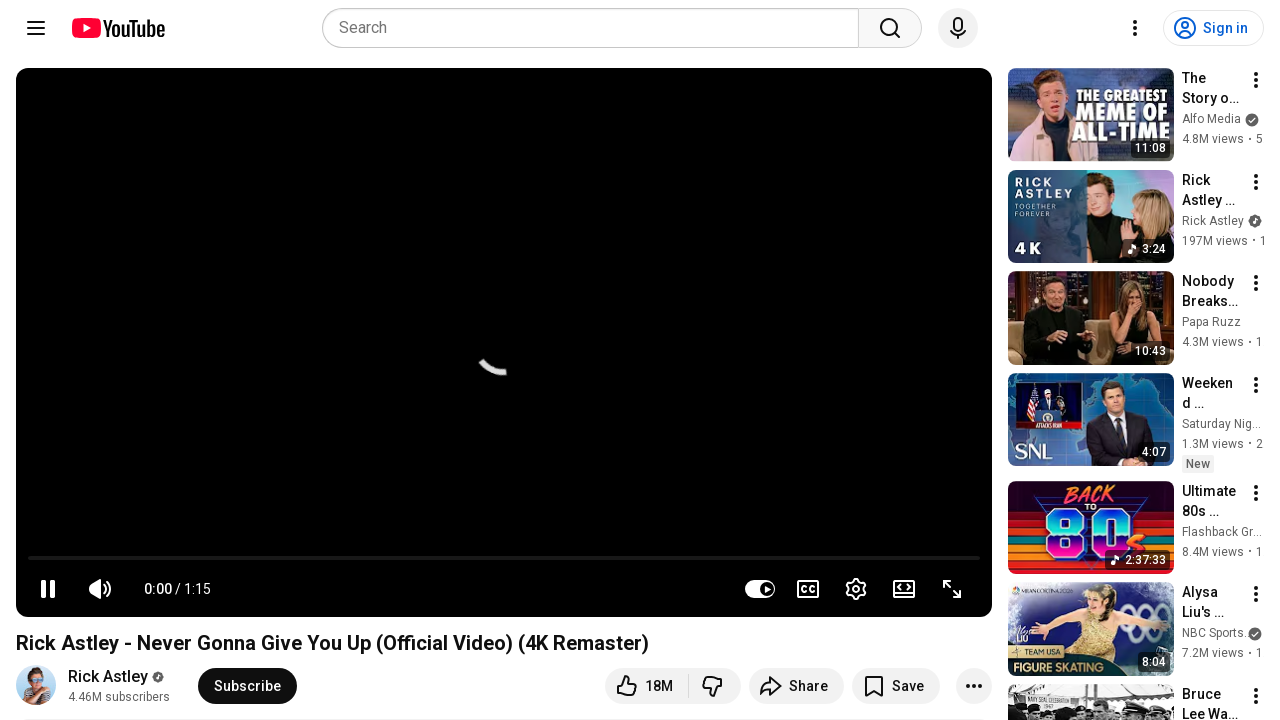

Retrieved src attribute from image element
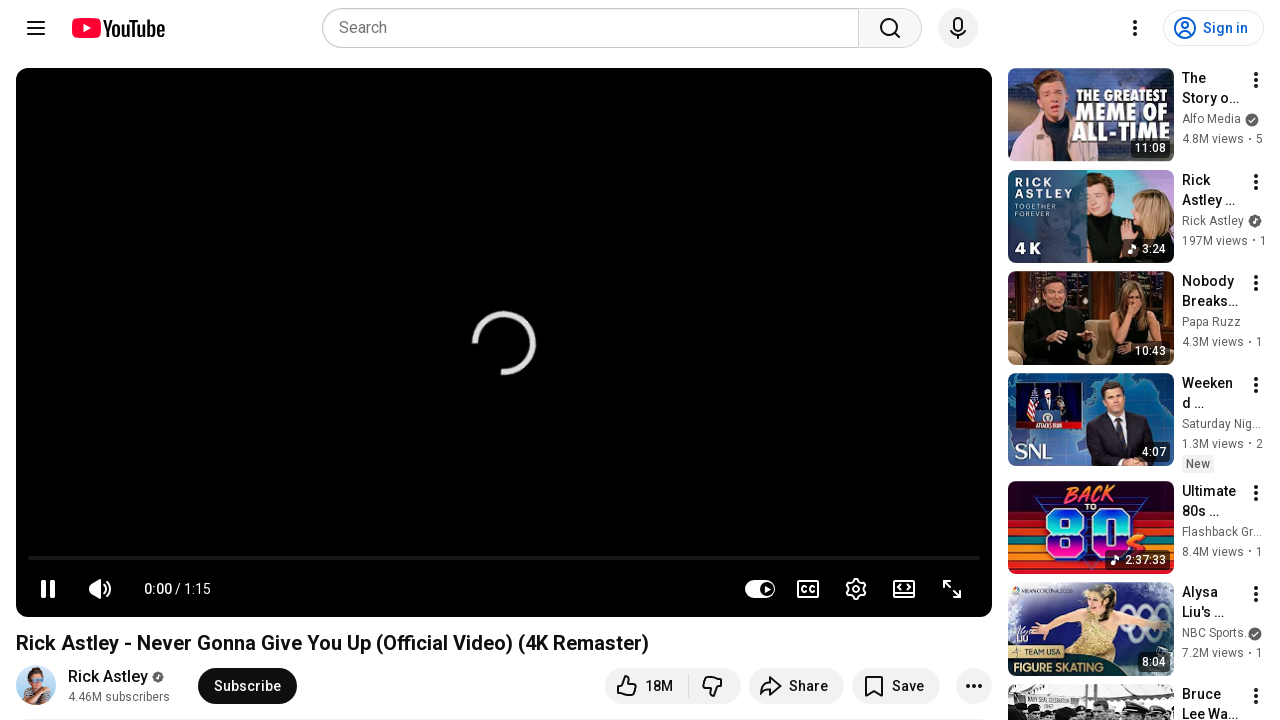

Retrieved src attribute from image element
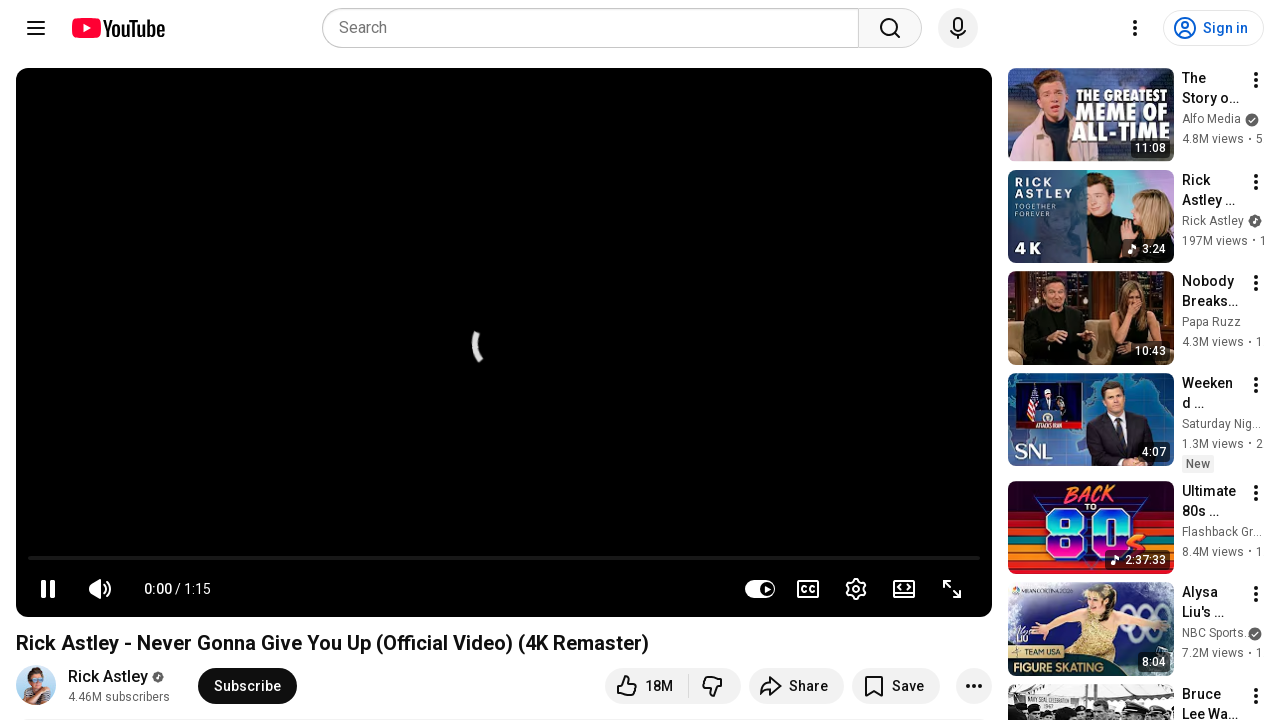

Retrieved src attribute from image element
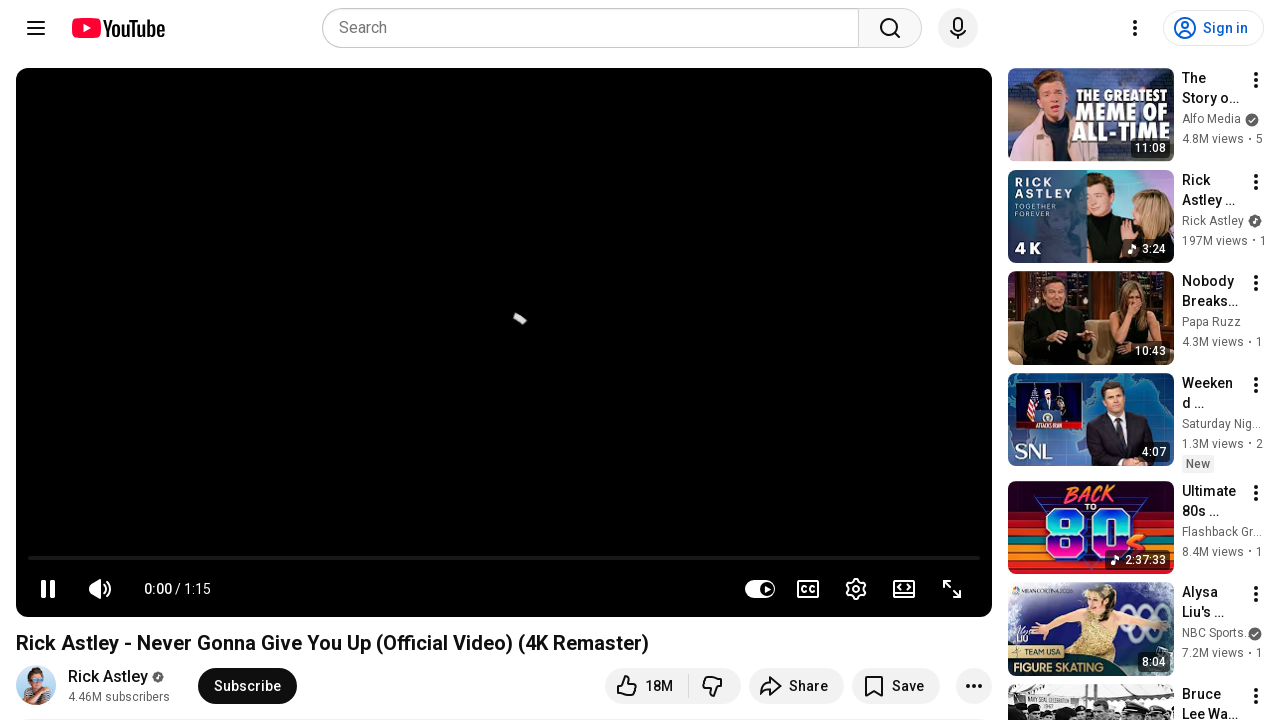

Retrieved src attribute from image element
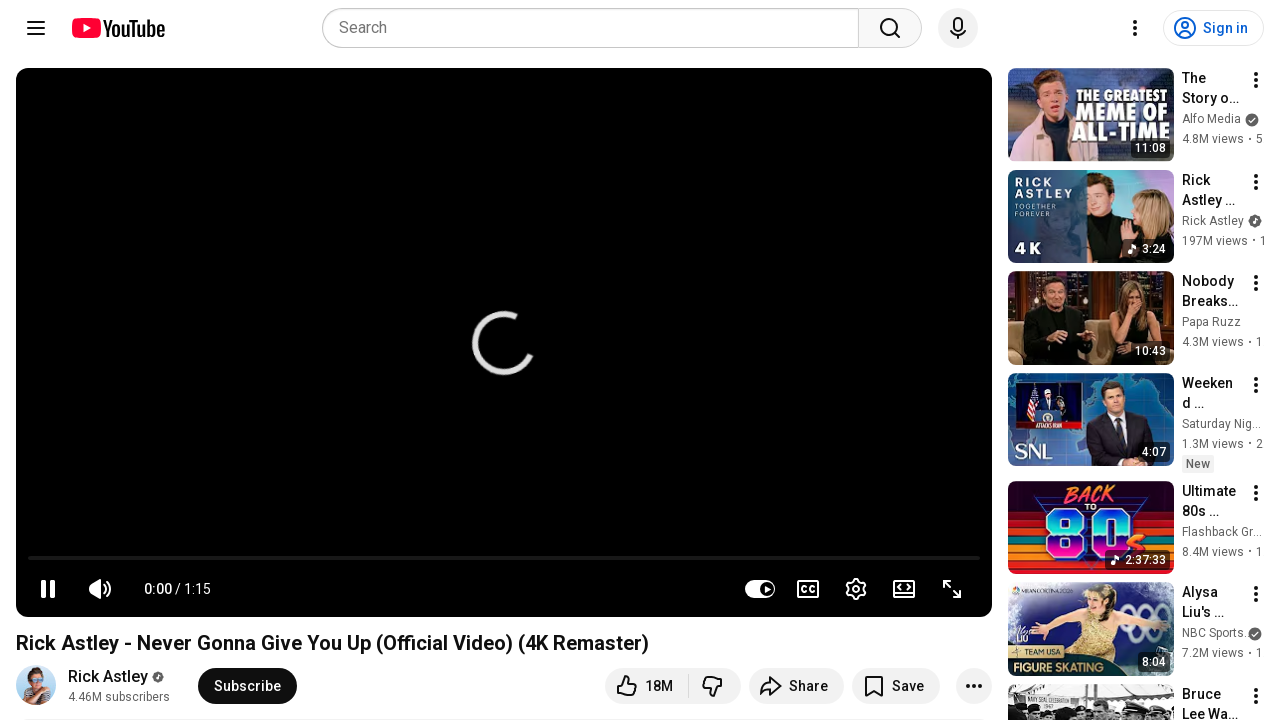

Retrieved src attribute from image element
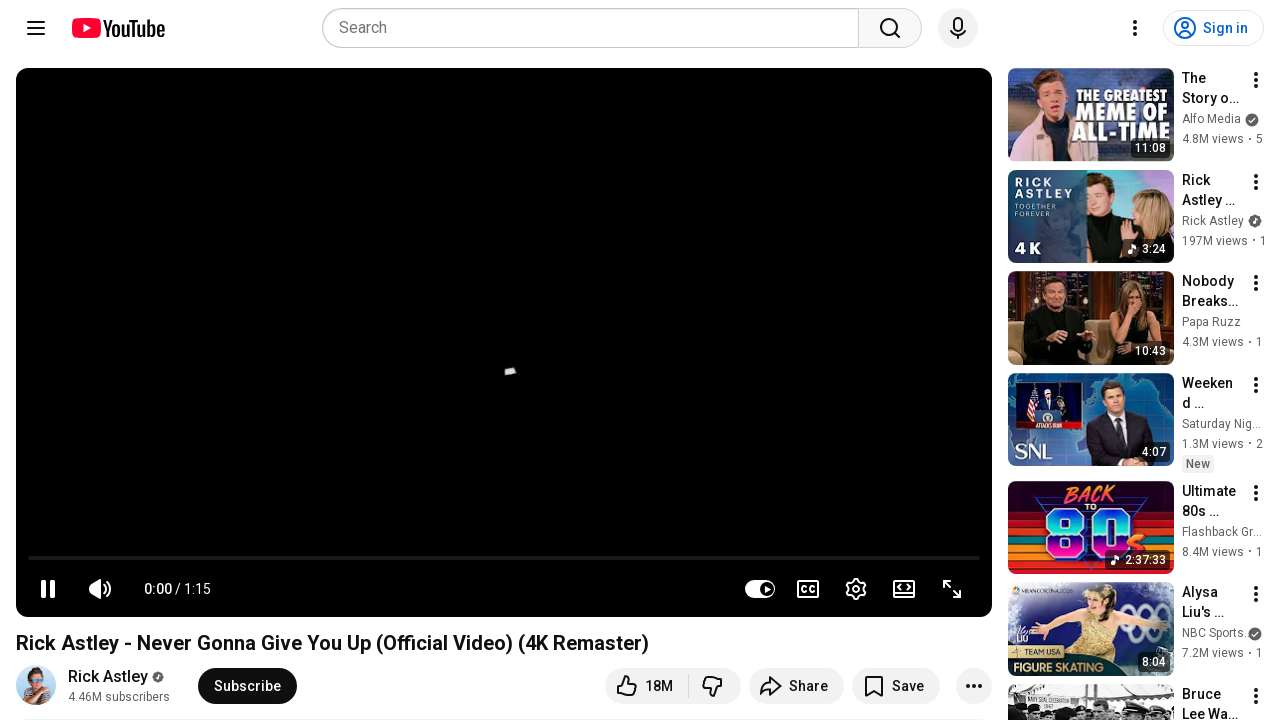

Retrieved src attribute from image element
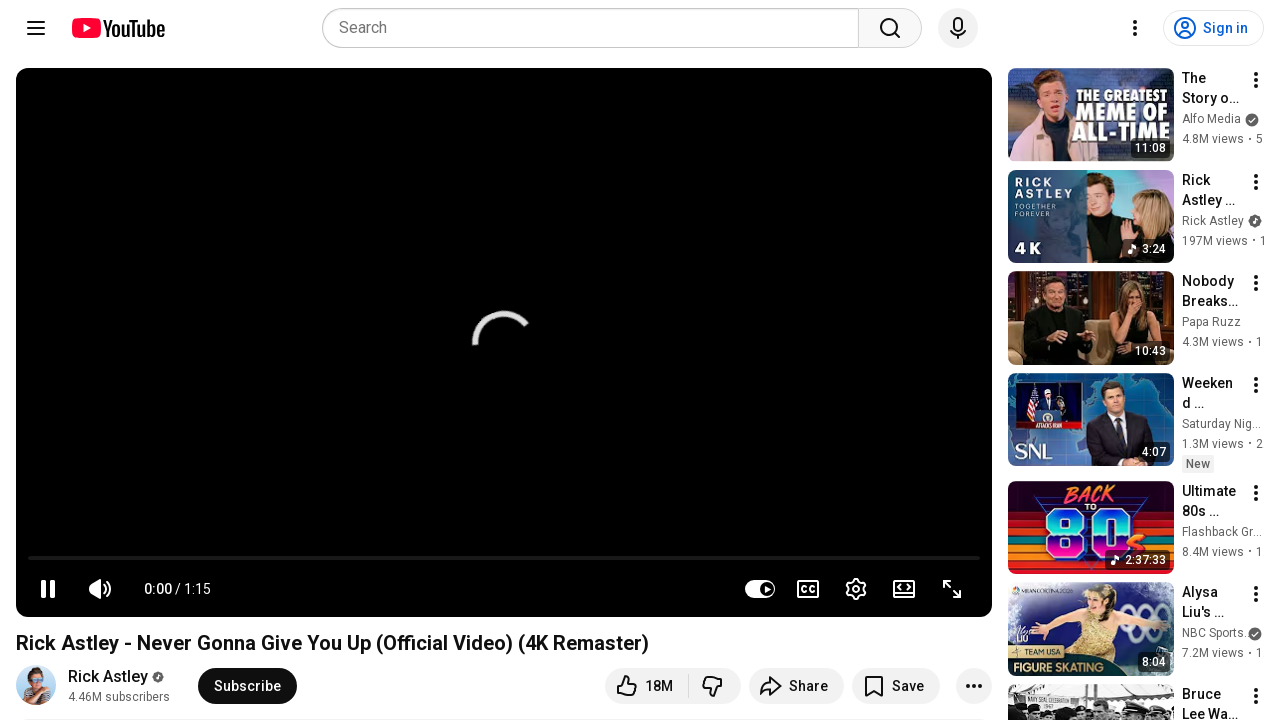

Retrieved src attribute from image element
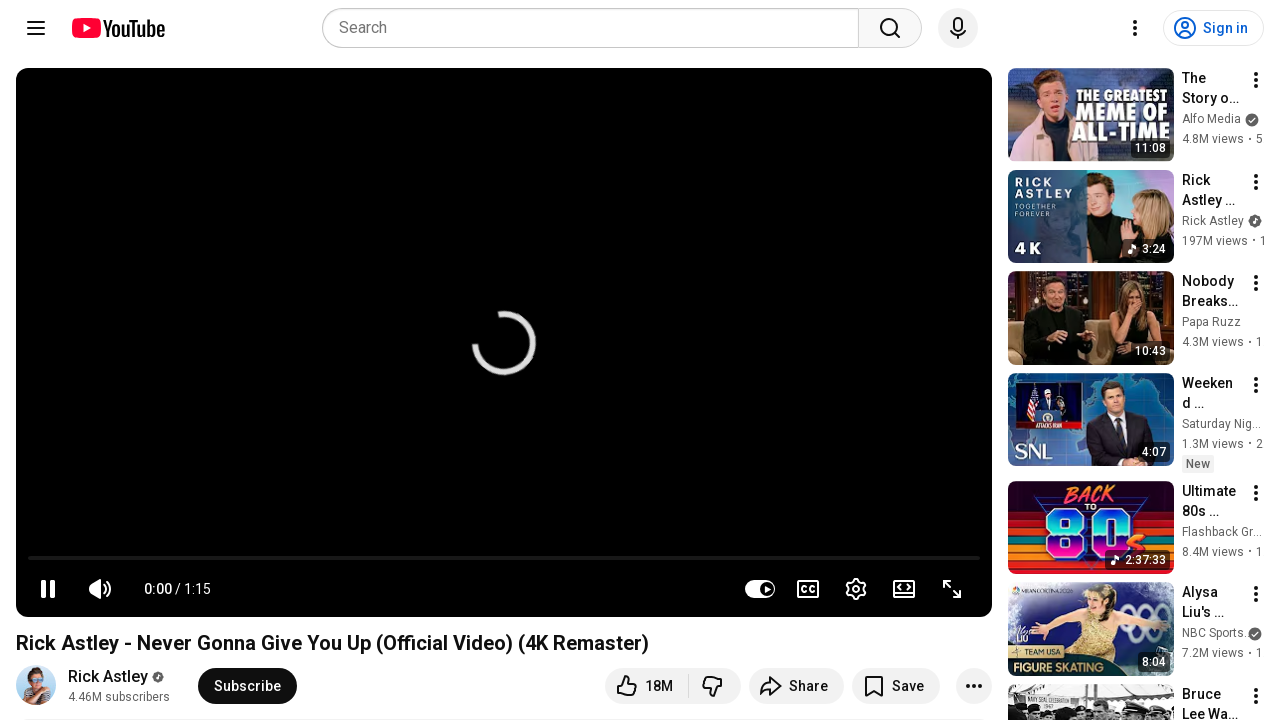

Retrieved src attribute from image element
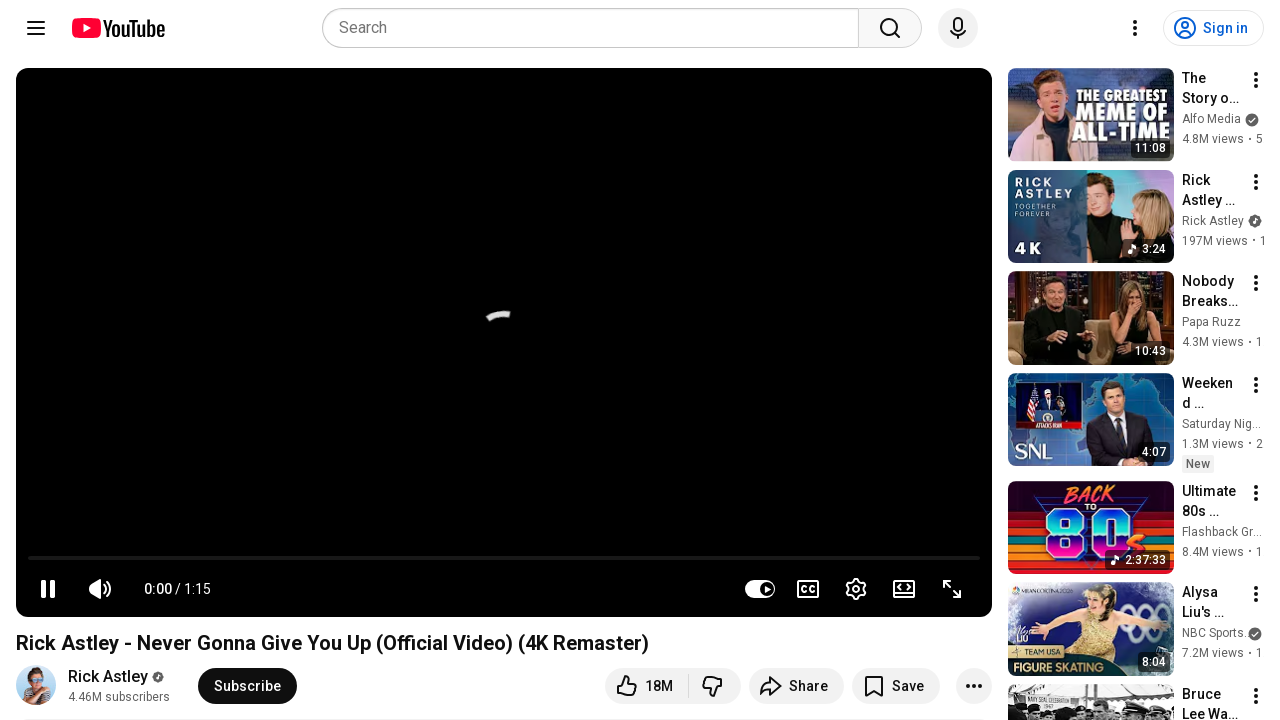

Retrieved src attribute from image element
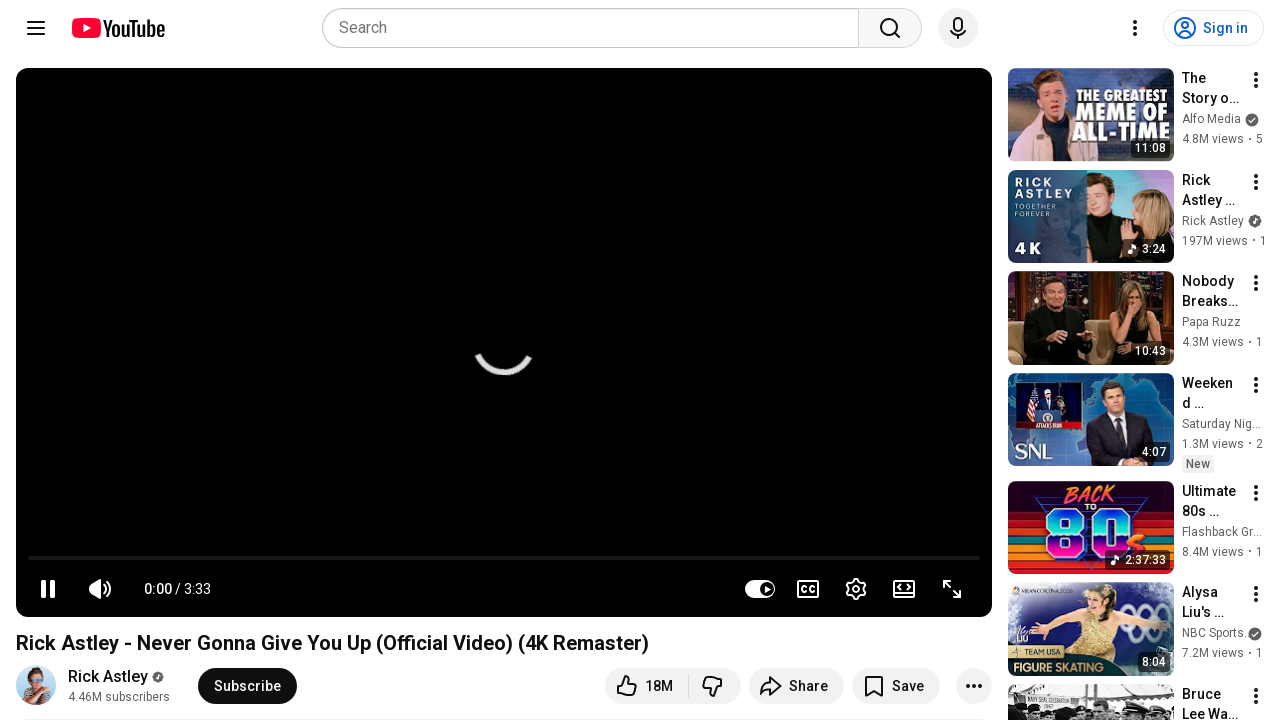

Retrieved src attribute from image element
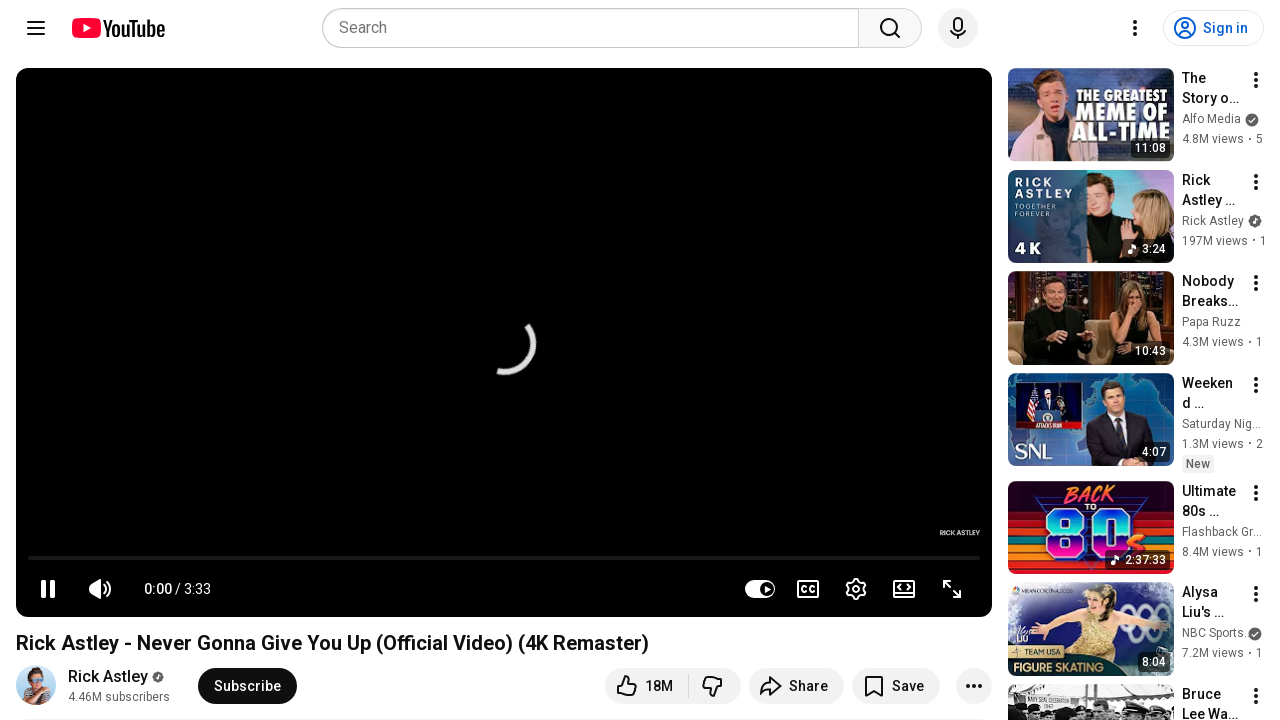

Retrieved src attribute from image element
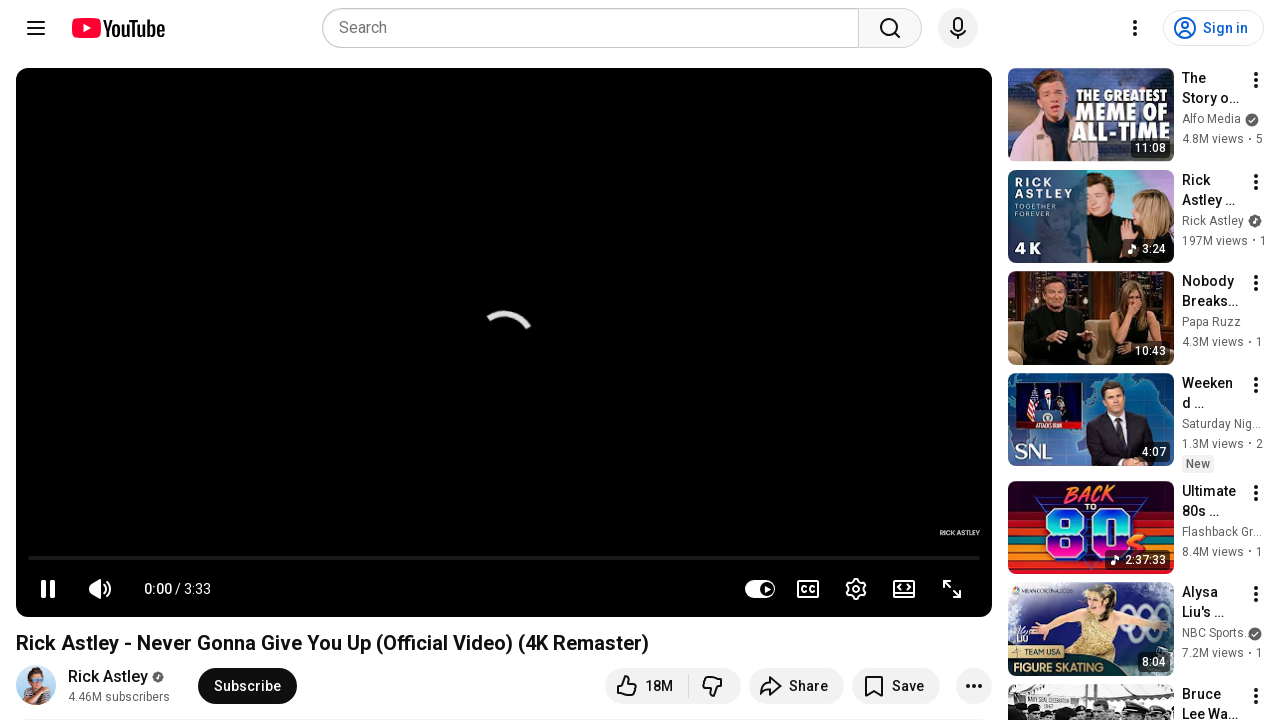

Retrieved src attribute from image element
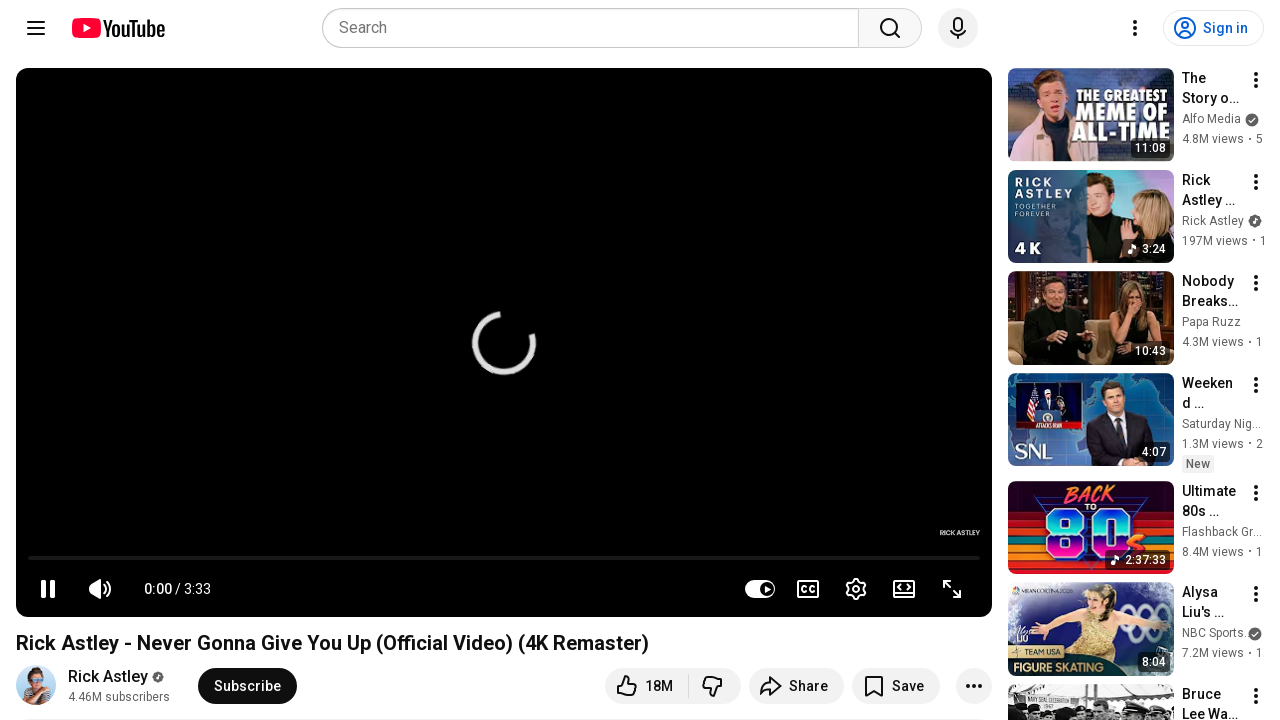

Retrieved src attribute from image element
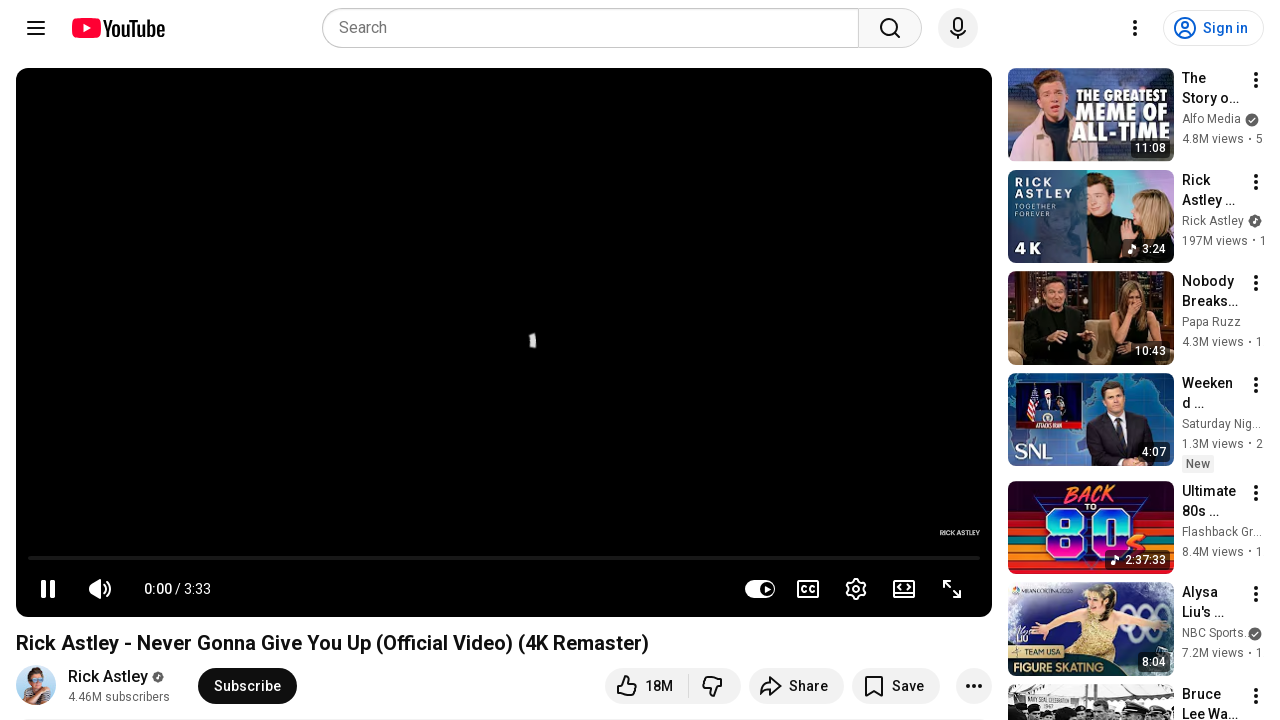

Retrieved src attribute from image element
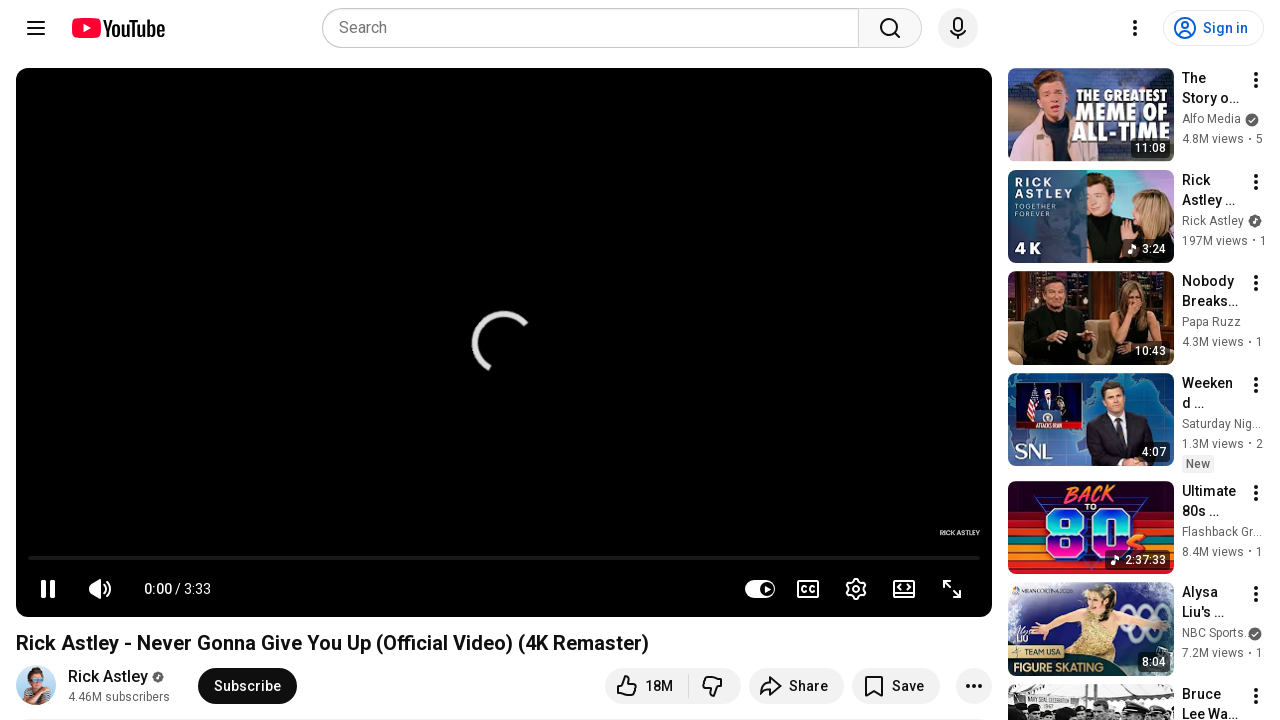

Retrieved src attribute from image element
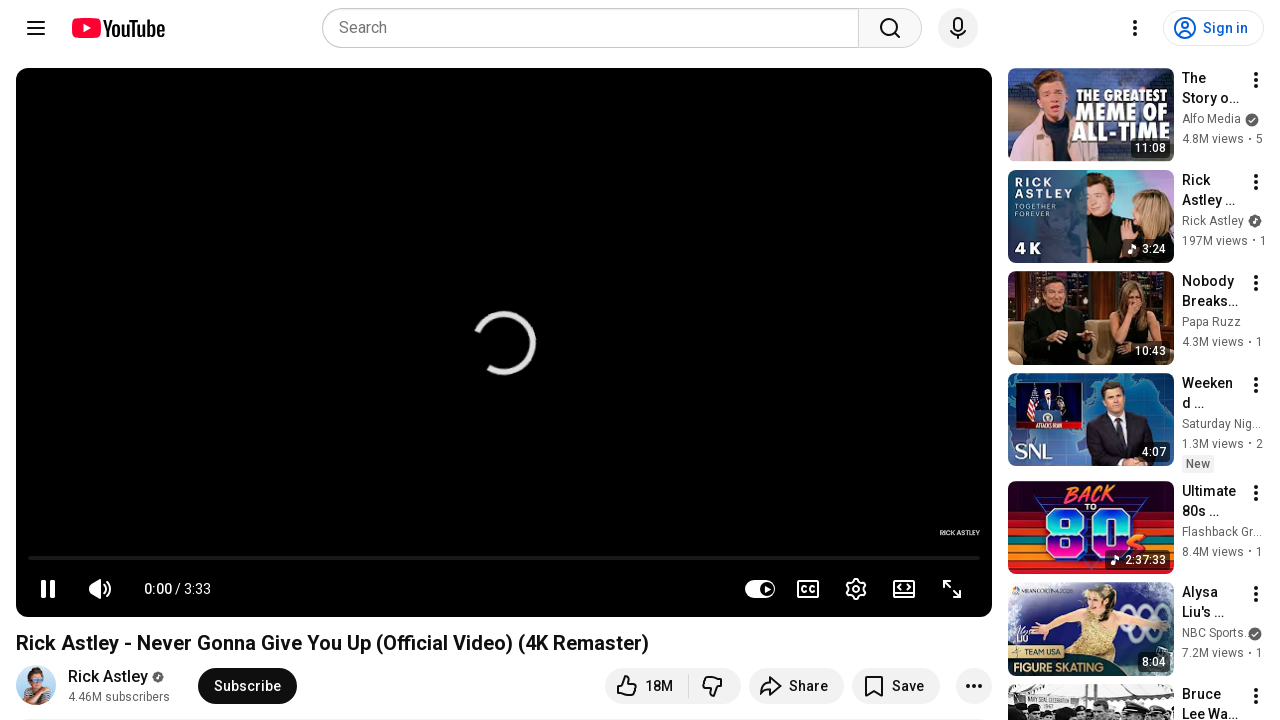

Retrieved src attribute from image element
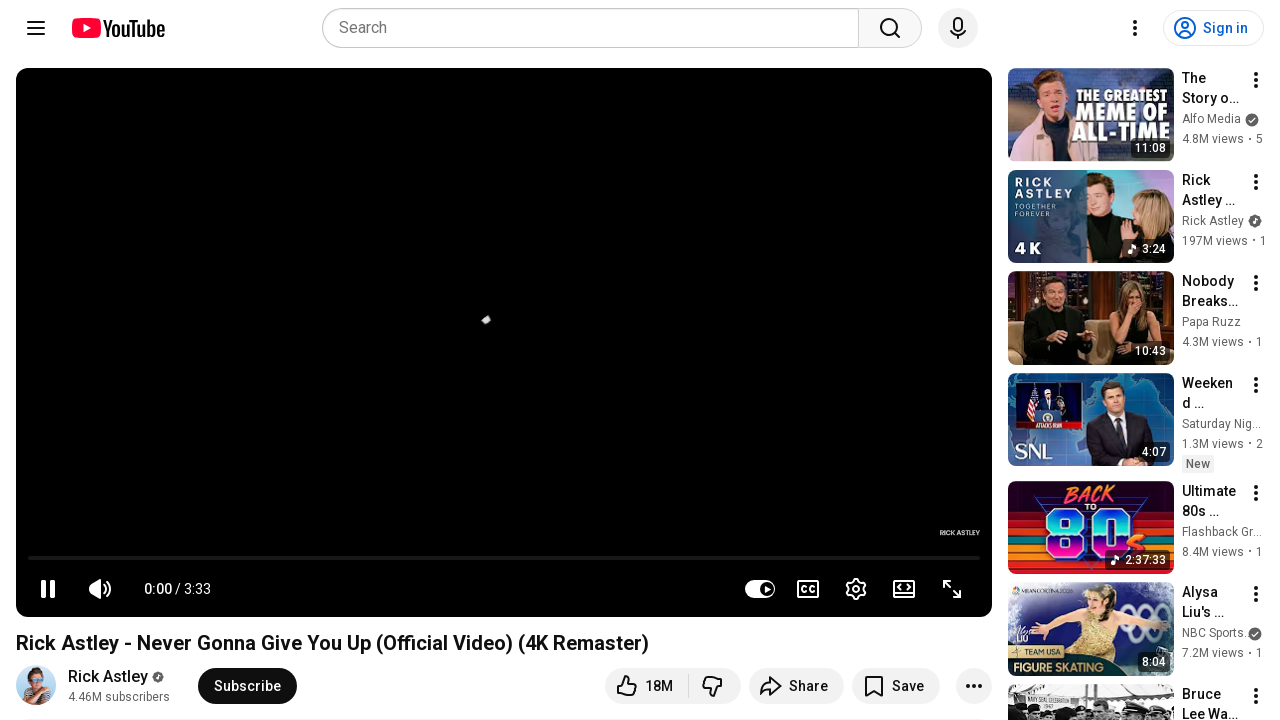

Retrieved src attribute from image element
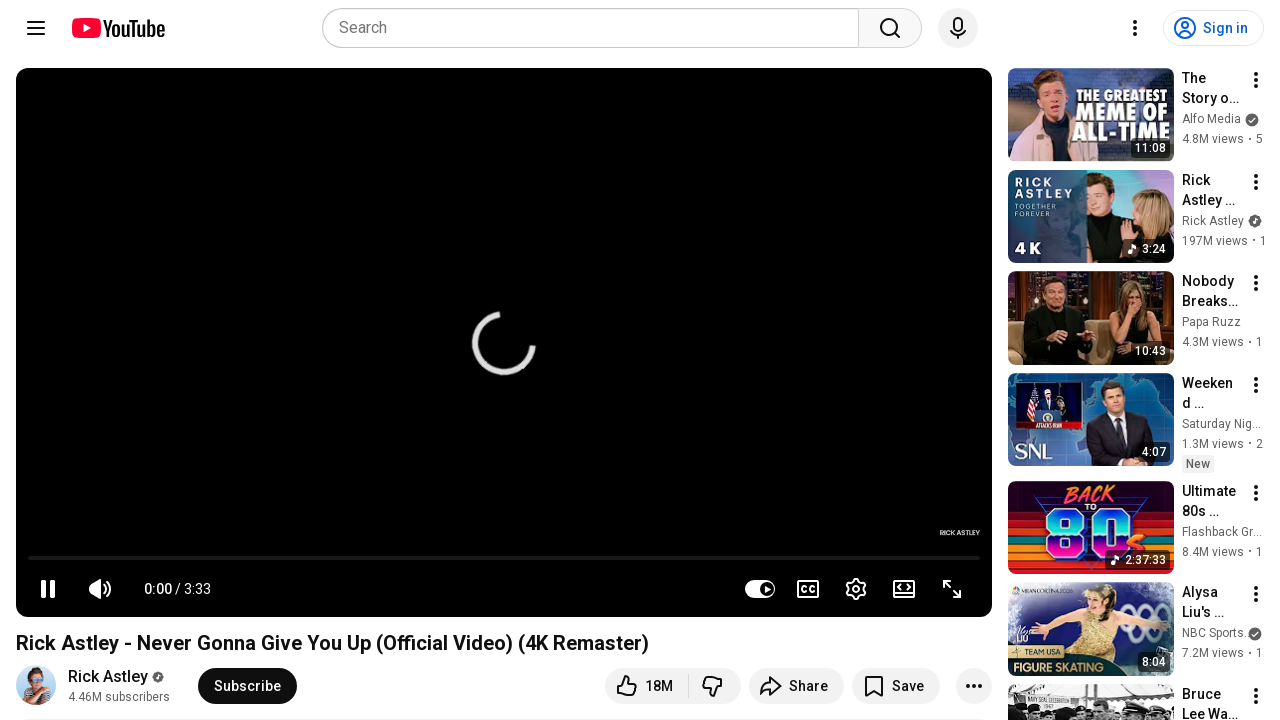

Retrieved src attribute from image element
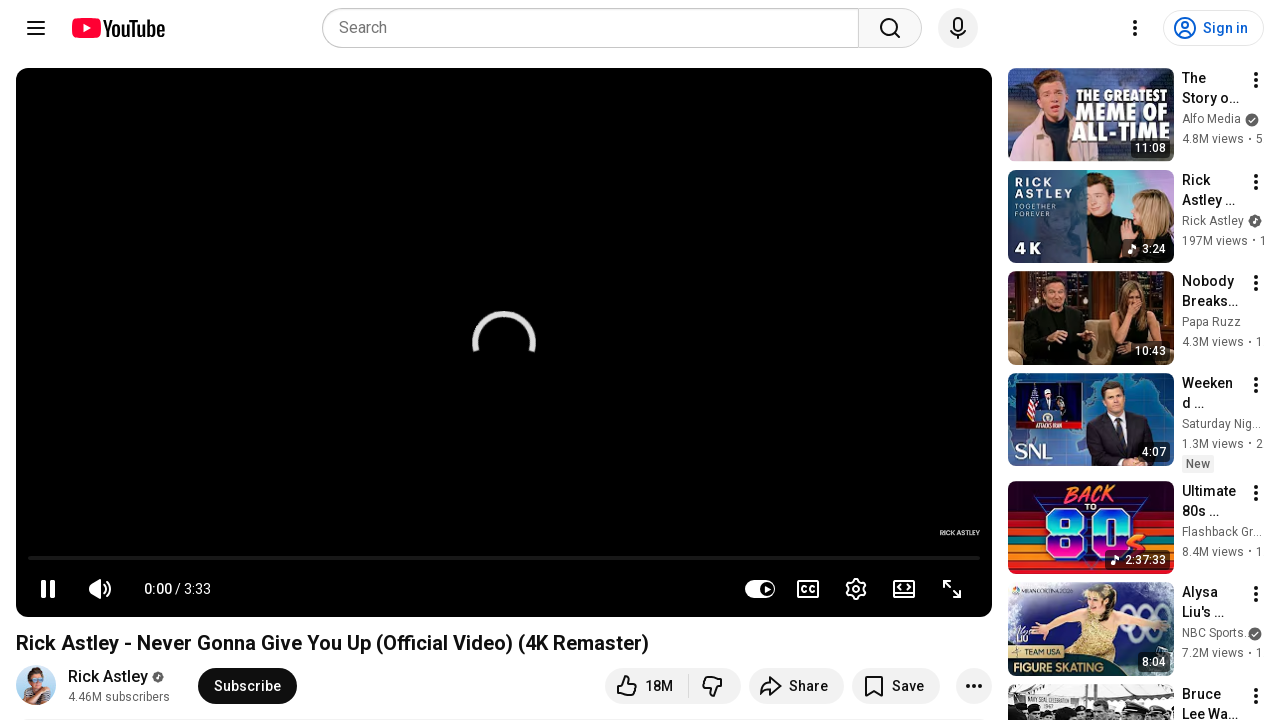

Retrieved src attribute from image element
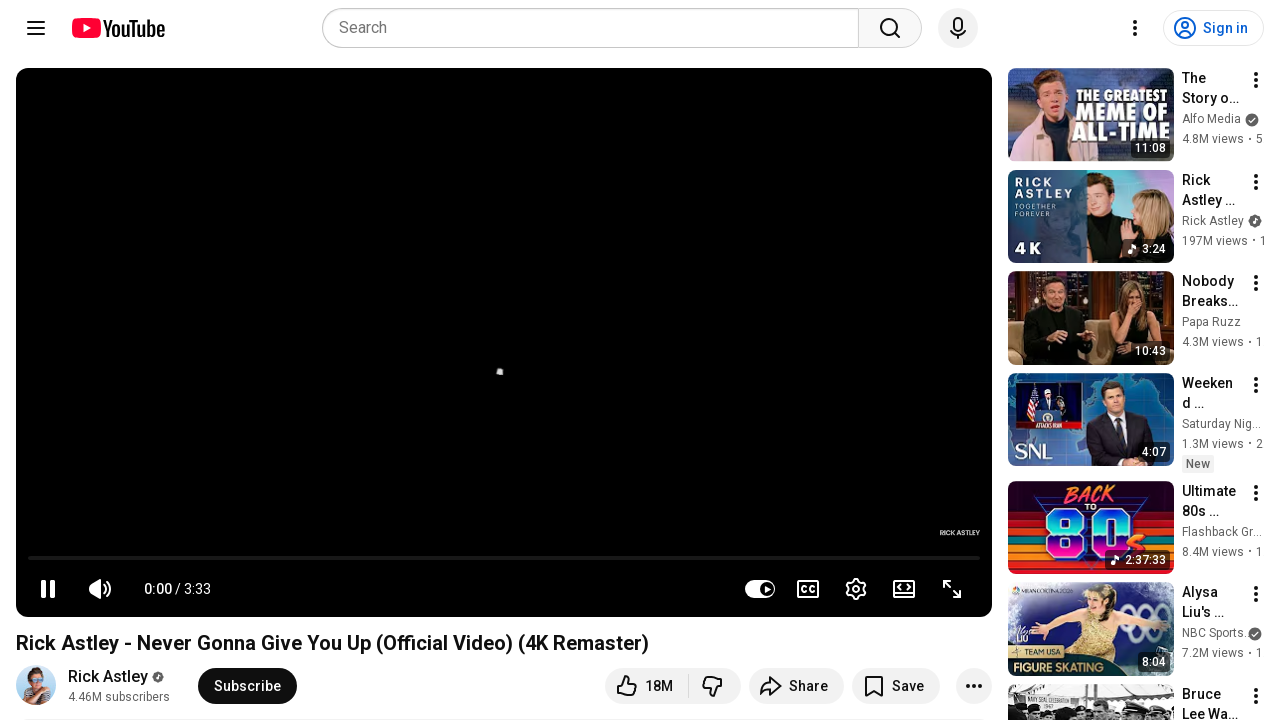

Retrieved src attribute from image element
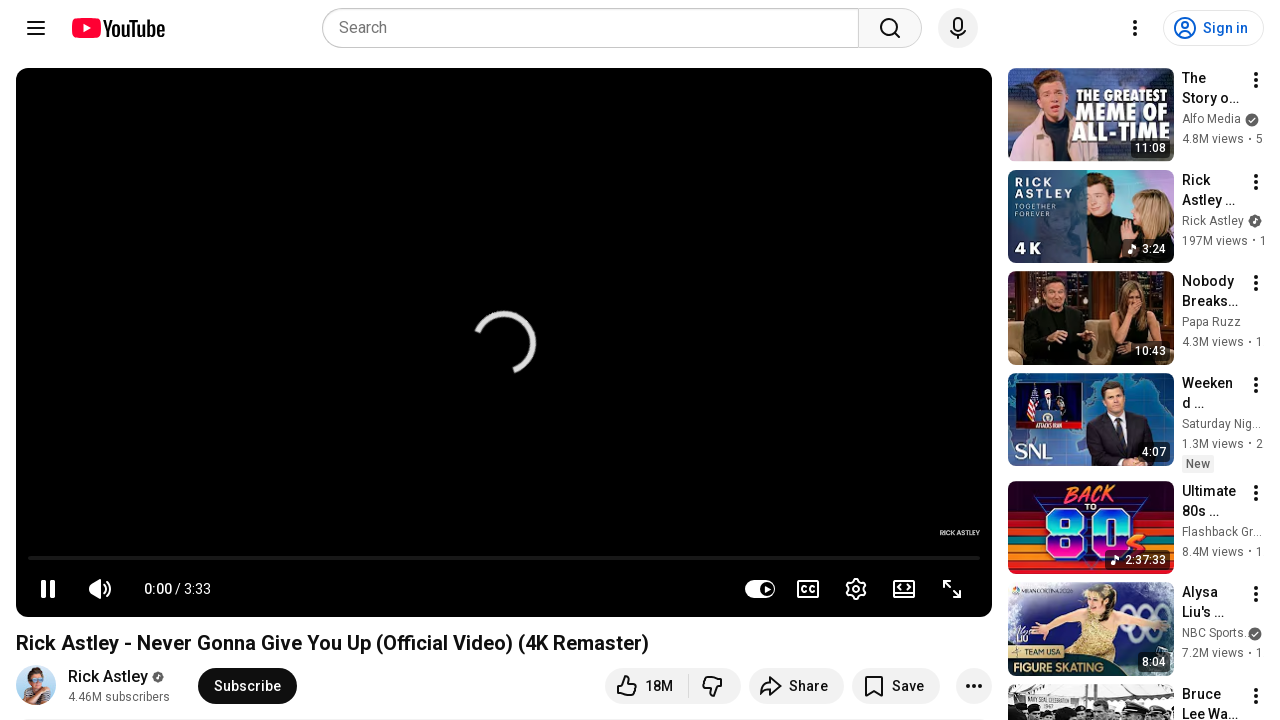

Retrieved src attribute from image element
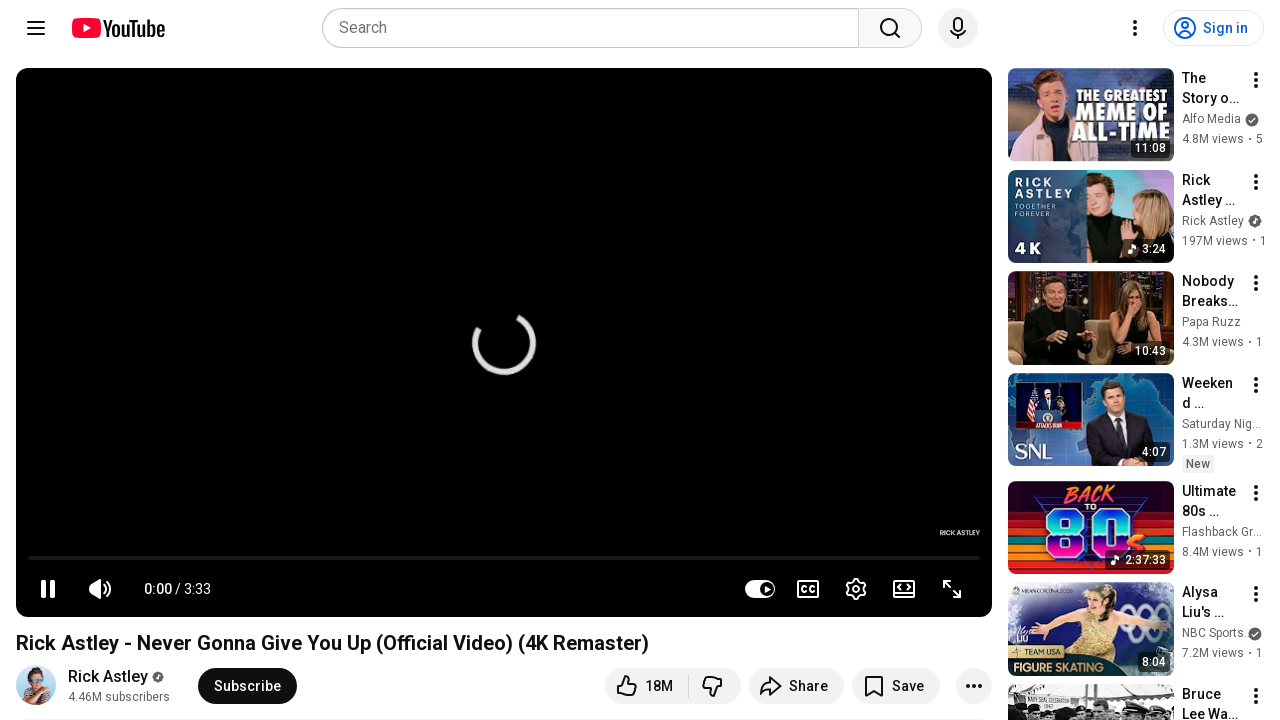

Retrieved src attribute from image element
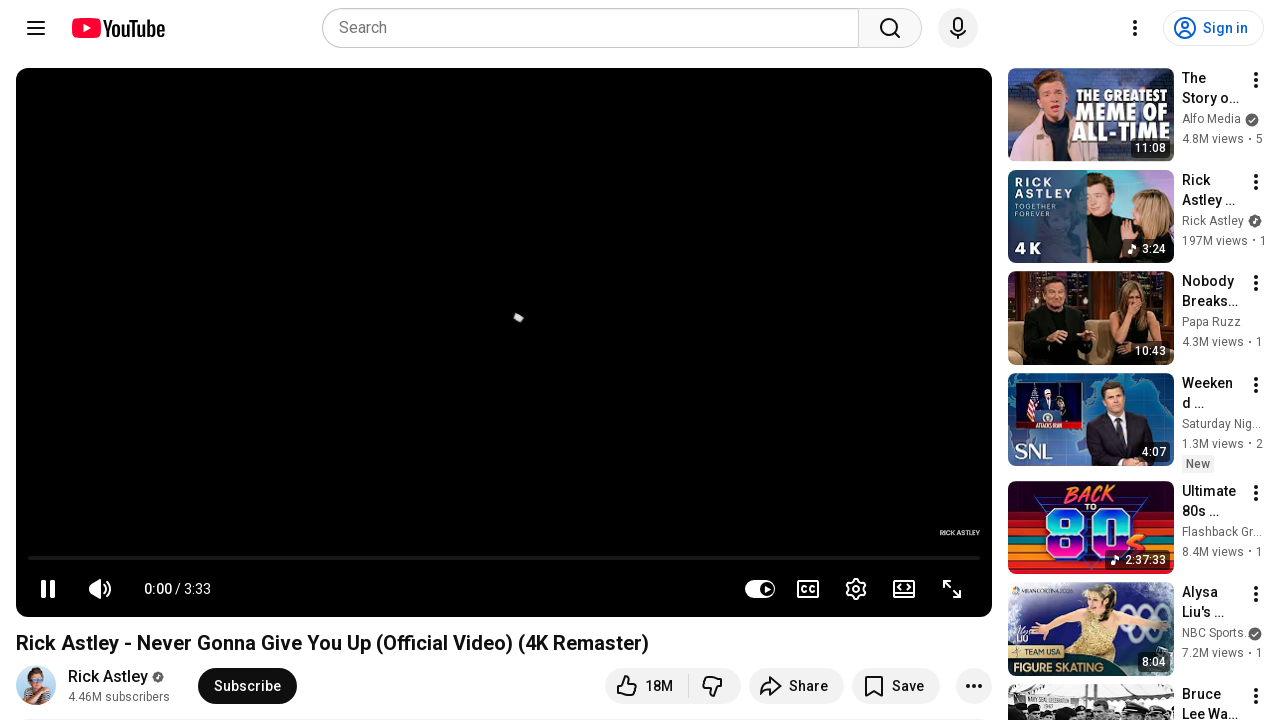

Retrieved src attribute from image element
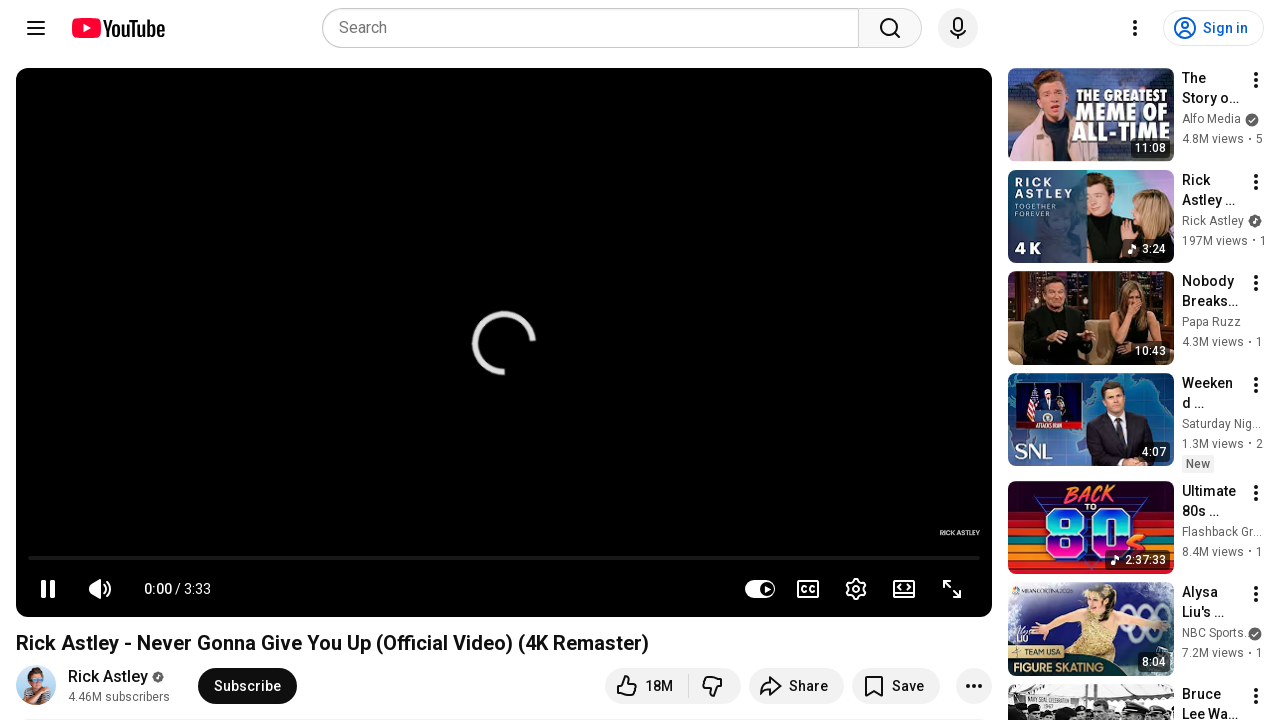

Retrieved src attribute from image element
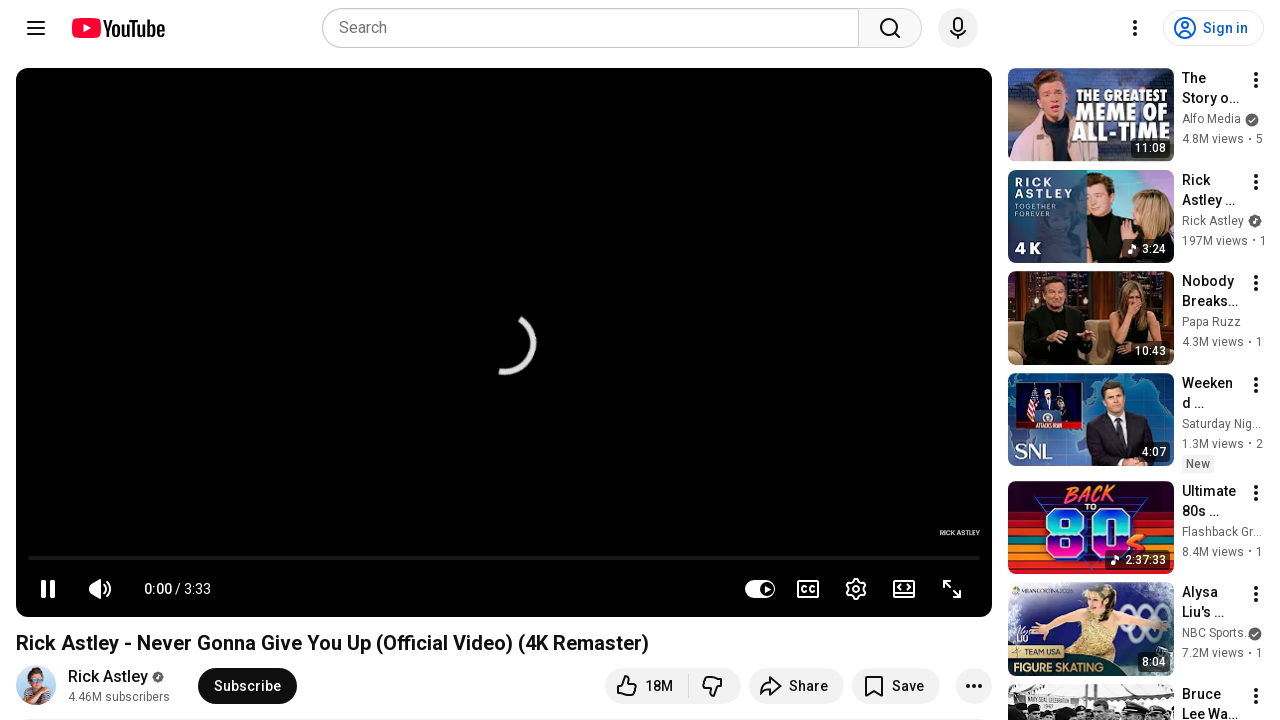

Retrieved src attribute from image element
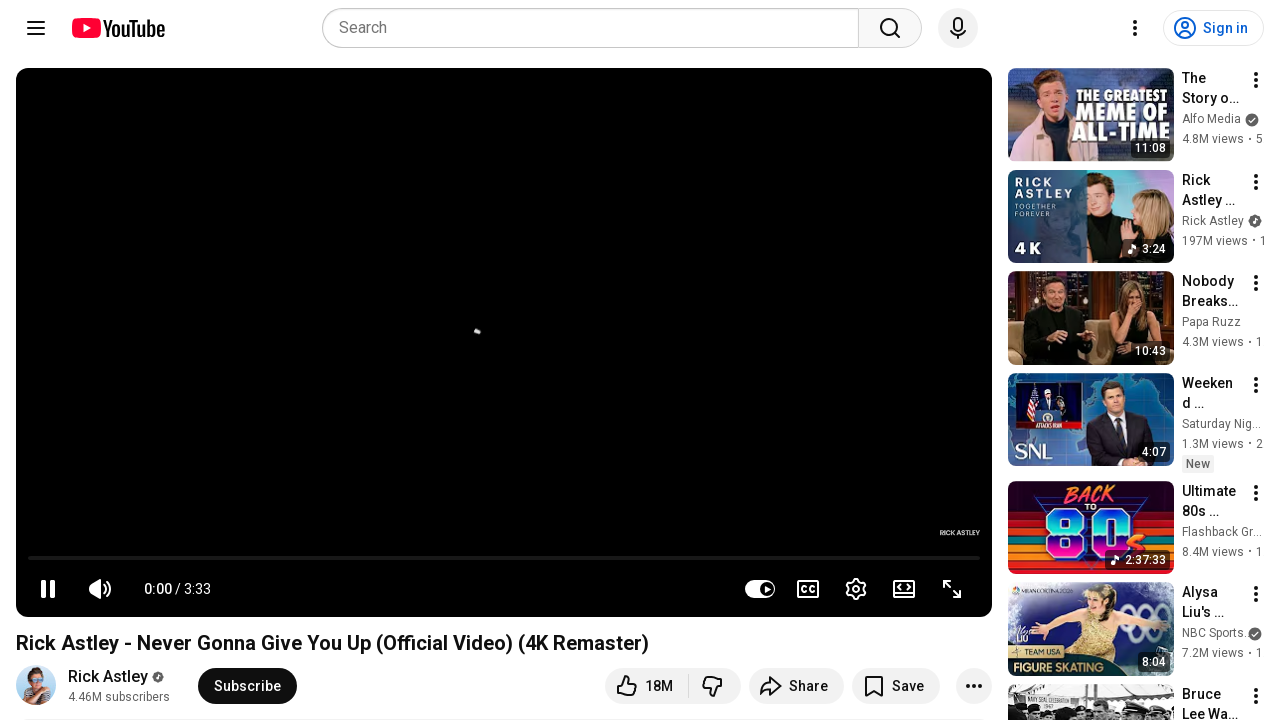

Retrieved src attribute from image element
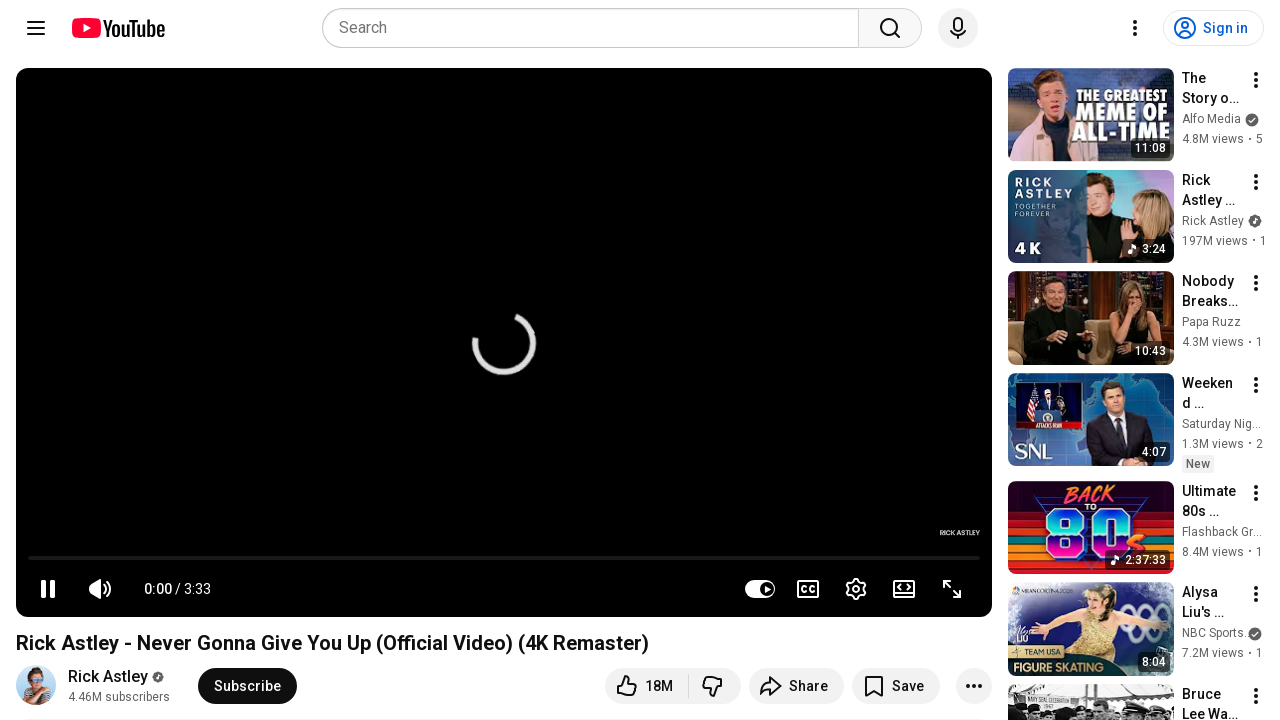

Retrieved src attribute from image element
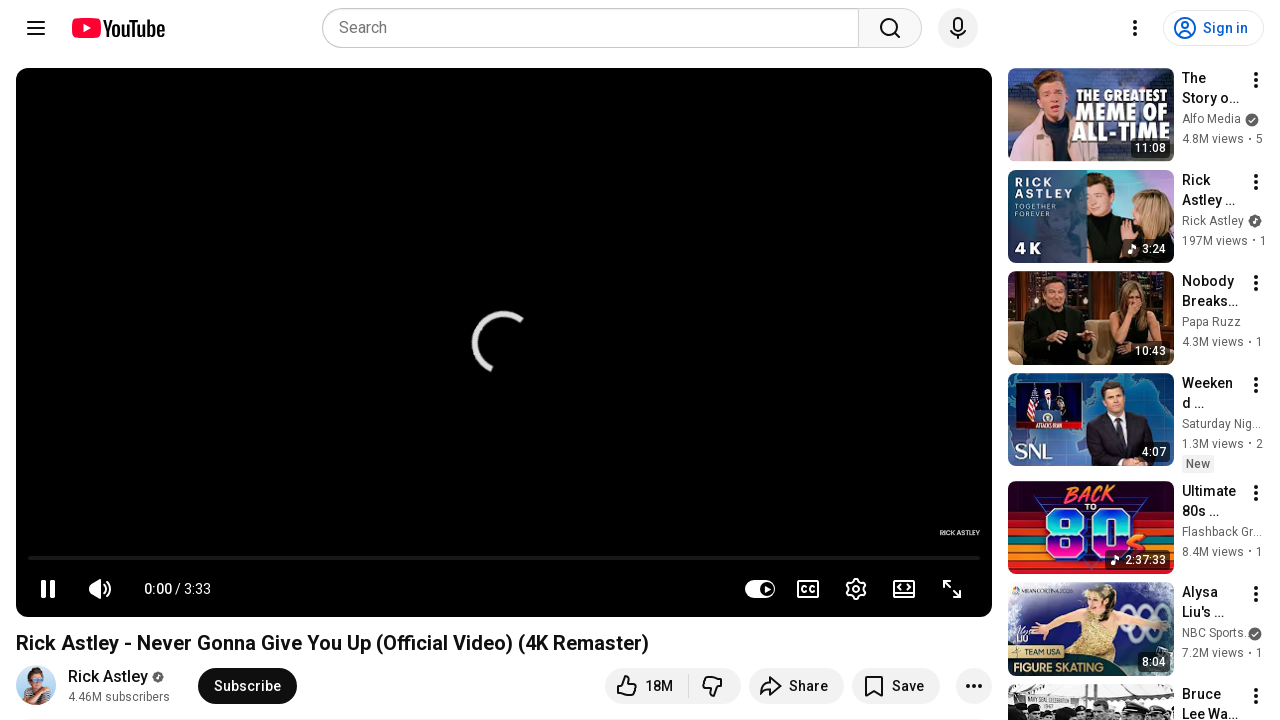

Retrieved src attribute from image element
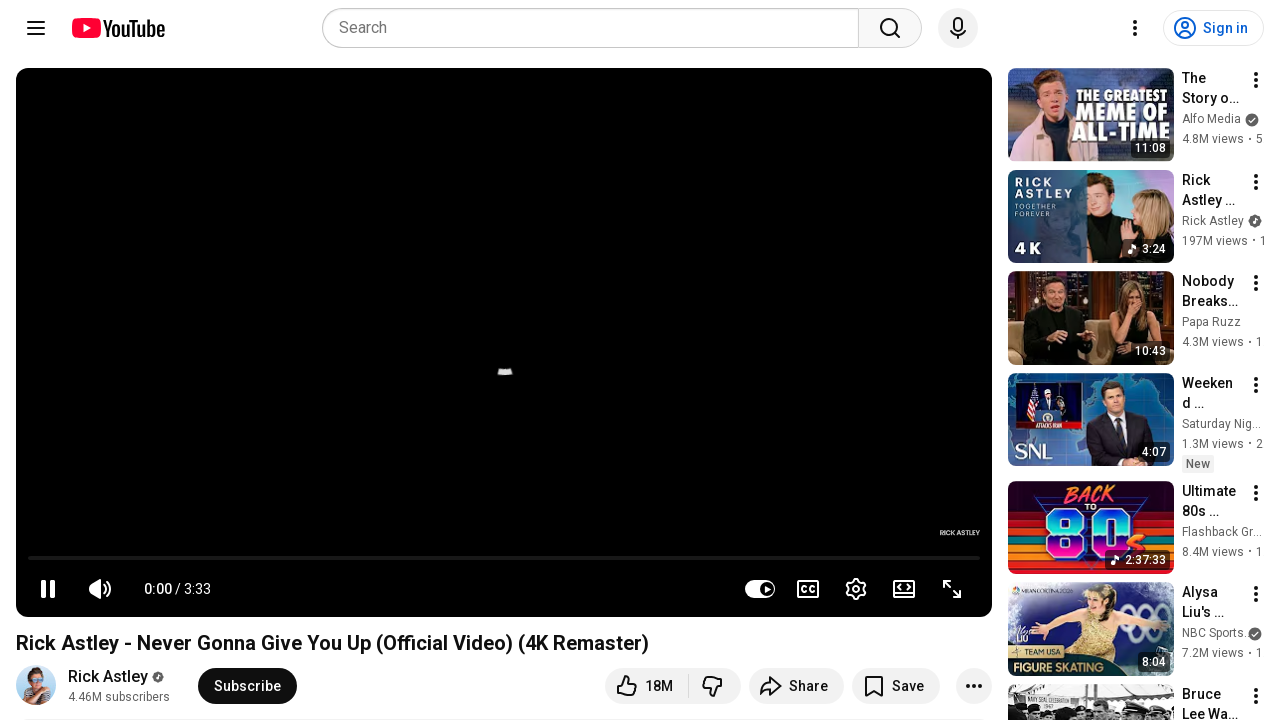

Retrieved src attribute from image element
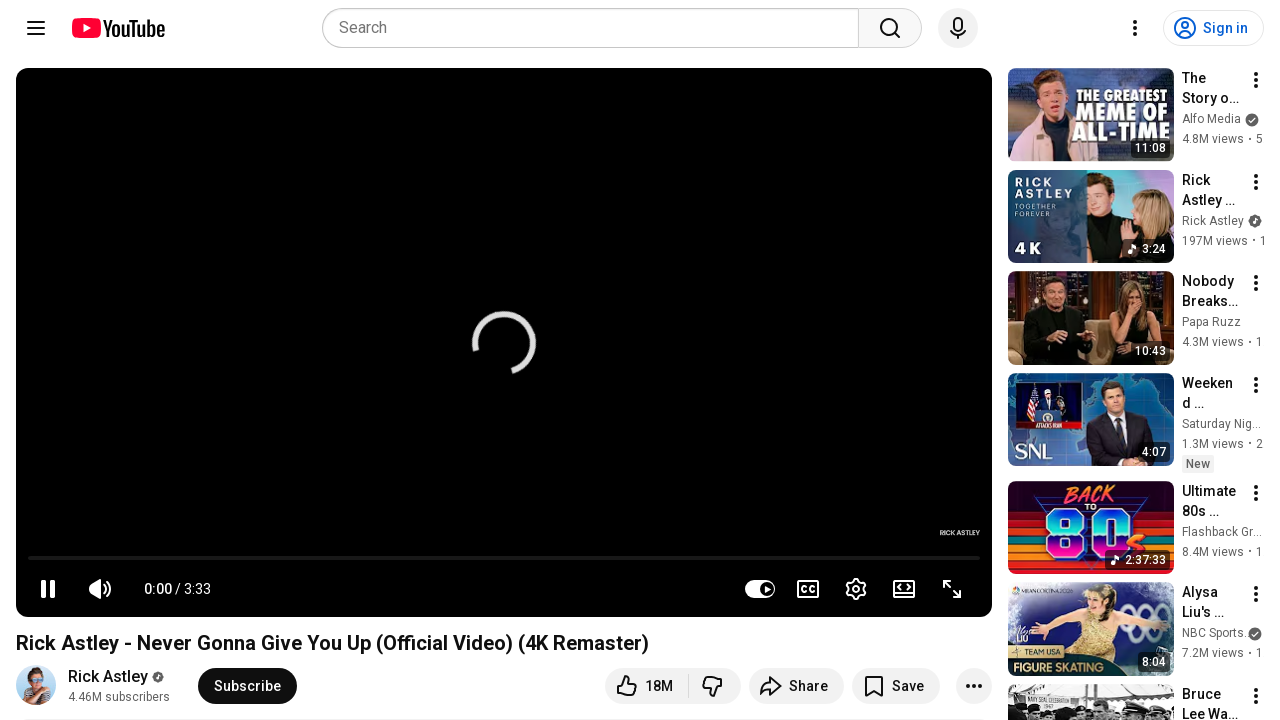

Retrieved src attribute from image element
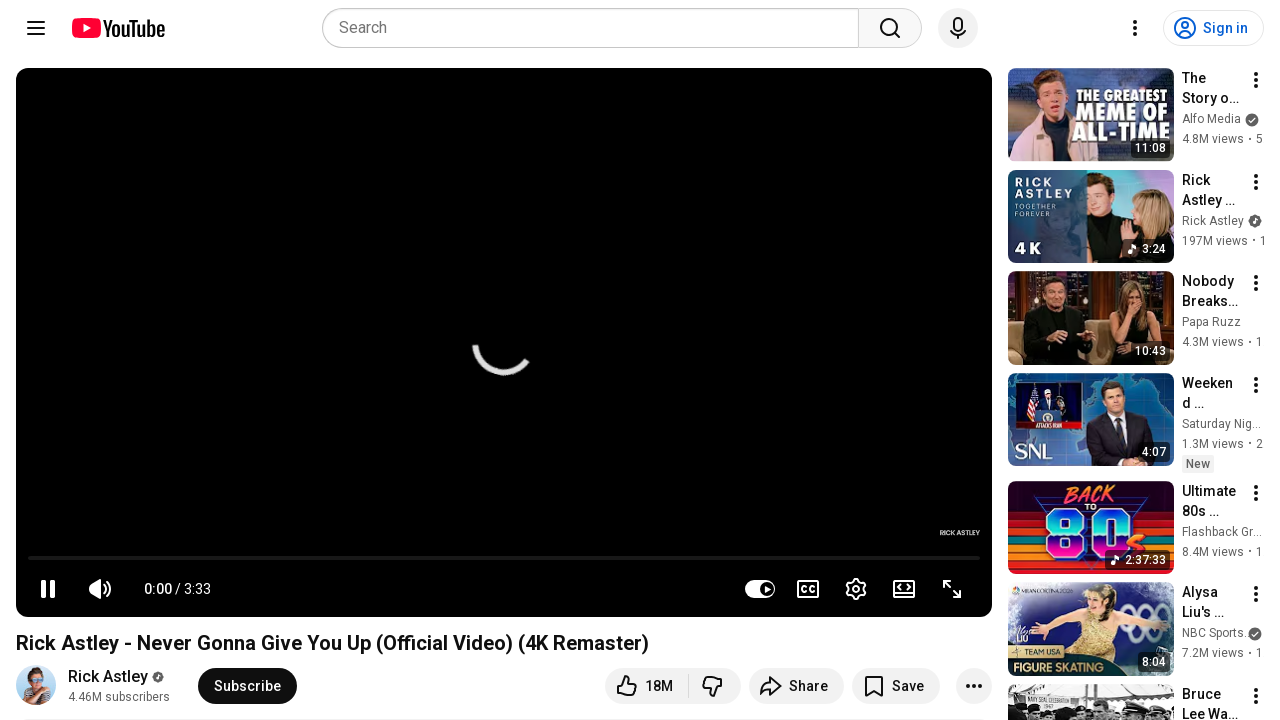

Retrieved src attribute from image element
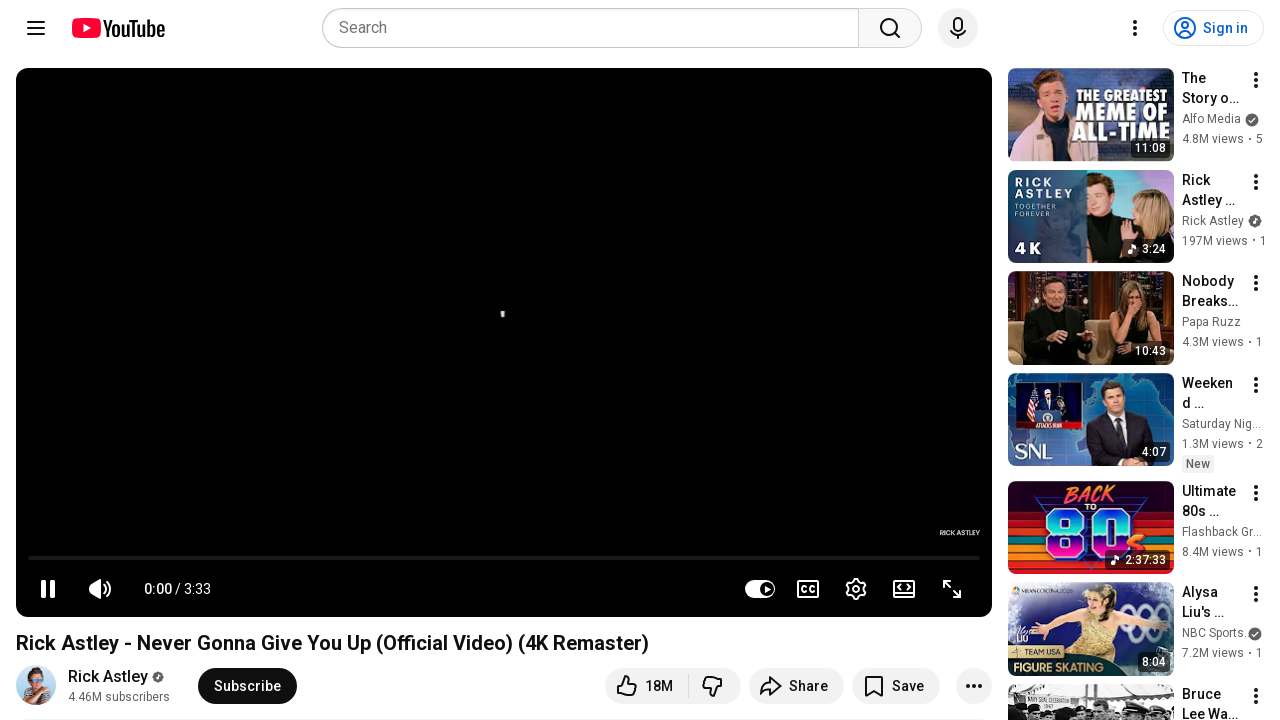

Retrieved src attribute from image element
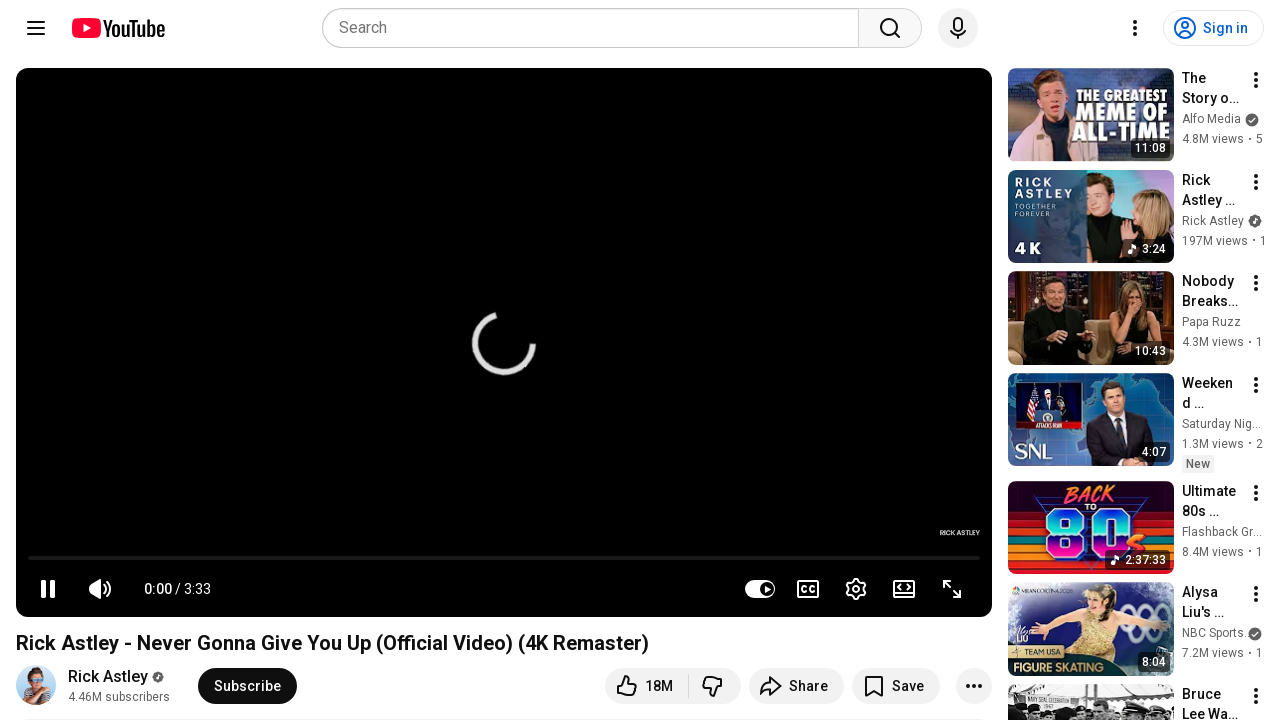

Retrieved src attribute from image element
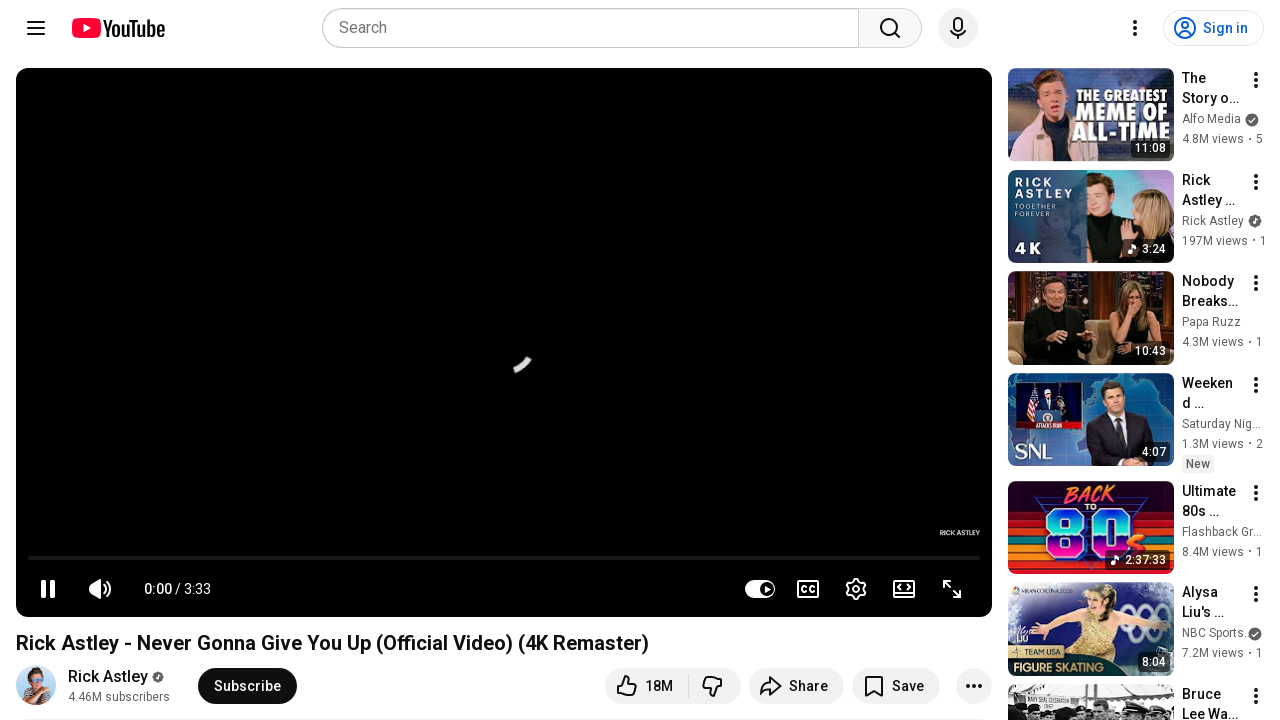

Retrieved src attribute from image element
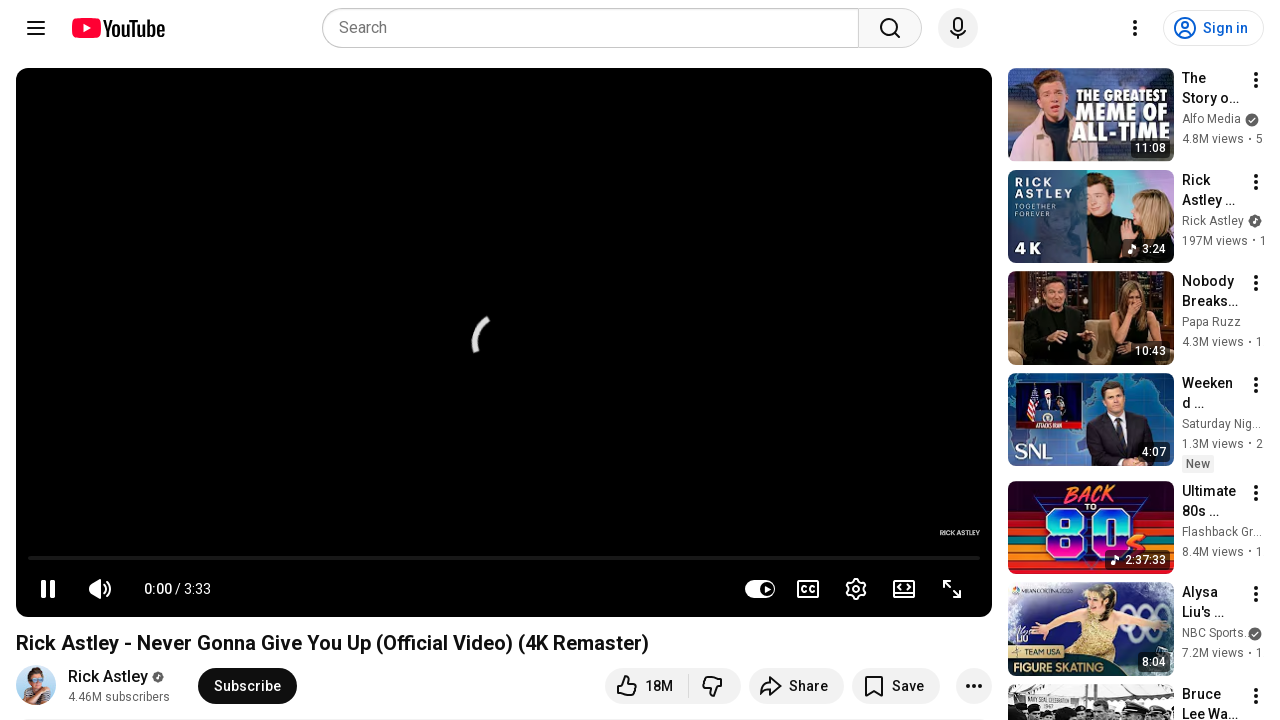

Retrieved src attribute from image element
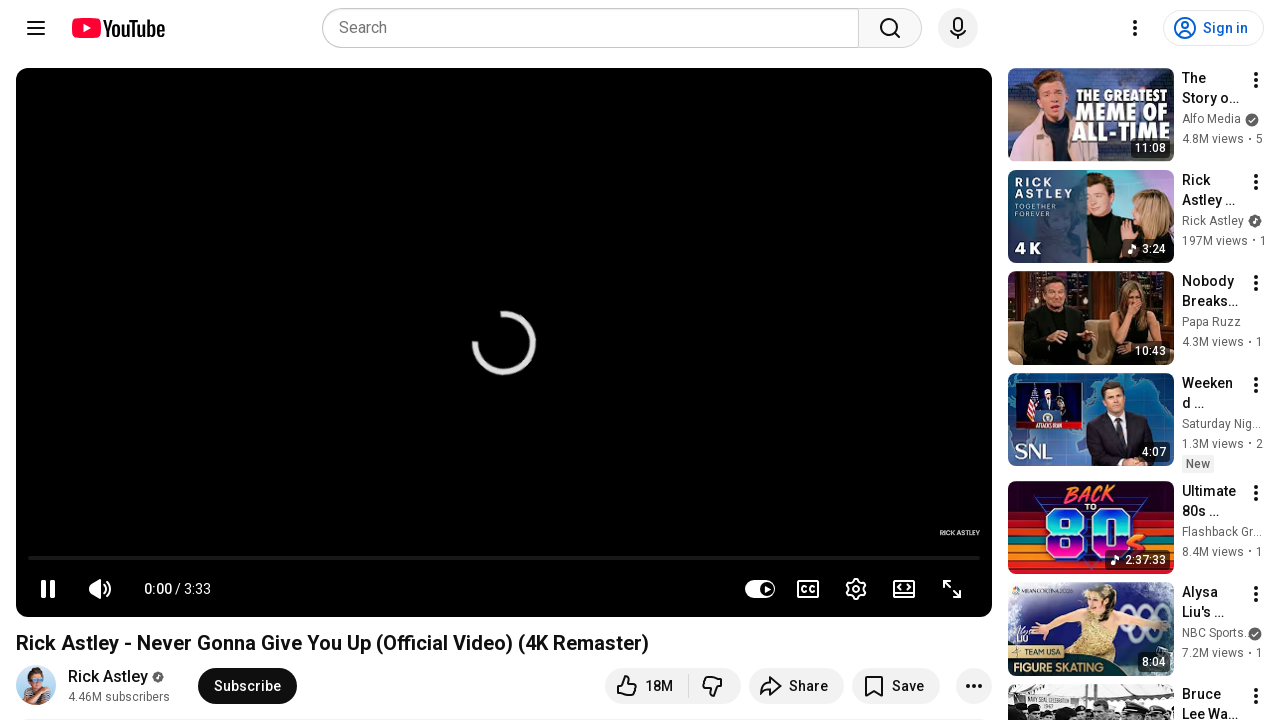

Retrieved src attribute from image element
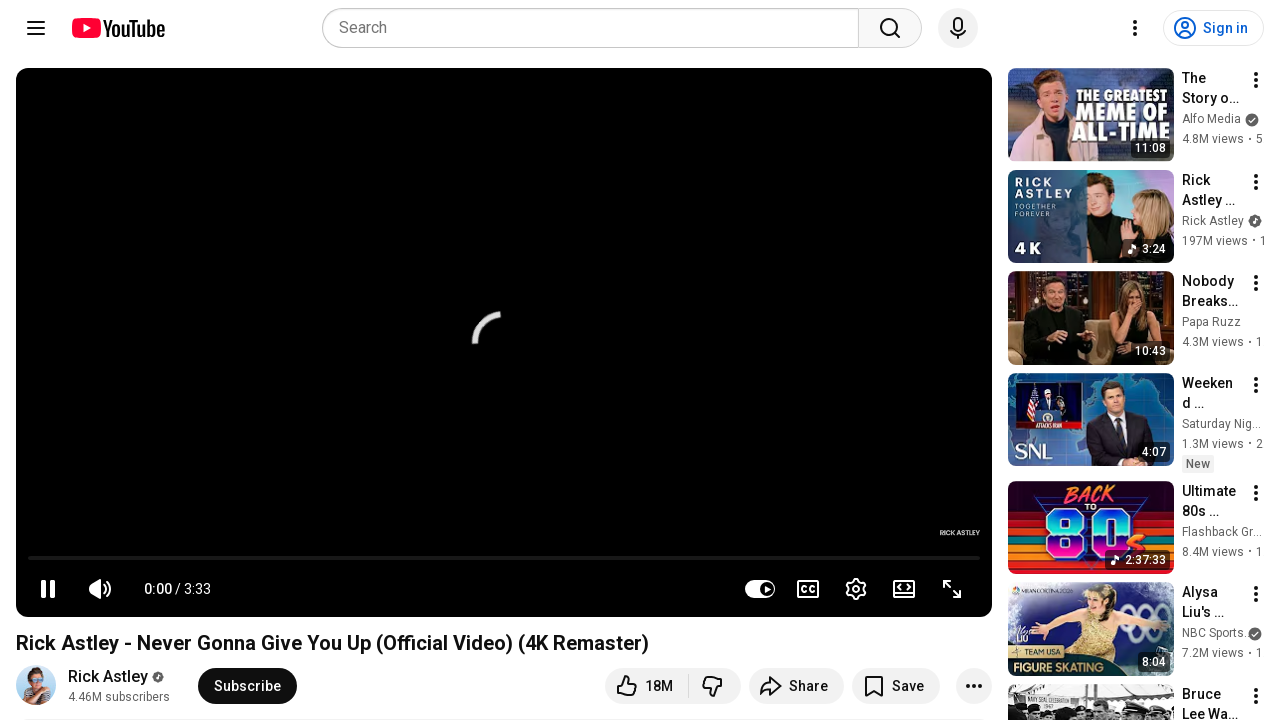

Retrieved src attribute from image element
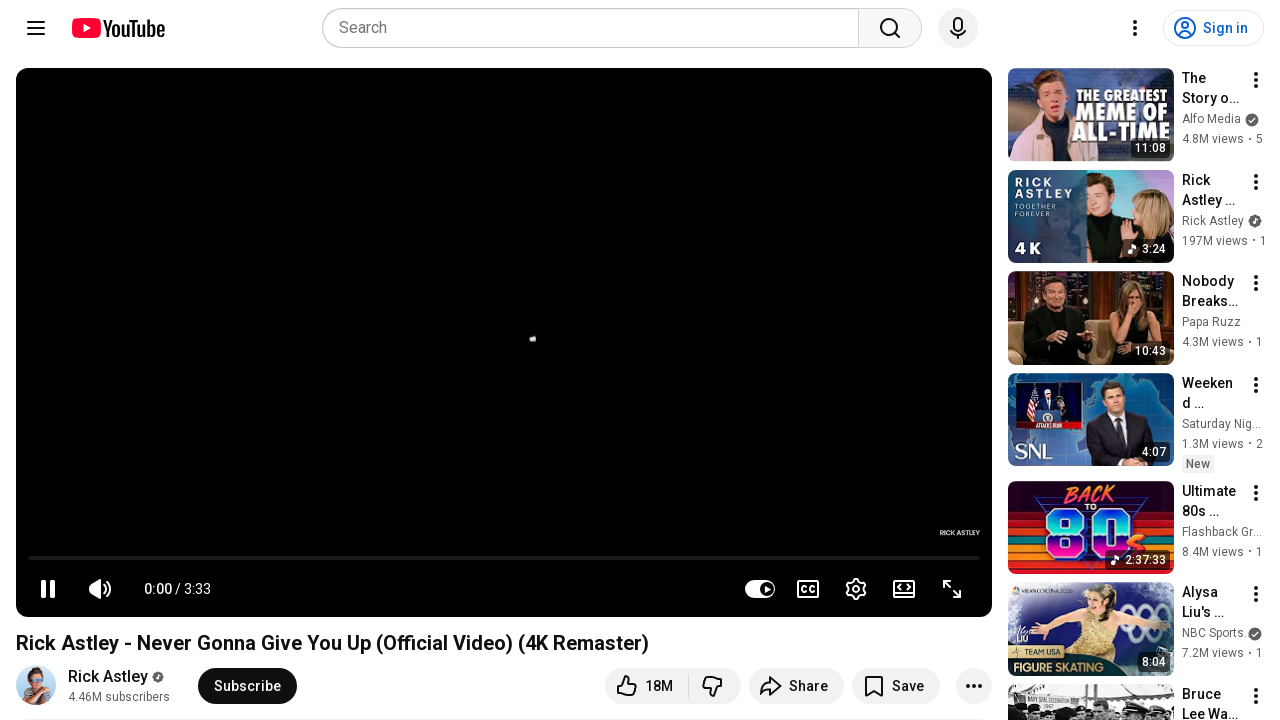

Retrieved src attribute from image element
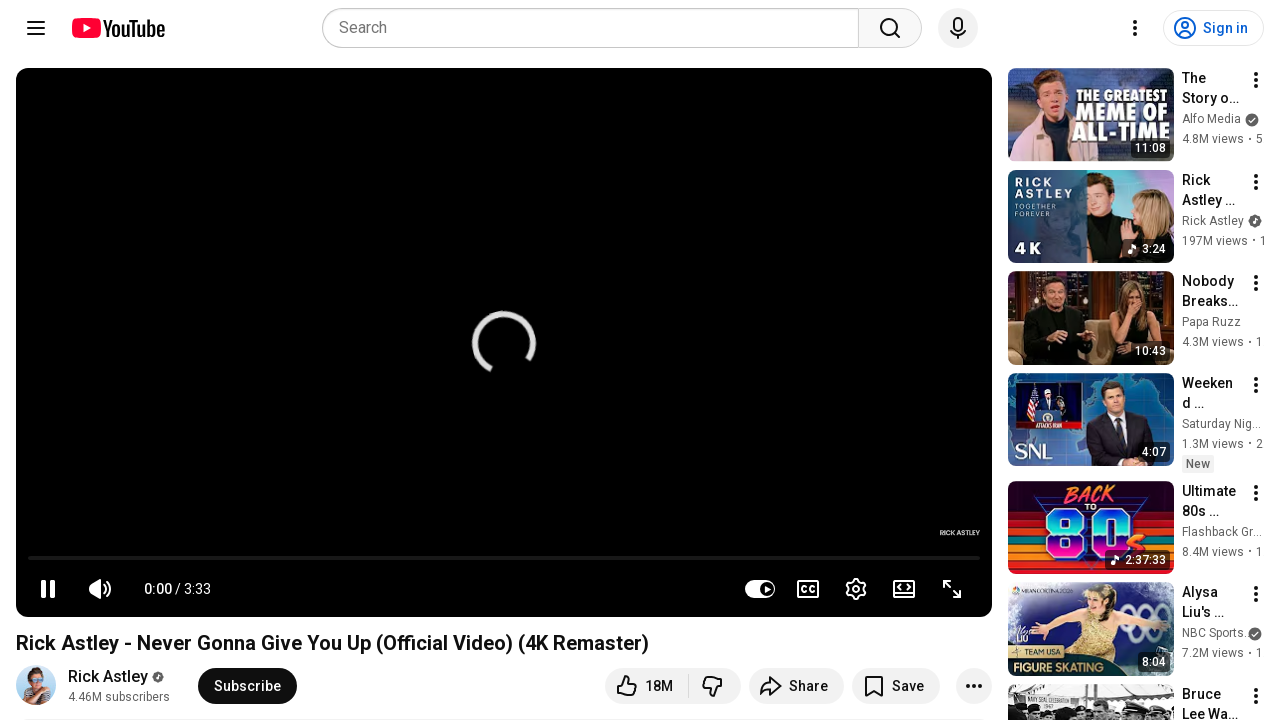

Retrieved src attribute from image element
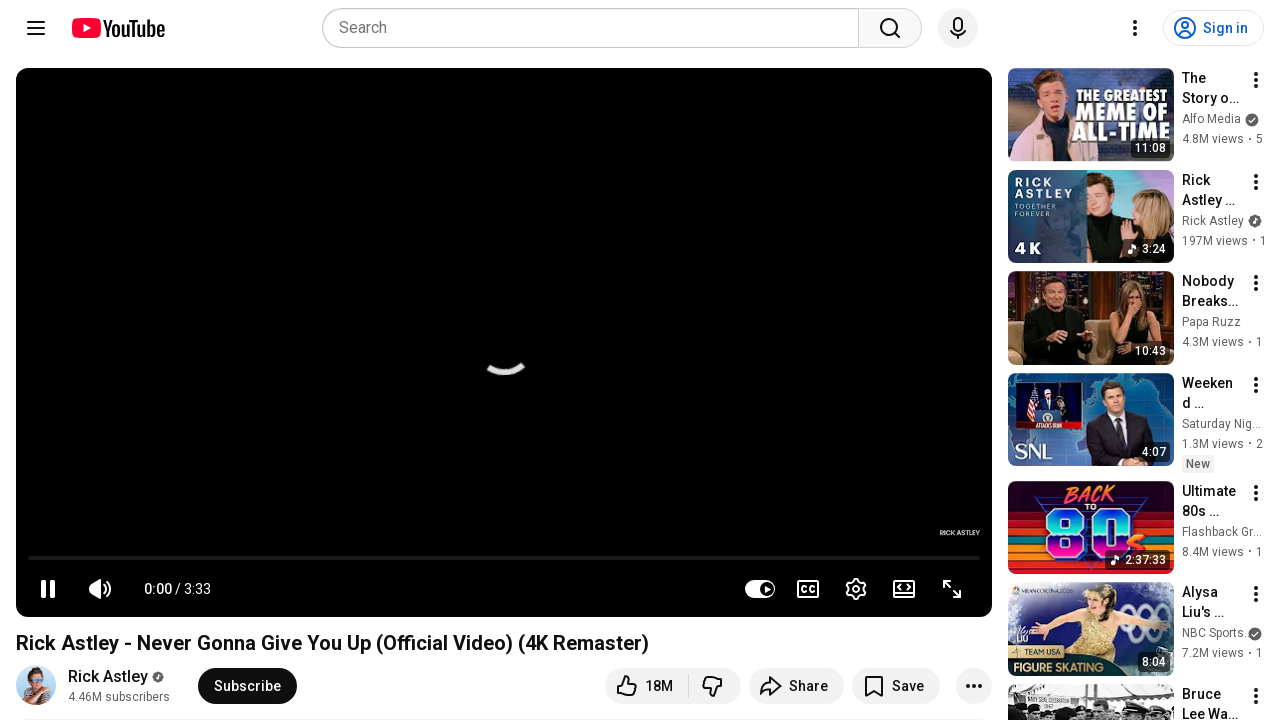

Retrieved src attribute from image element
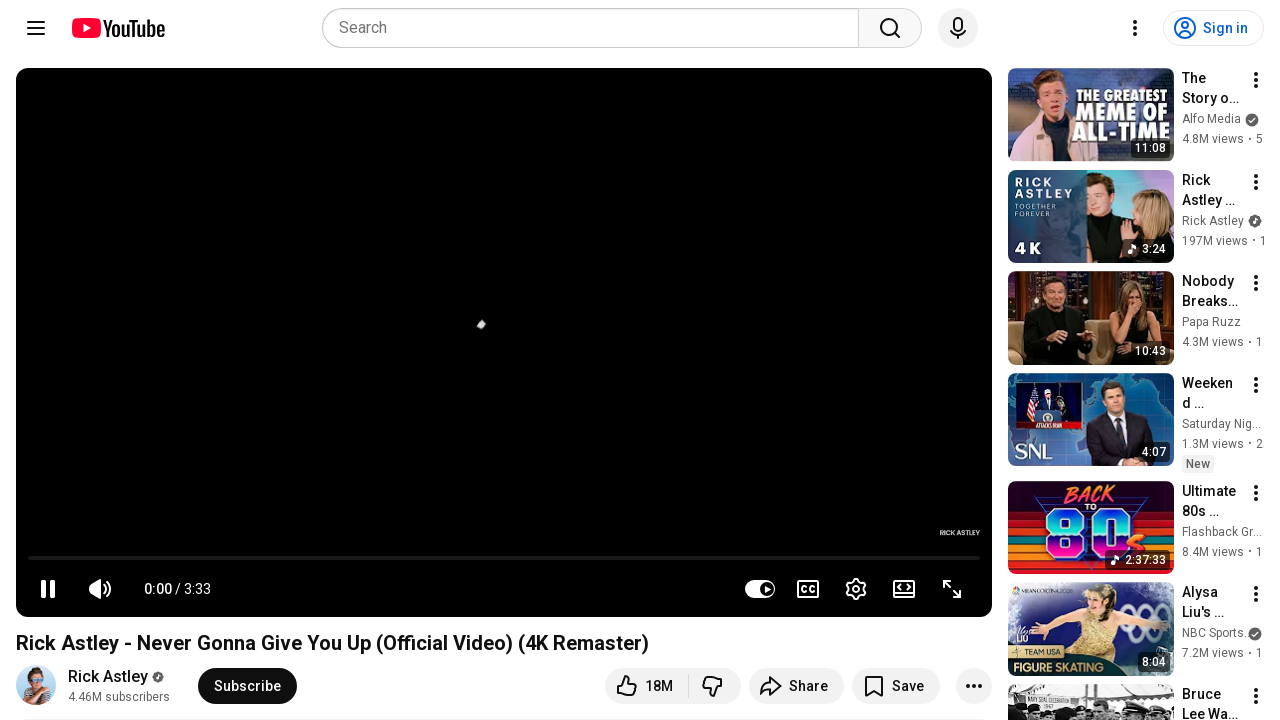

Retrieved src attribute from image element
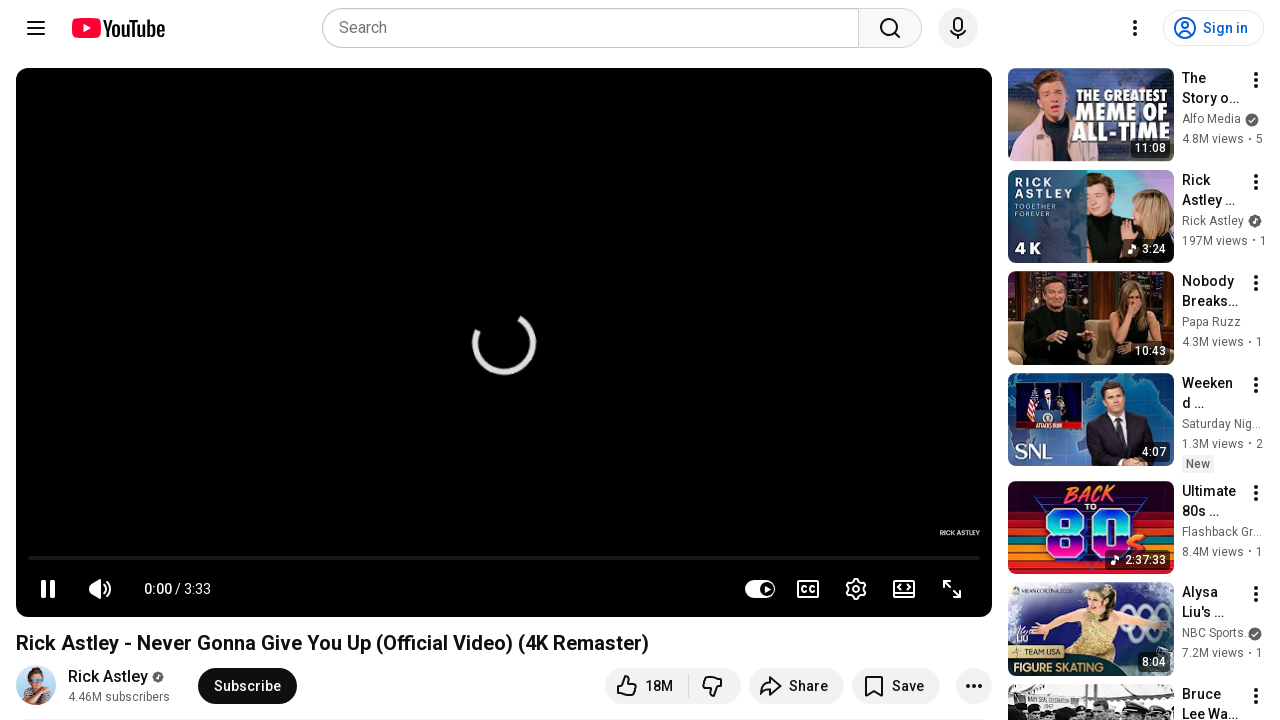

Retrieved src attribute from image element
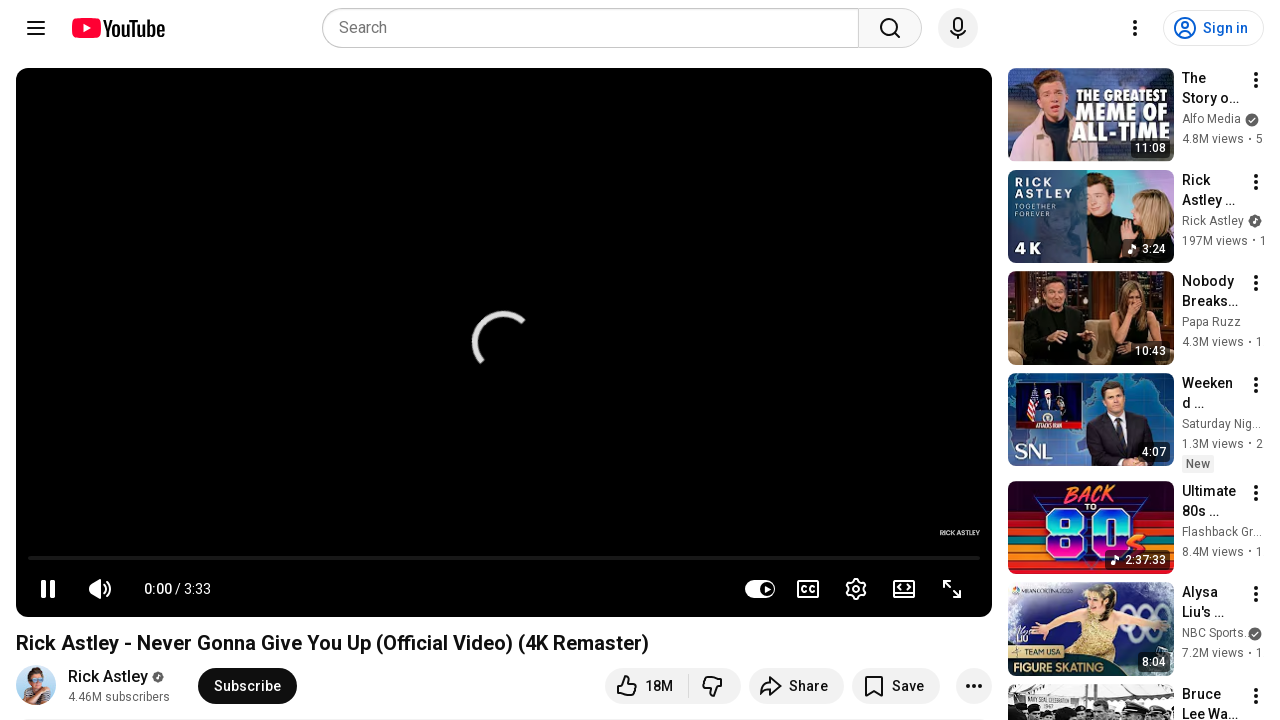

Retrieved src attribute from image element
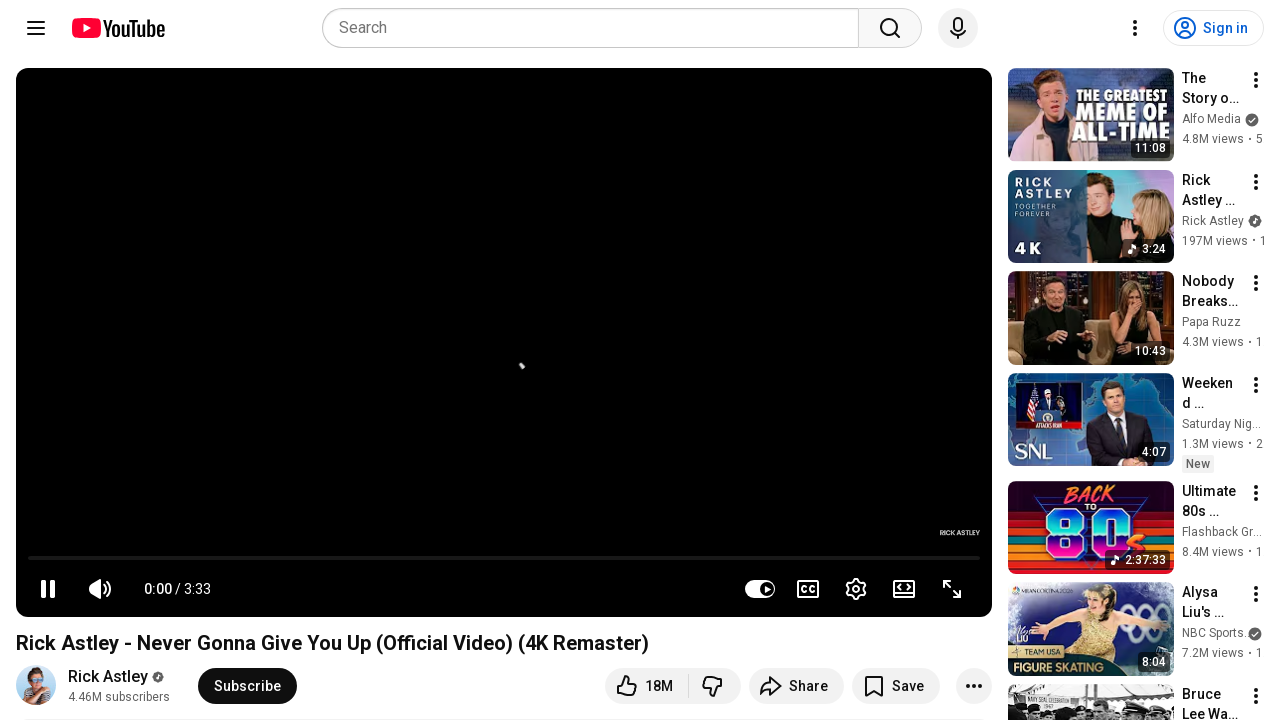

Retrieved src attribute from image element
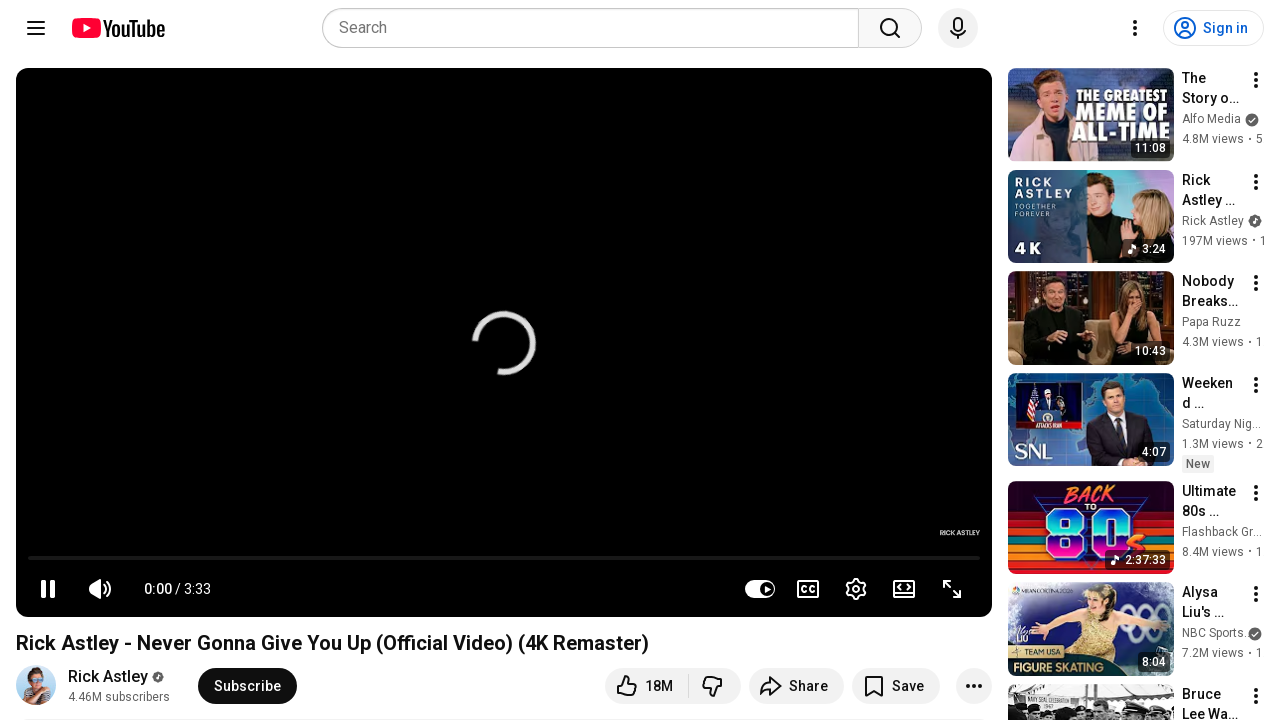

Retrieved src attribute from image element
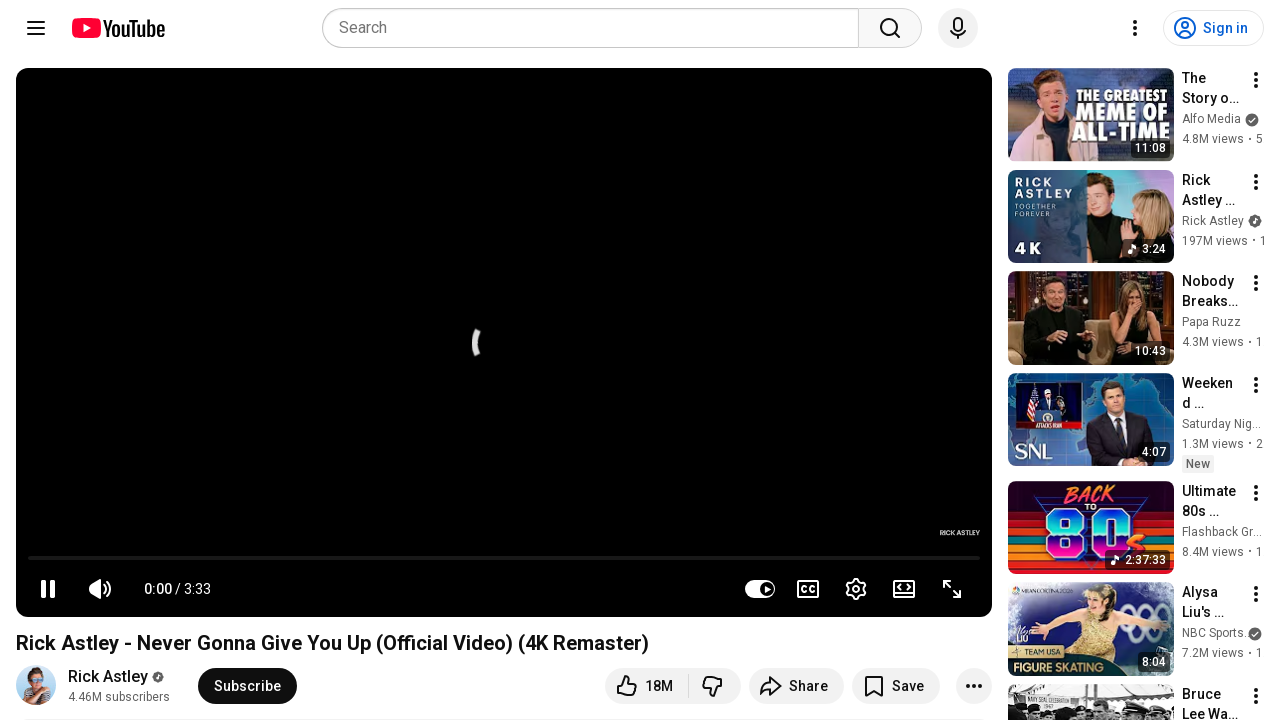

Retrieved src attribute from image element
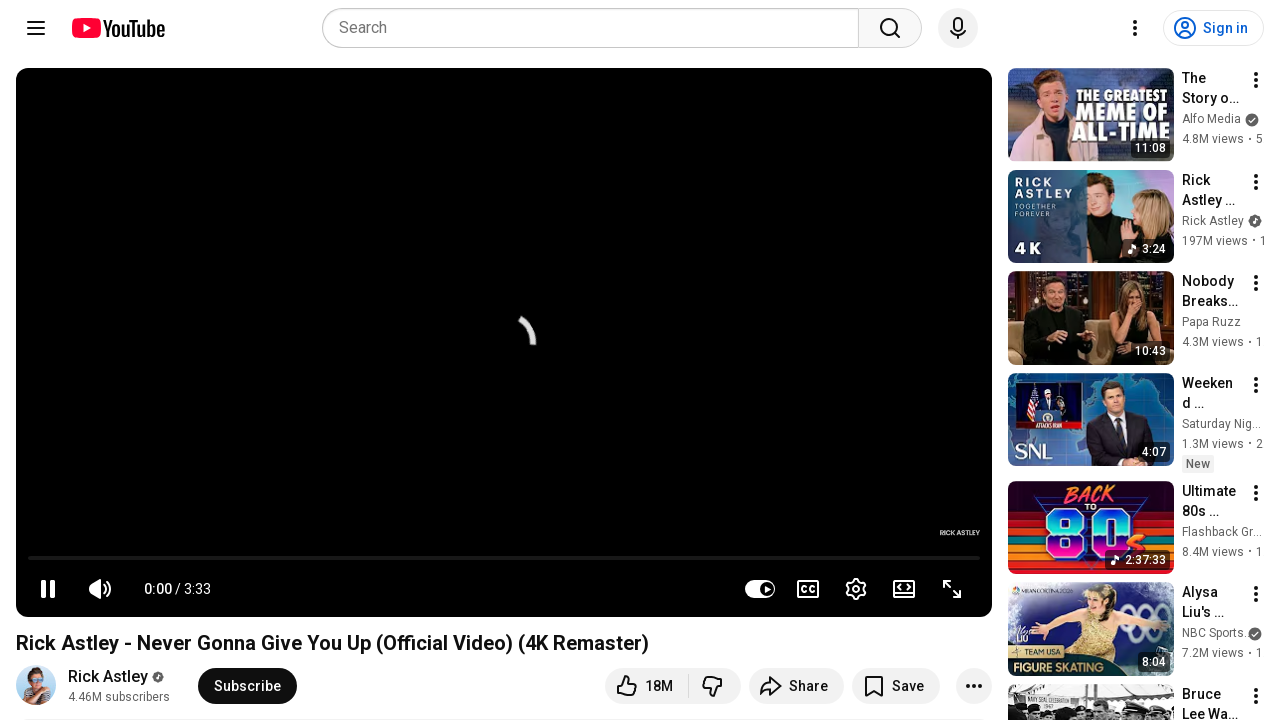

Retrieved src attribute from image element
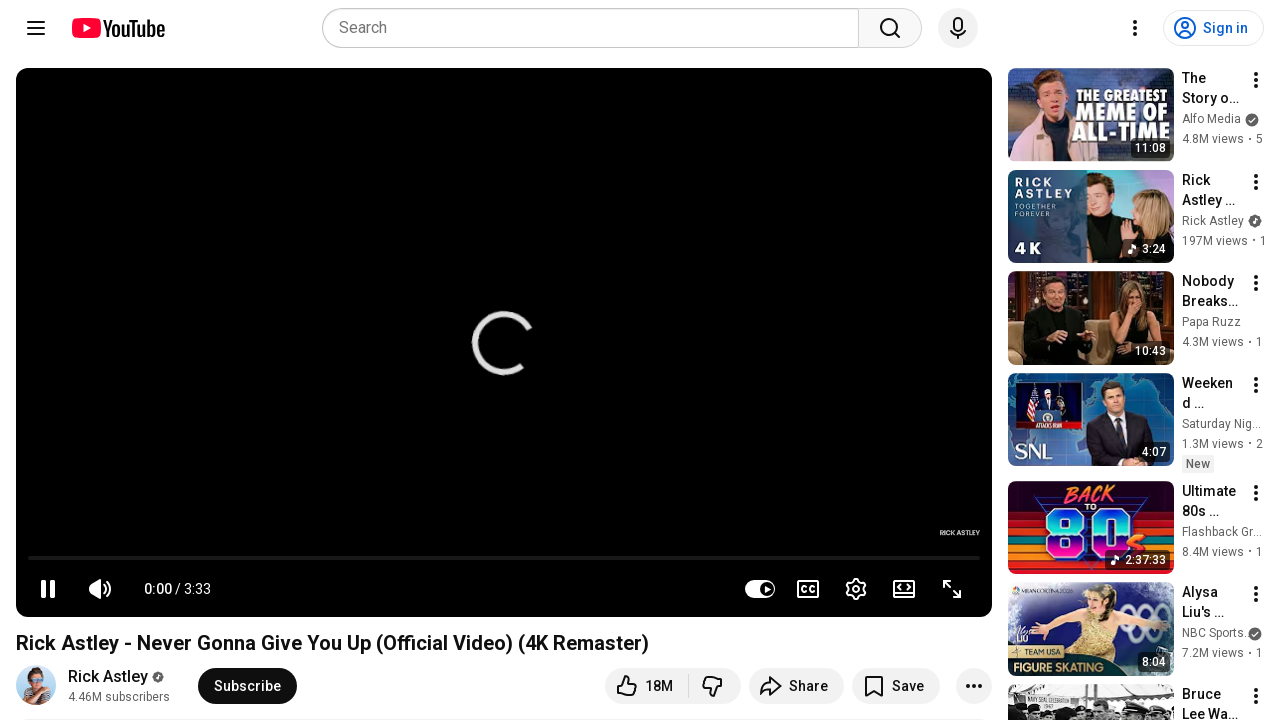

Retrieved src attribute from image element
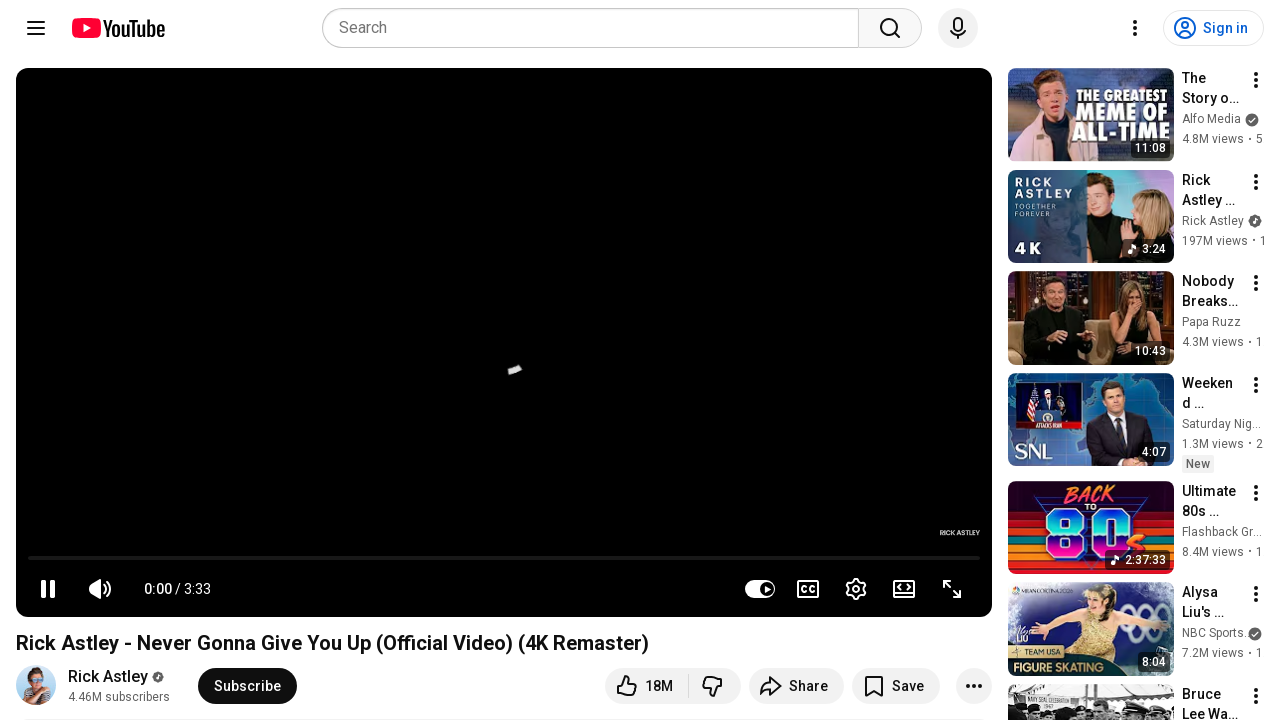

Retrieved src attribute from image element
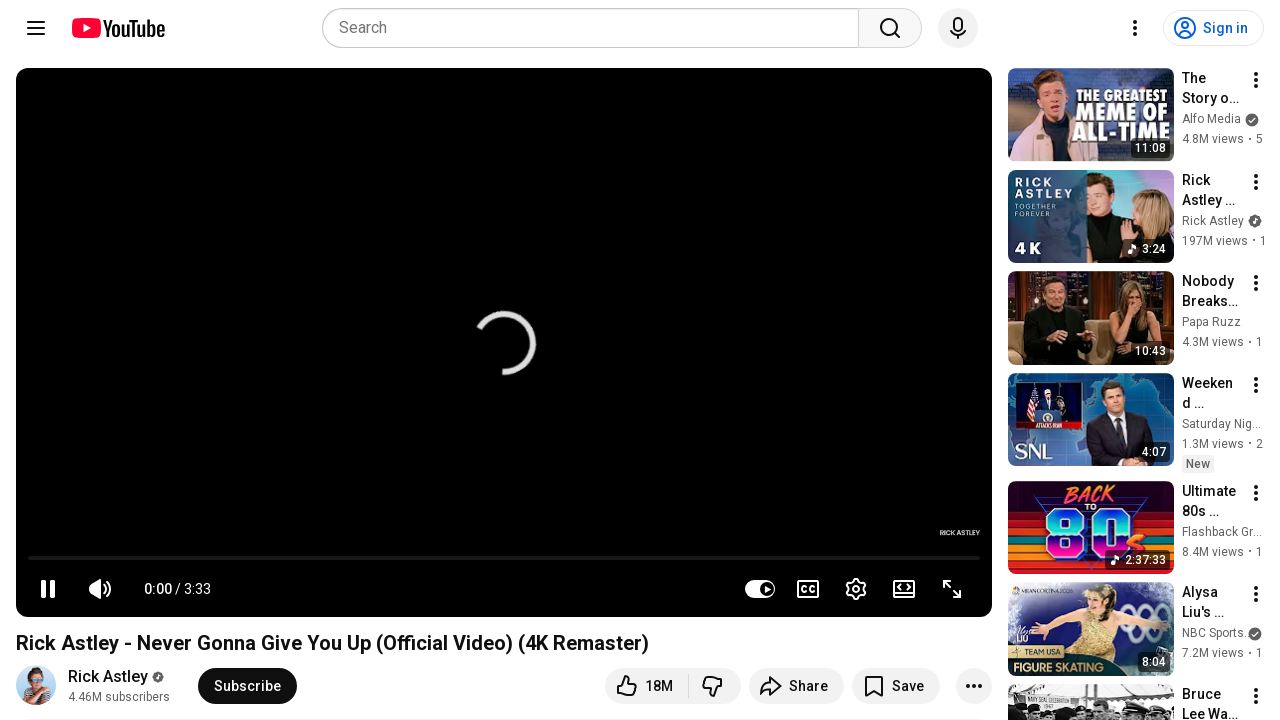

Retrieved src attribute from image element
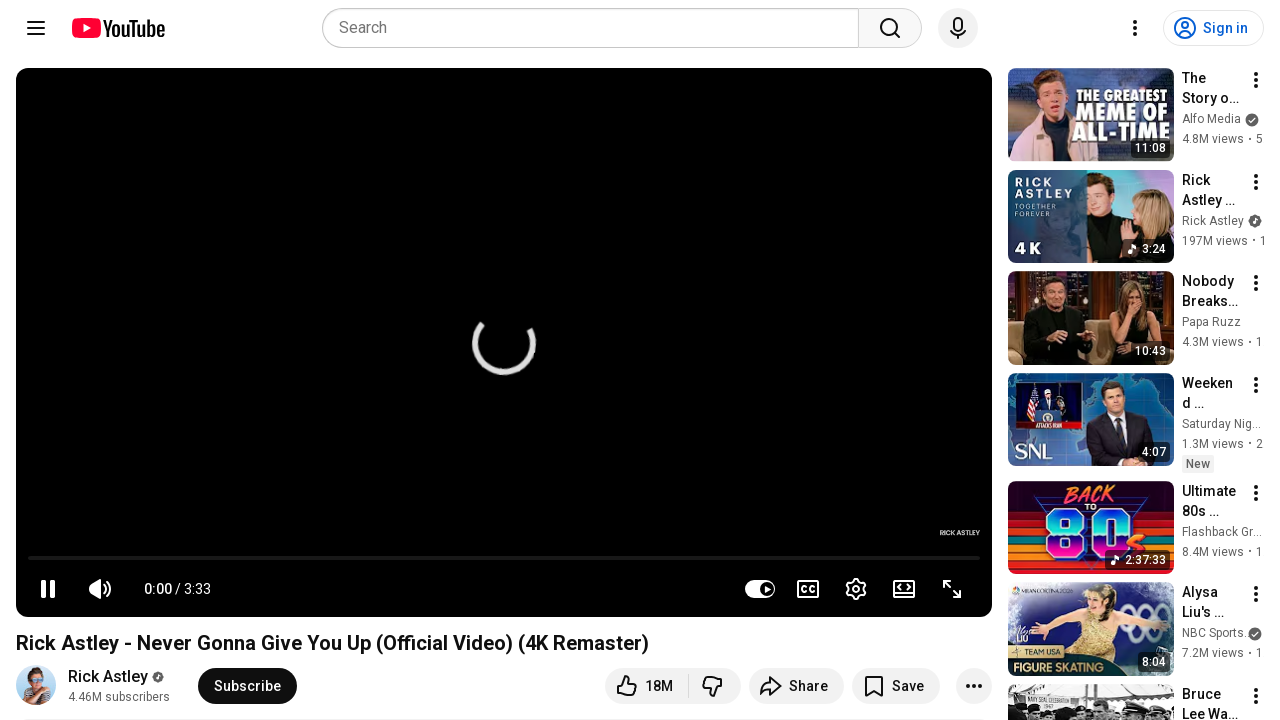

Retrieved src attribute from image element
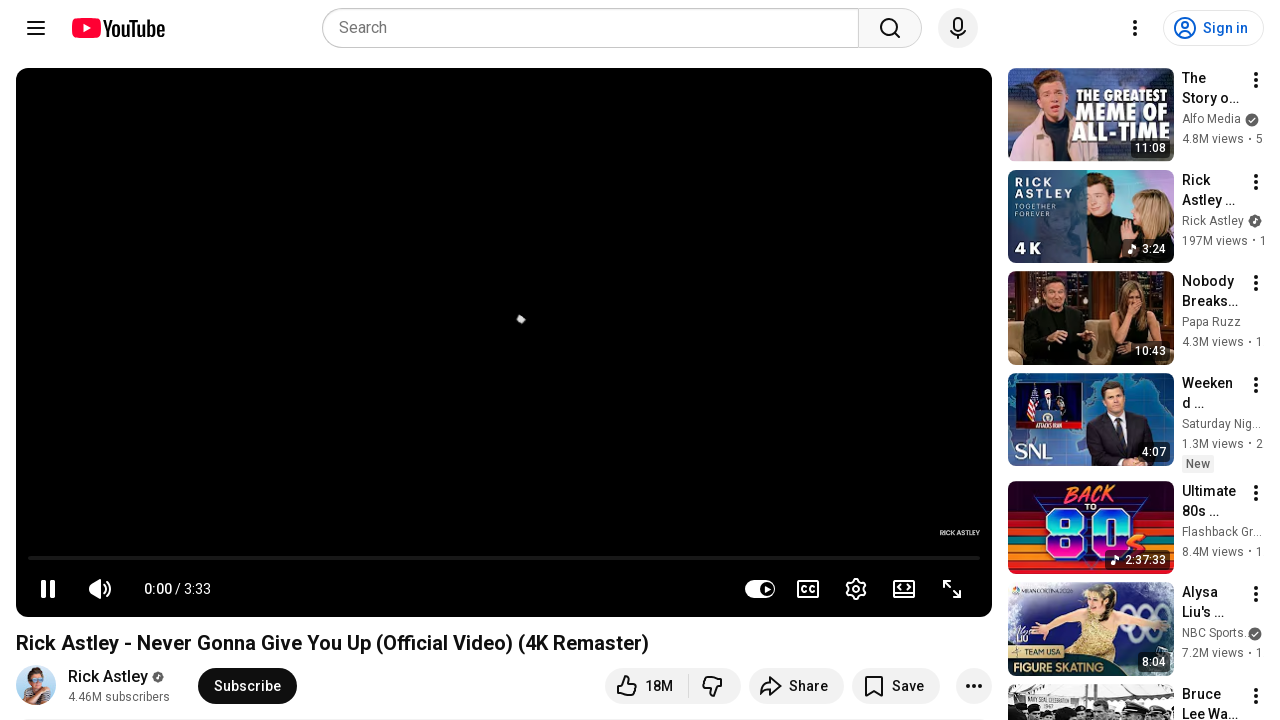

Retrieved src attribute from image element
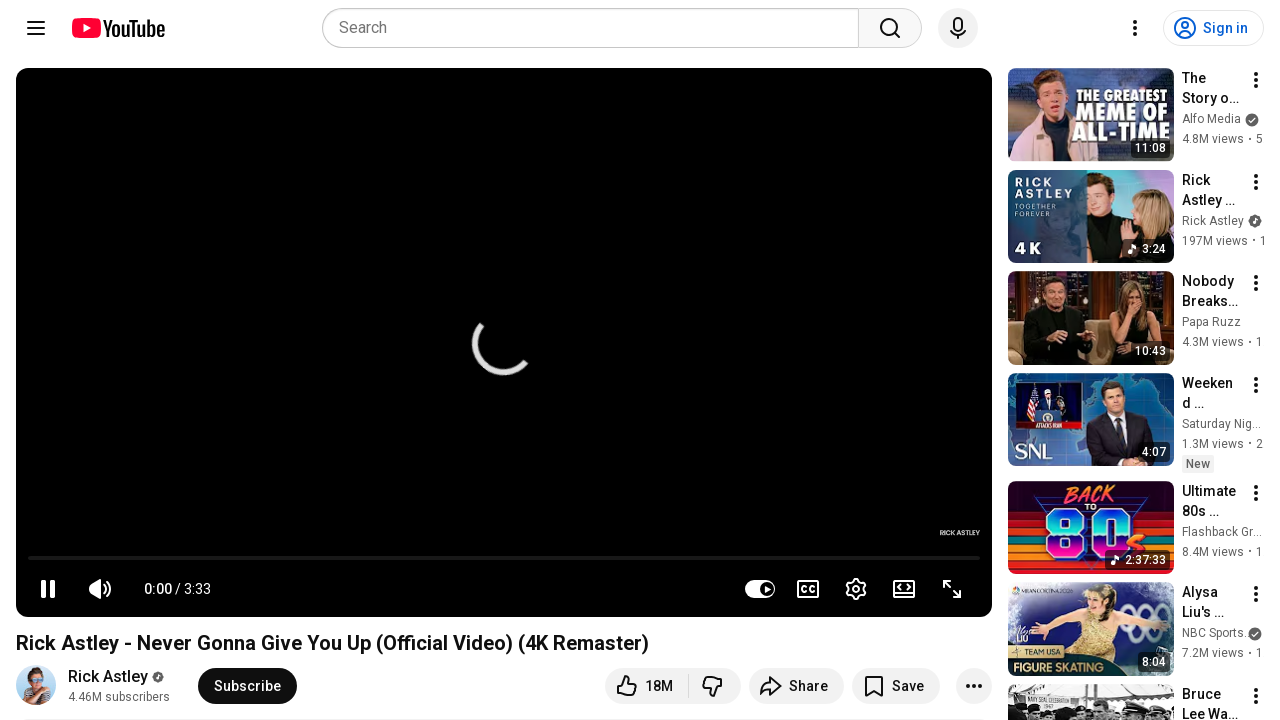

Retrieved src attribute from image element
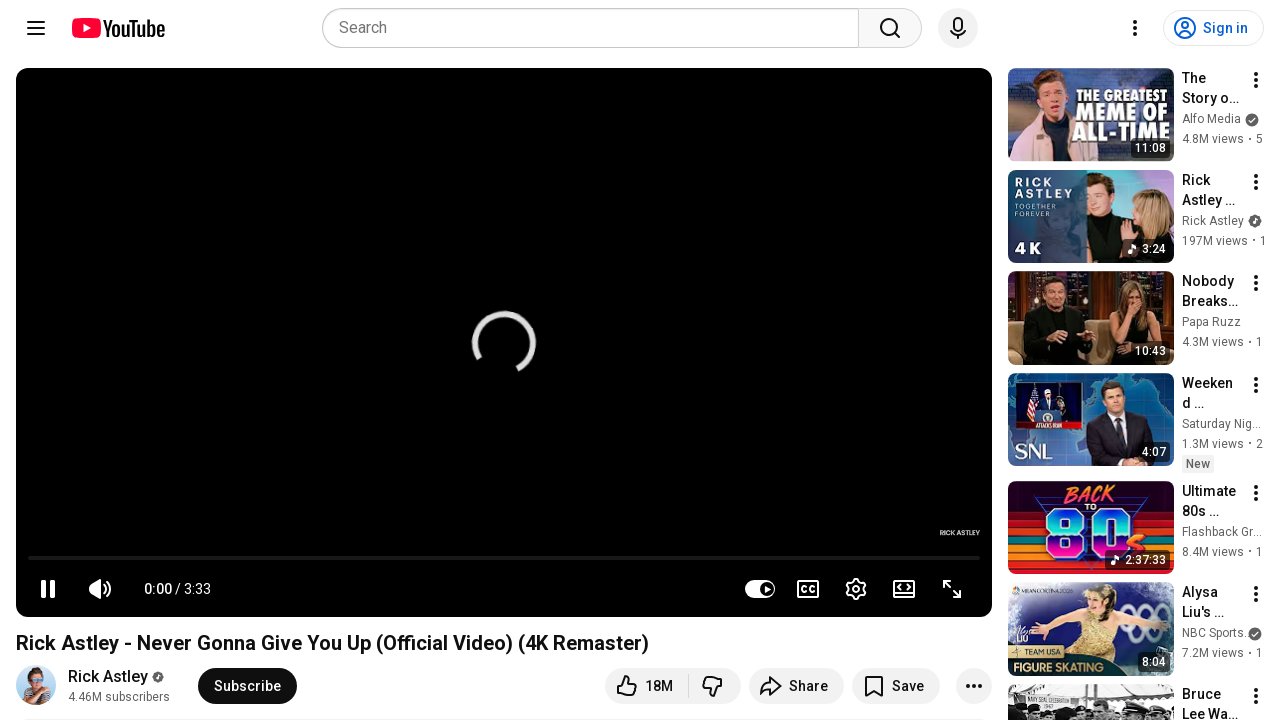

Retrieved src attribute from image element
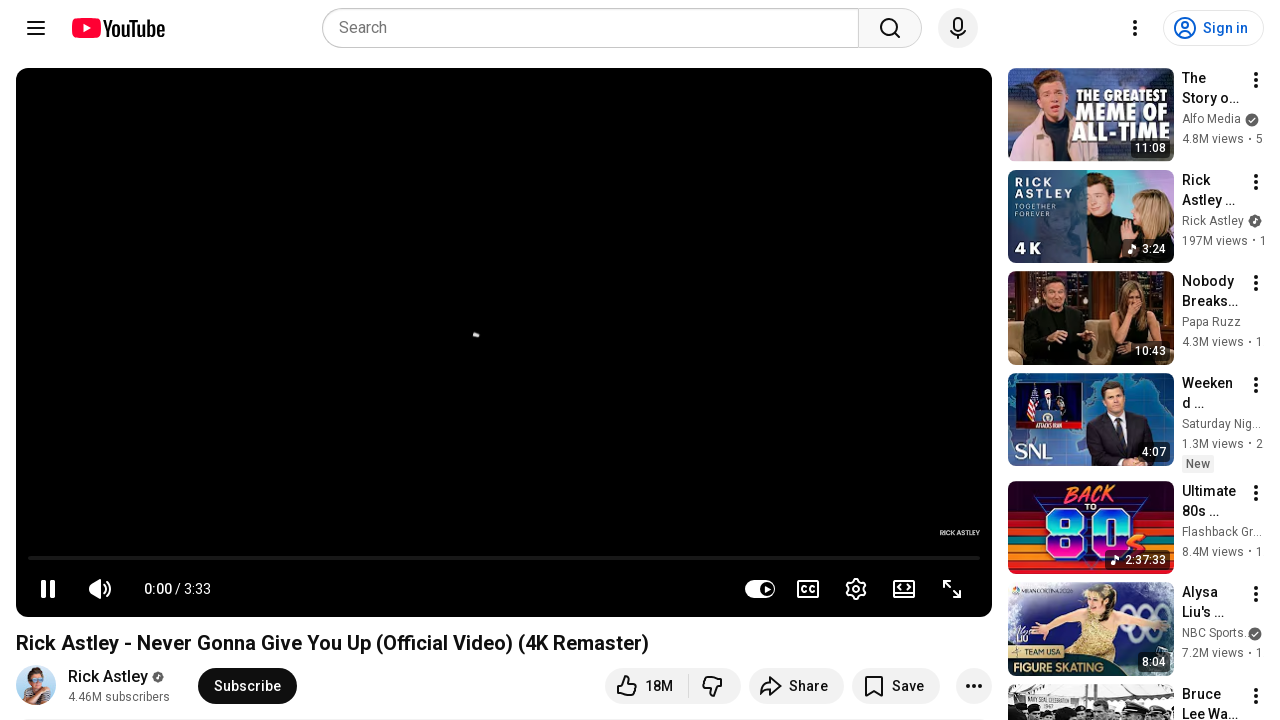

Retrieved src attribute from image element
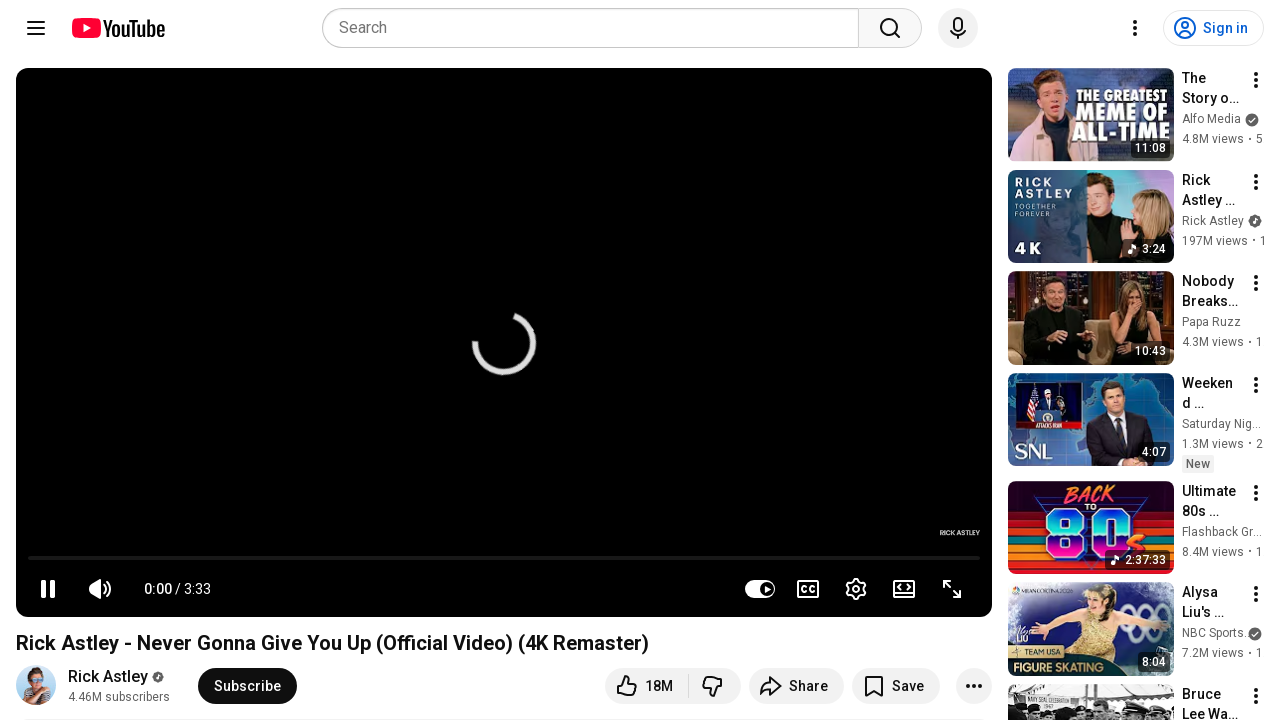

Retrieved src attribute from image element
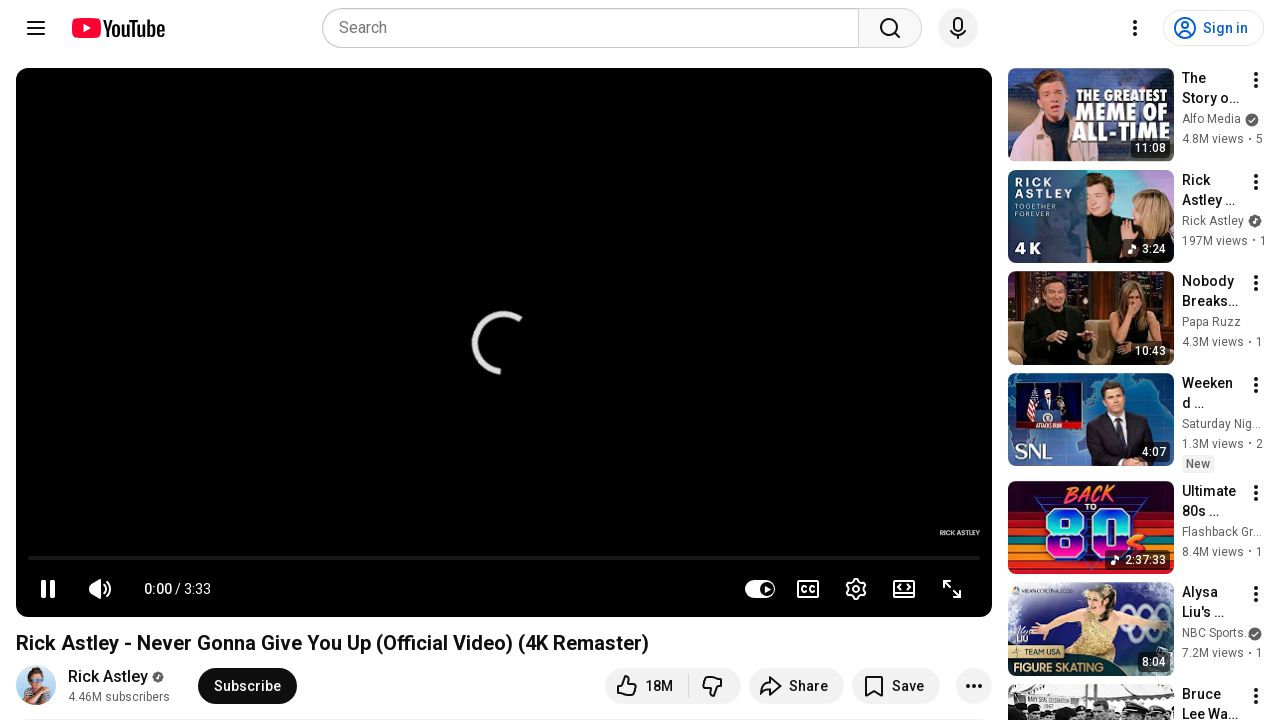

Retrieved src attribute from image element
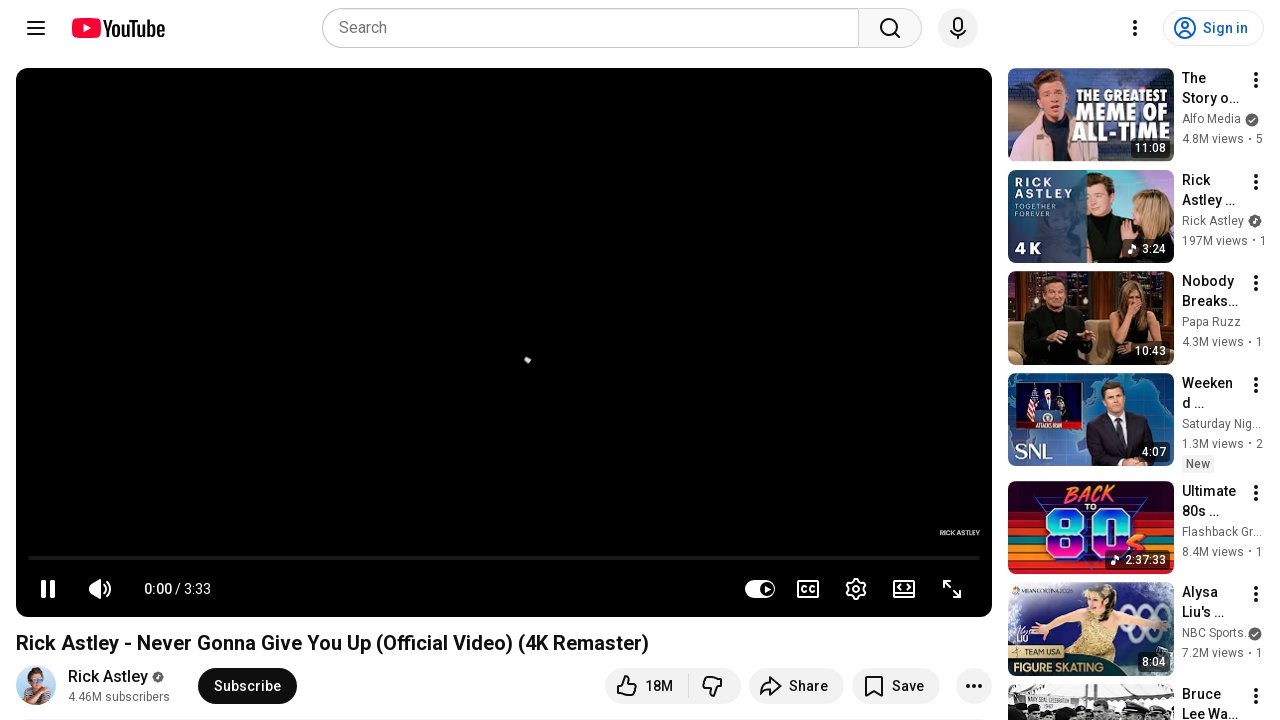

Retrieved page title from YouTube video page
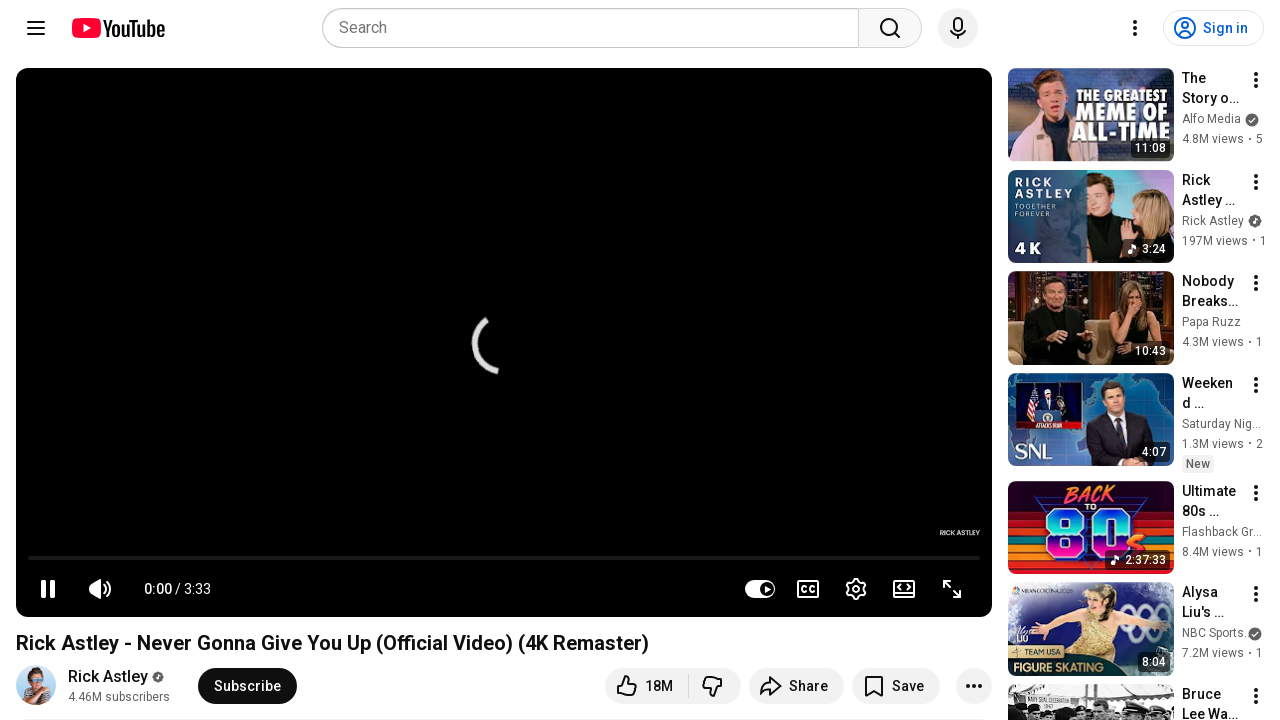

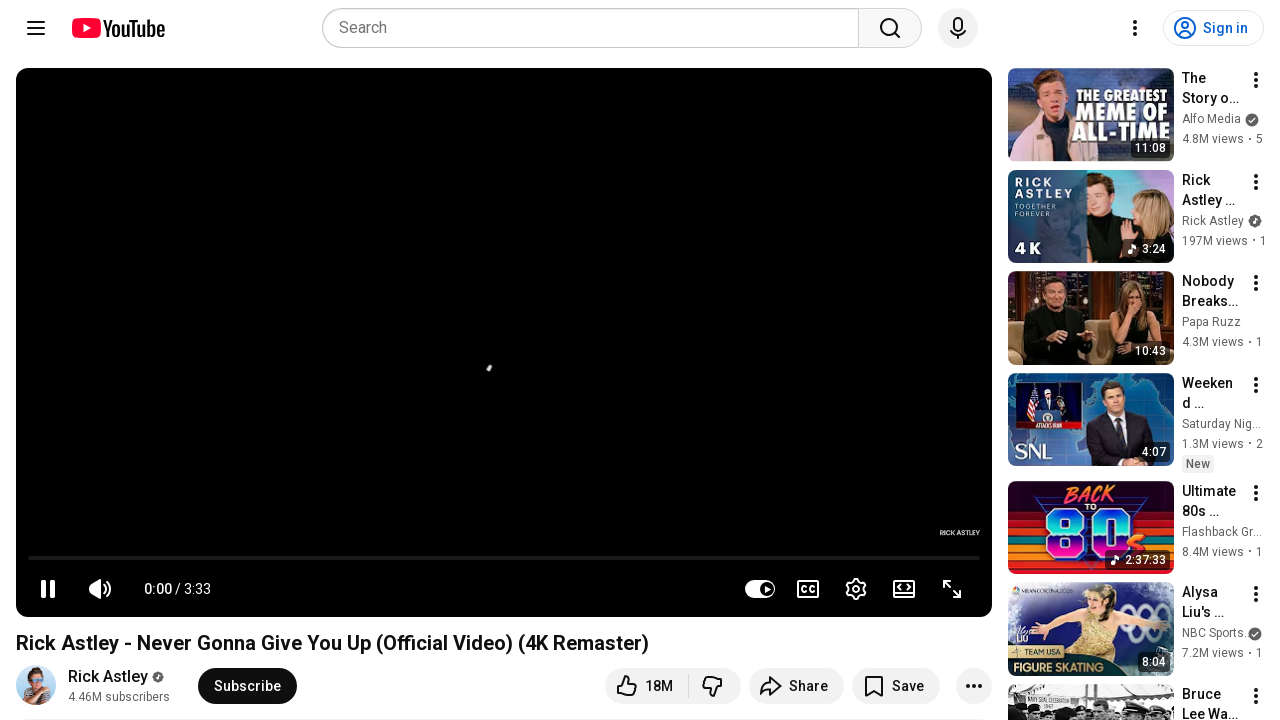